Tests filling a large form by populating all input fields with a value and submitting the form by clicking the submit button.

Starting URL: http://suninjuly.github.io/huge_form.html

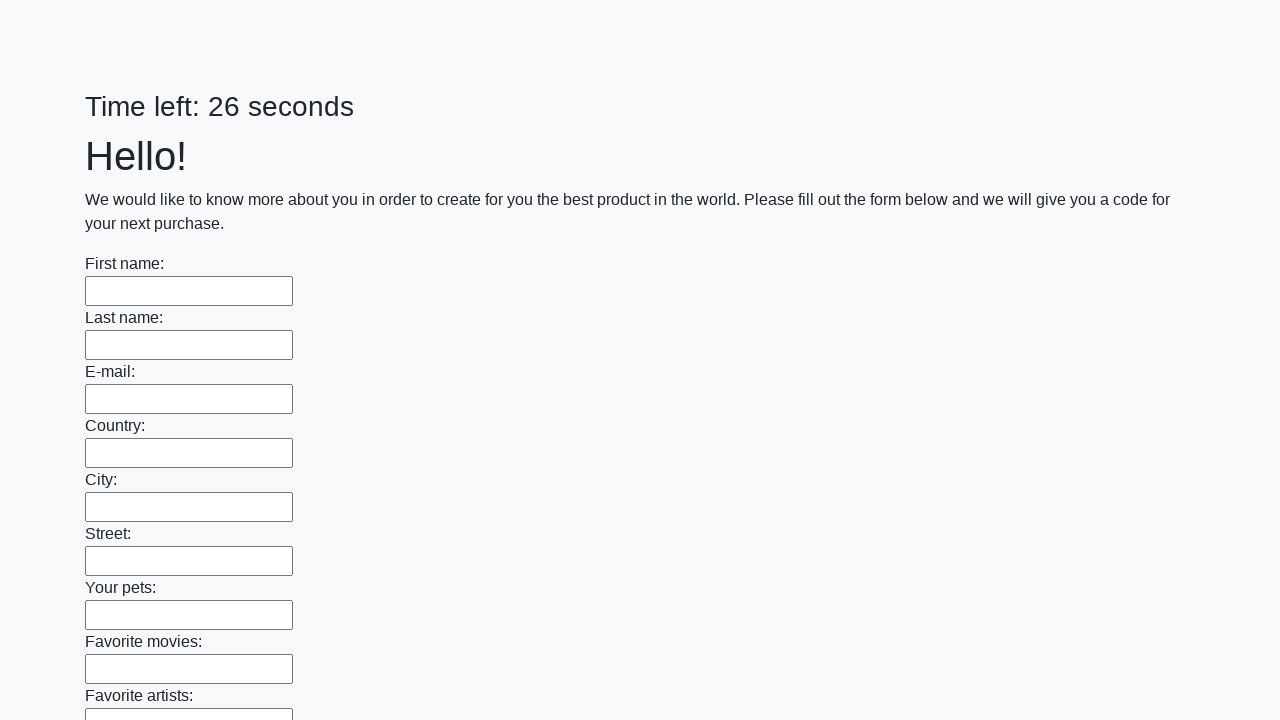

Located all input elements on the huge form
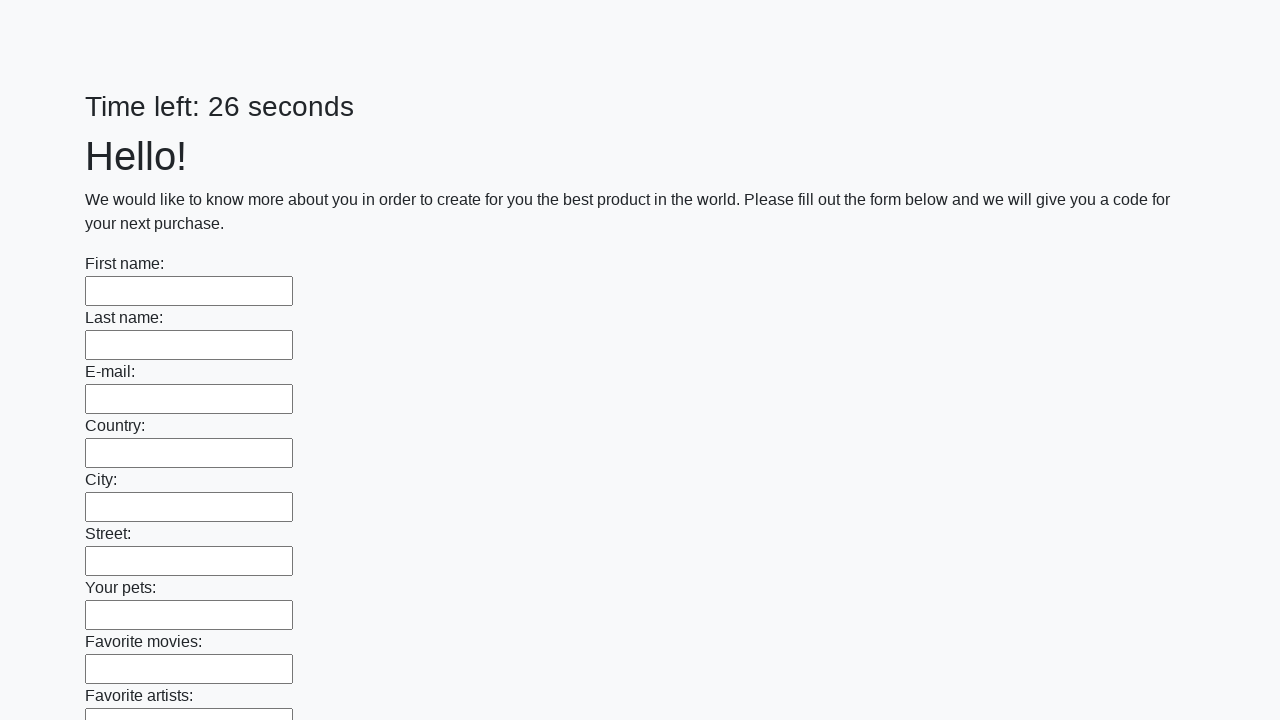

Filled an input field with '11' on input >> nth=0
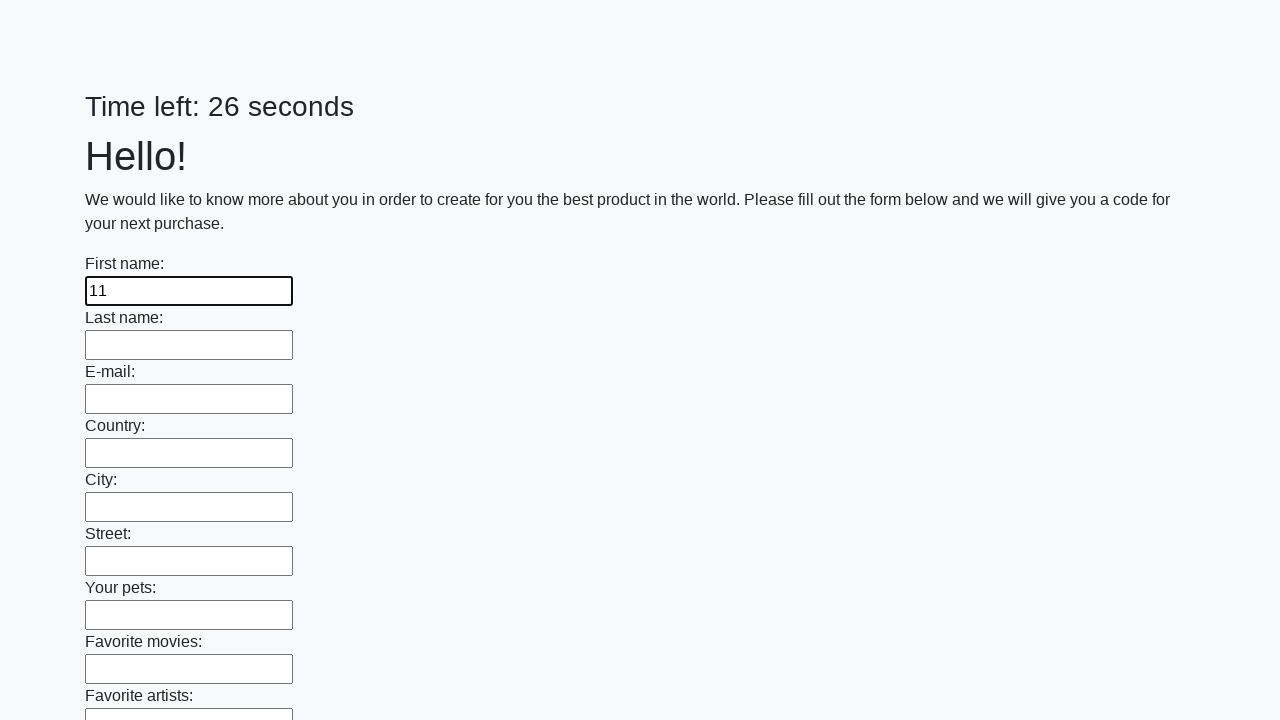

Filled an input field with '11' on input >> nth=1
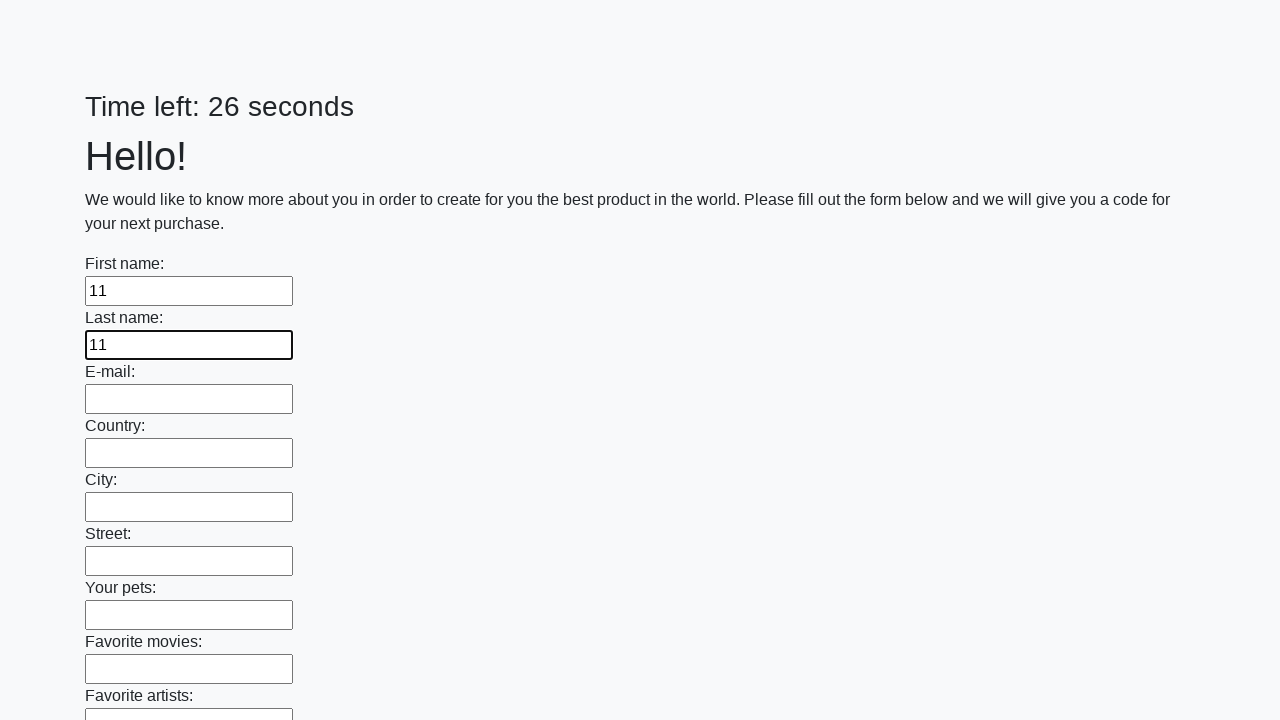

Filled an input field with '11' on input >> nth=2
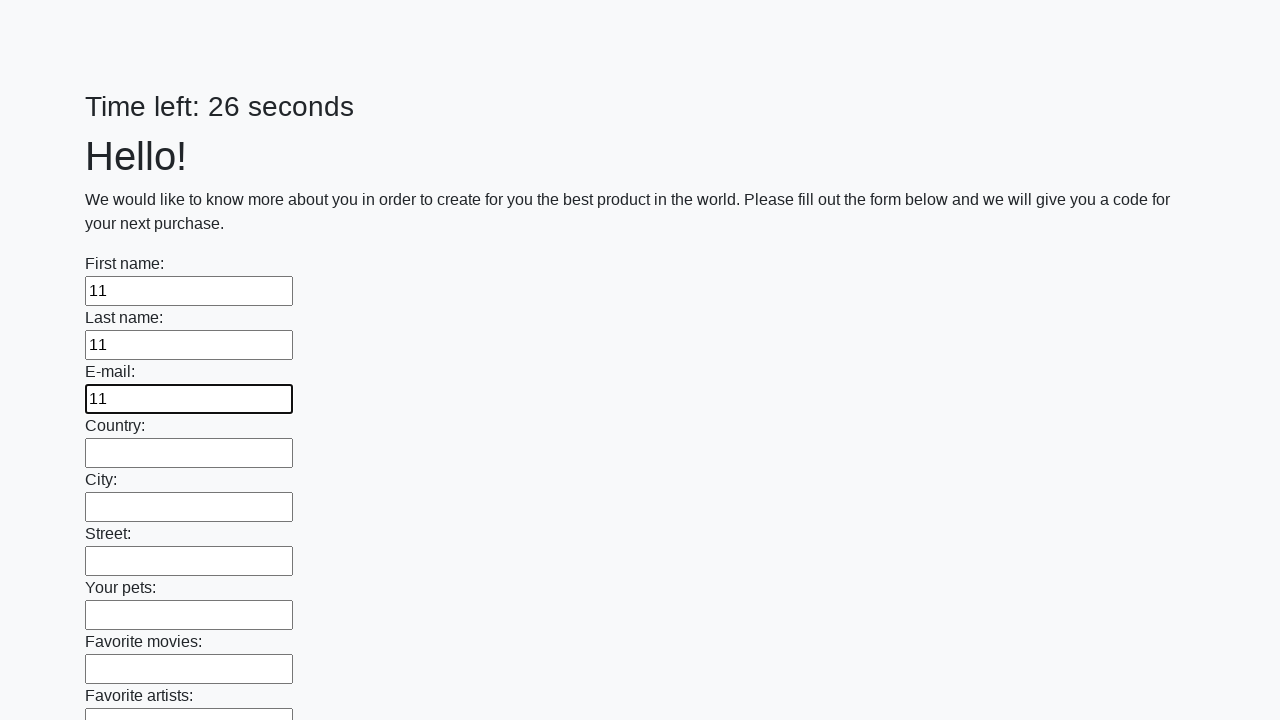

Filled an input field with '11' on input >> nth=3
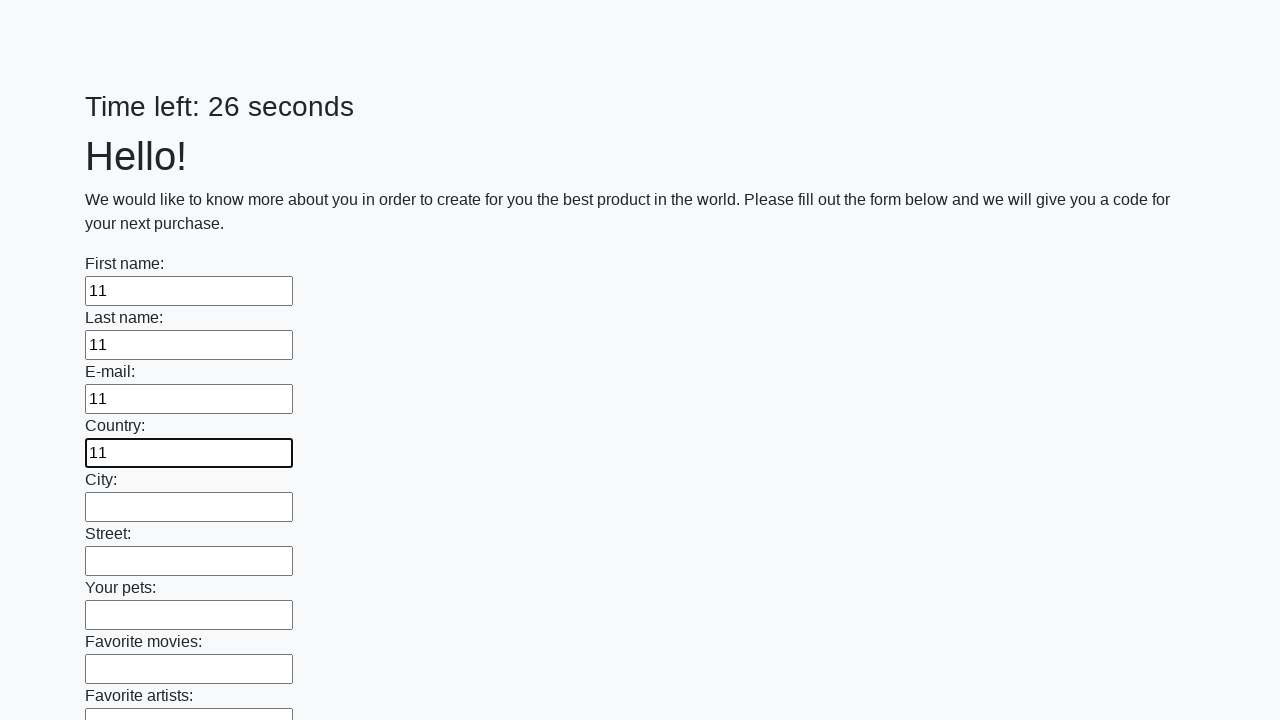

Filled an input field with '11' on input >> nth=4
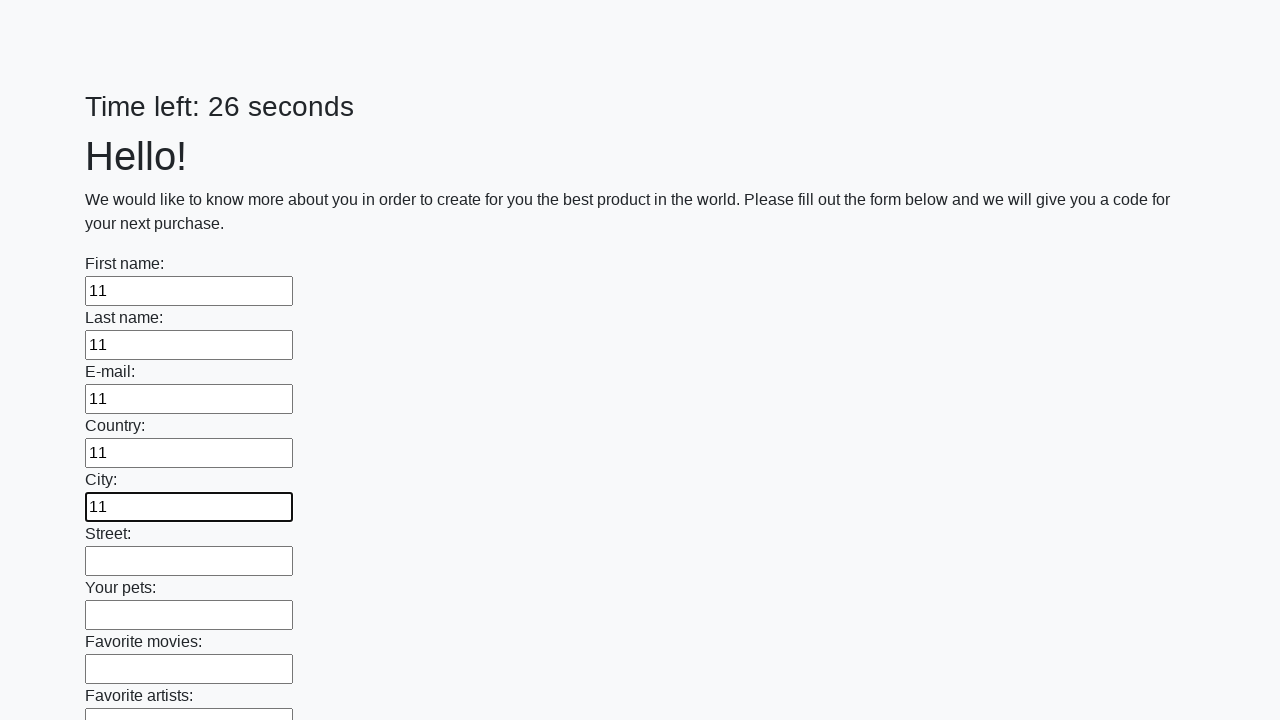

Filled an input field with '11' on input >> nth=5
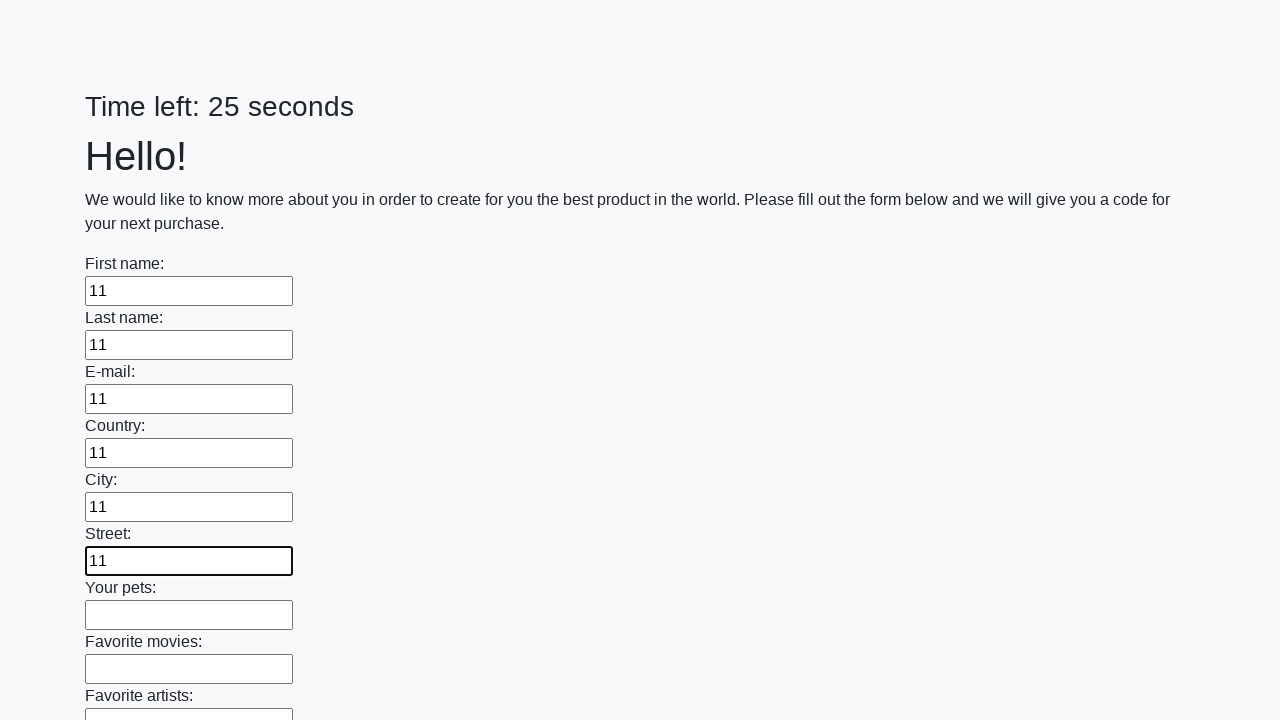

Filled an input field with '11' on input >> nth=6
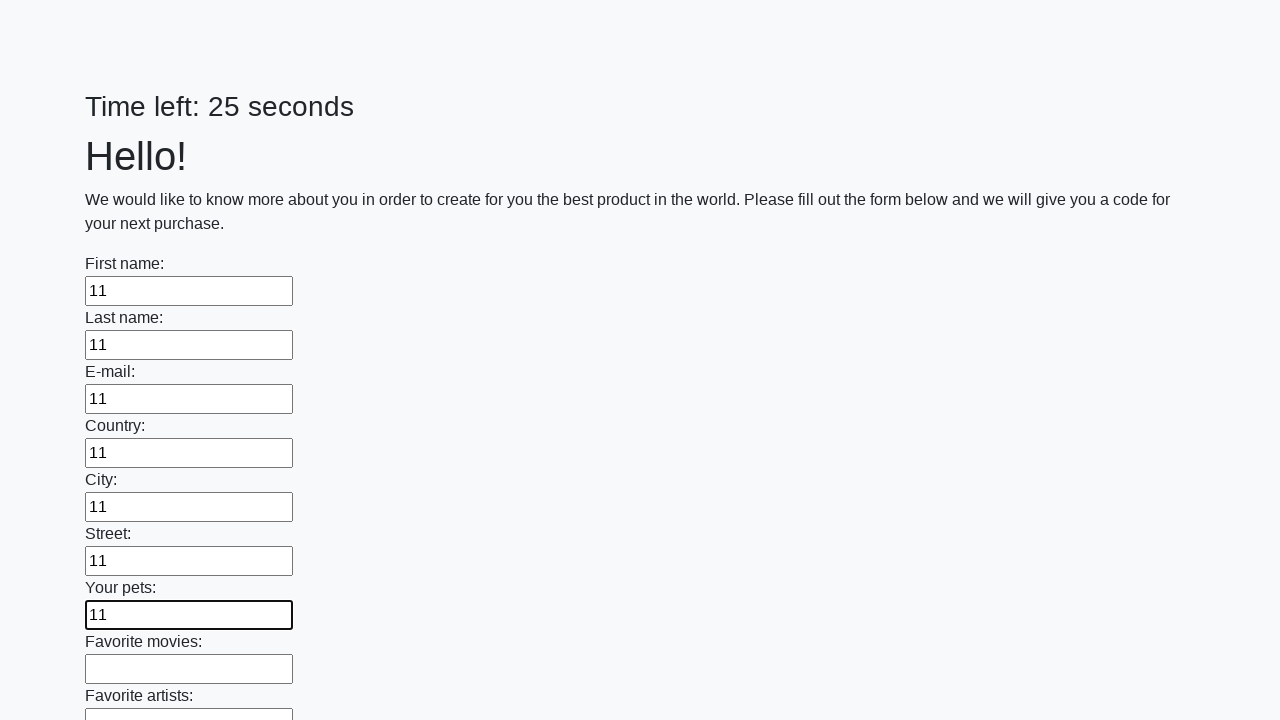

Filled an input field with '11' on input >> nth=7
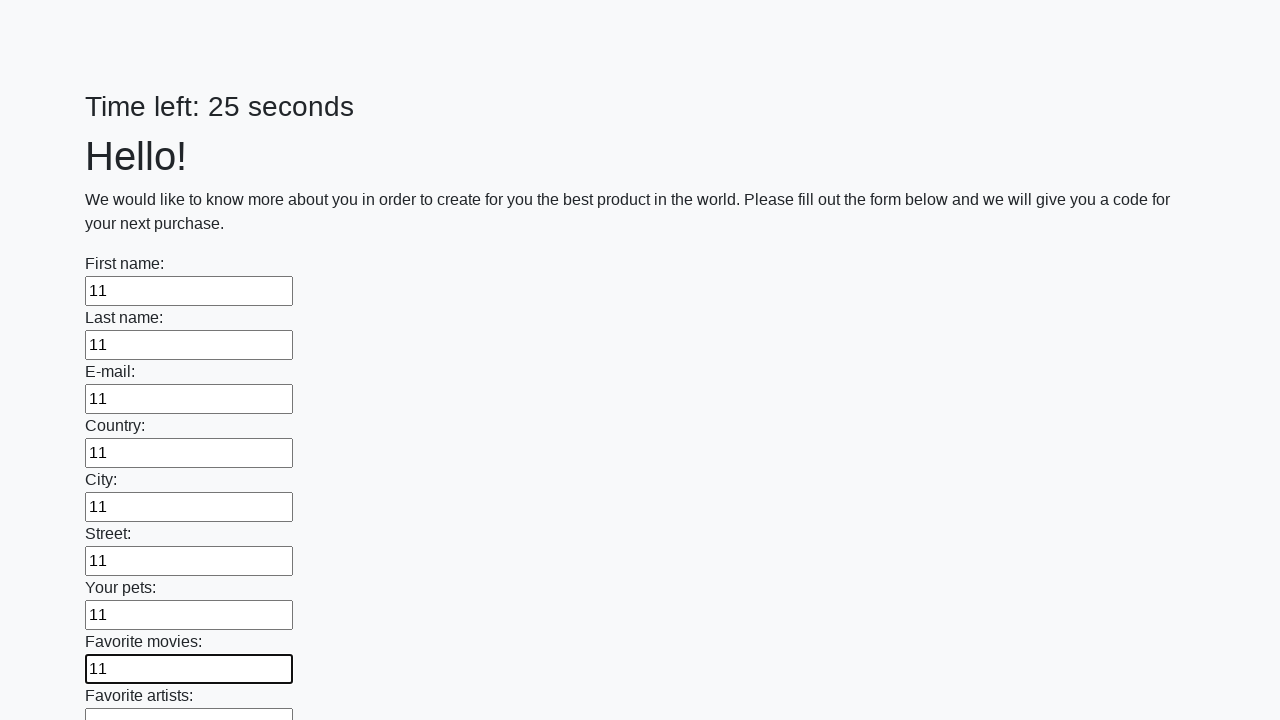

Filled an input field with '11' on input >> nth=8
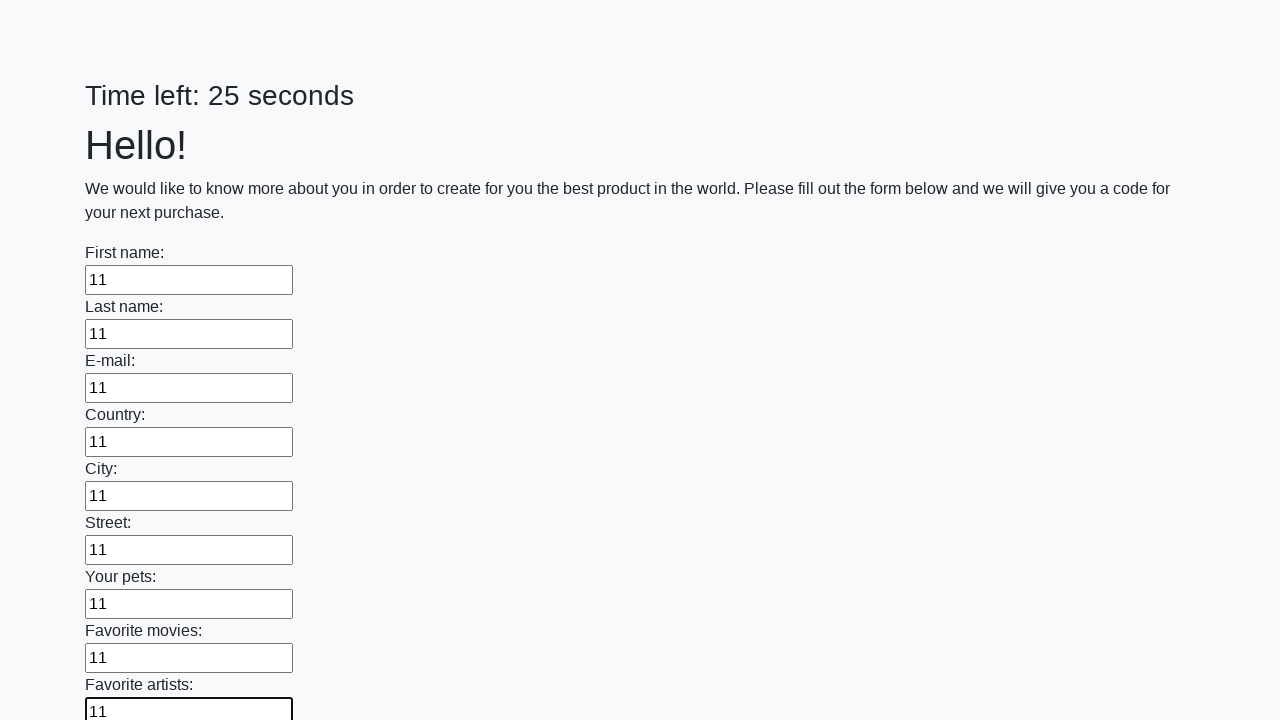

Filled an input field with '11' on input >> nth=9
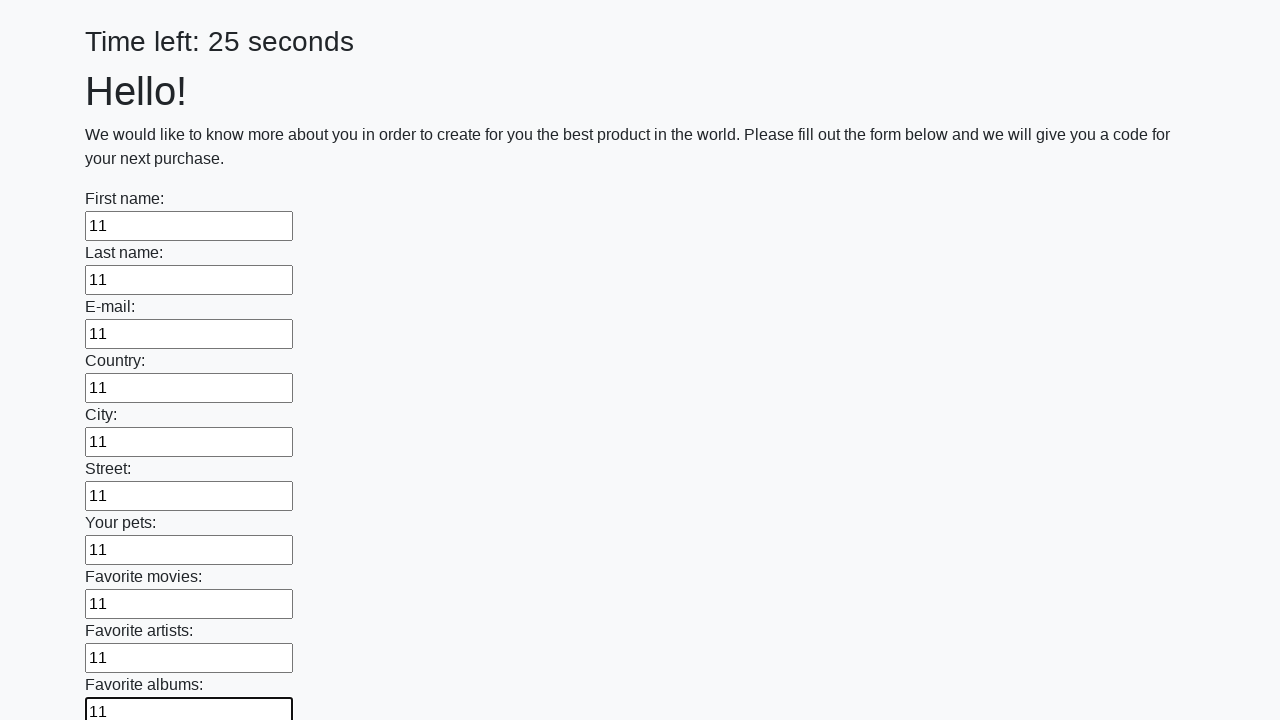

Filled an input field with '11' on input >> nth=10
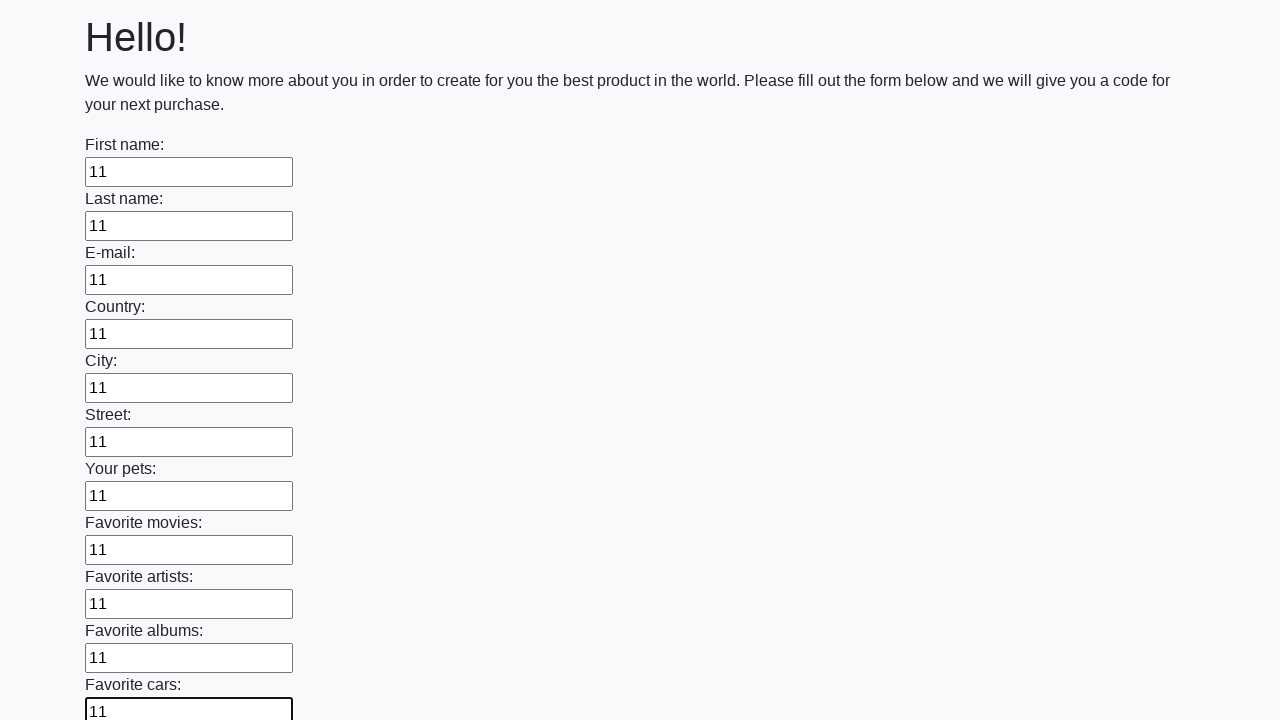

Filled an input field with '11' on input >> nth=11
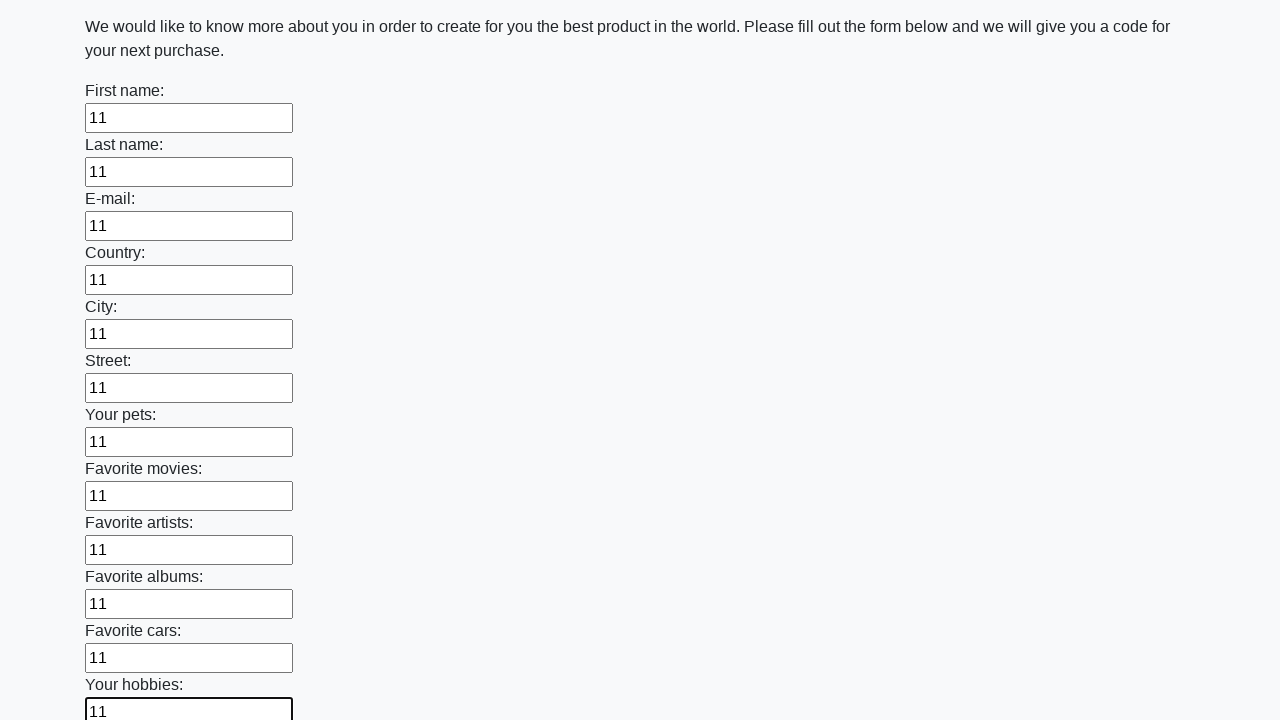

Filled an input field with '11' on input >> nth=12
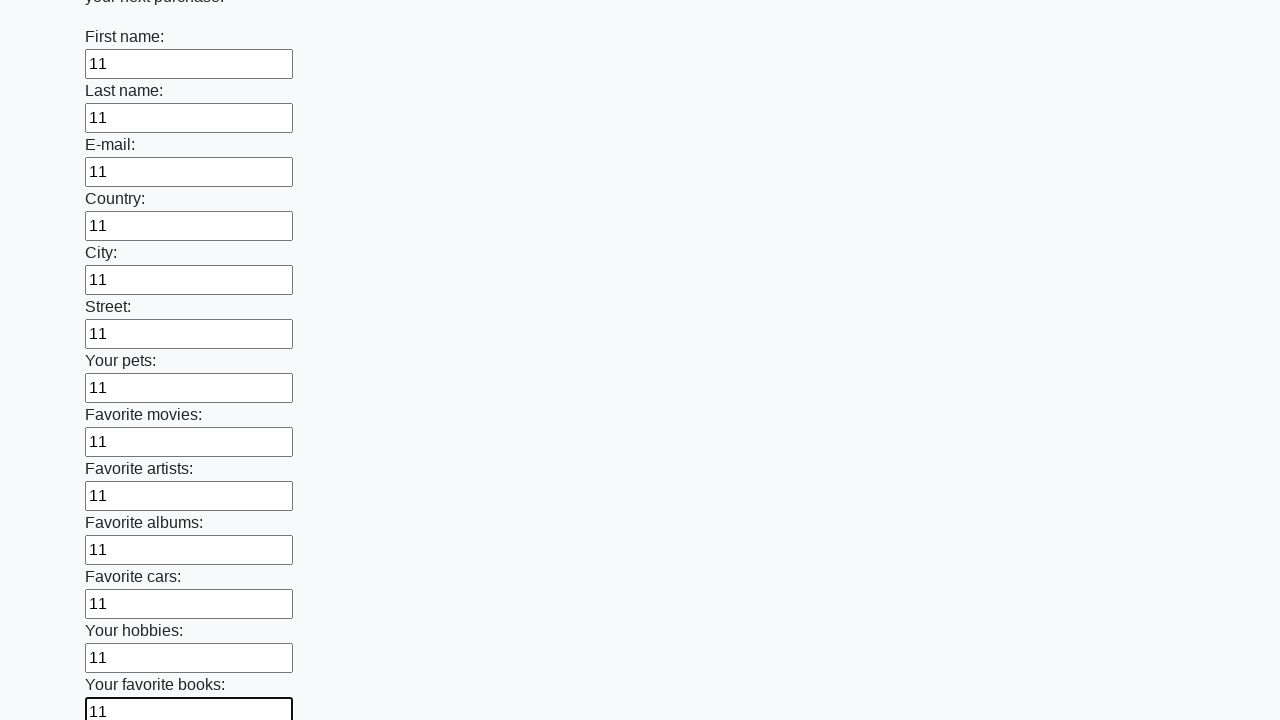

Filled an input field with '11' on input >> nth=13
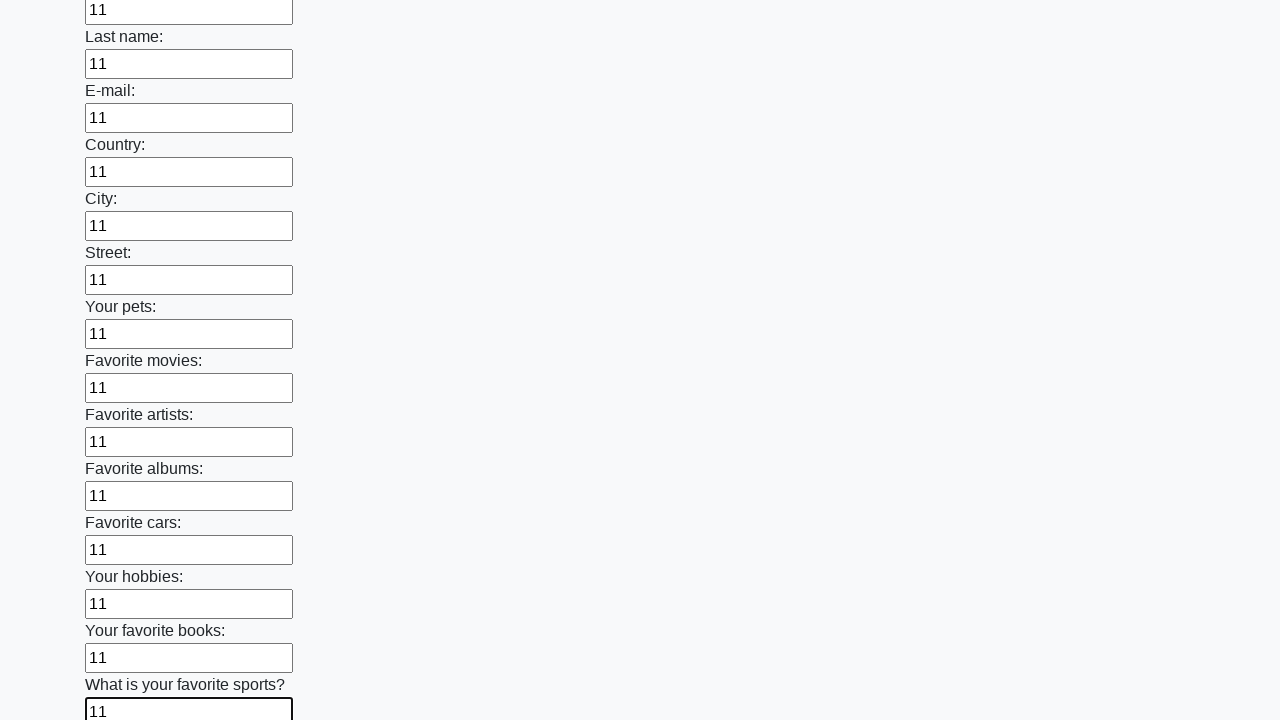

Filled an input field with '11' on input >> nth=14
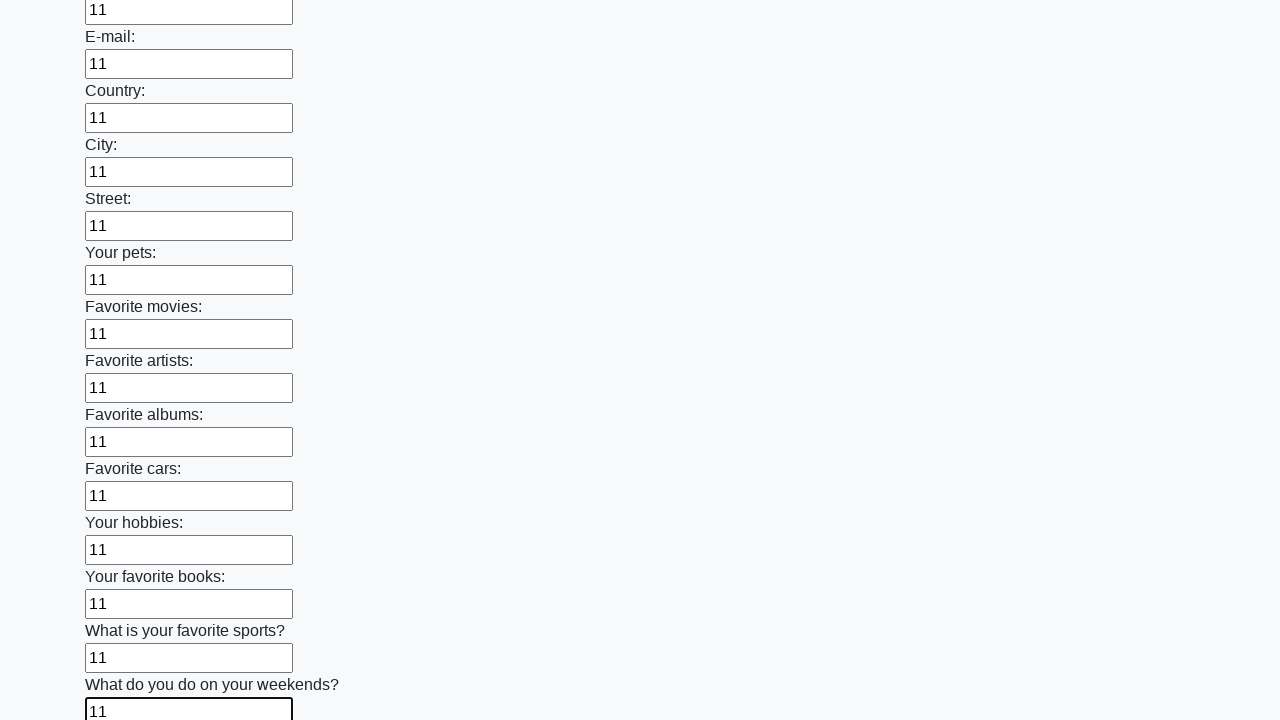

Filled an input field with '11' on input >> nth=15
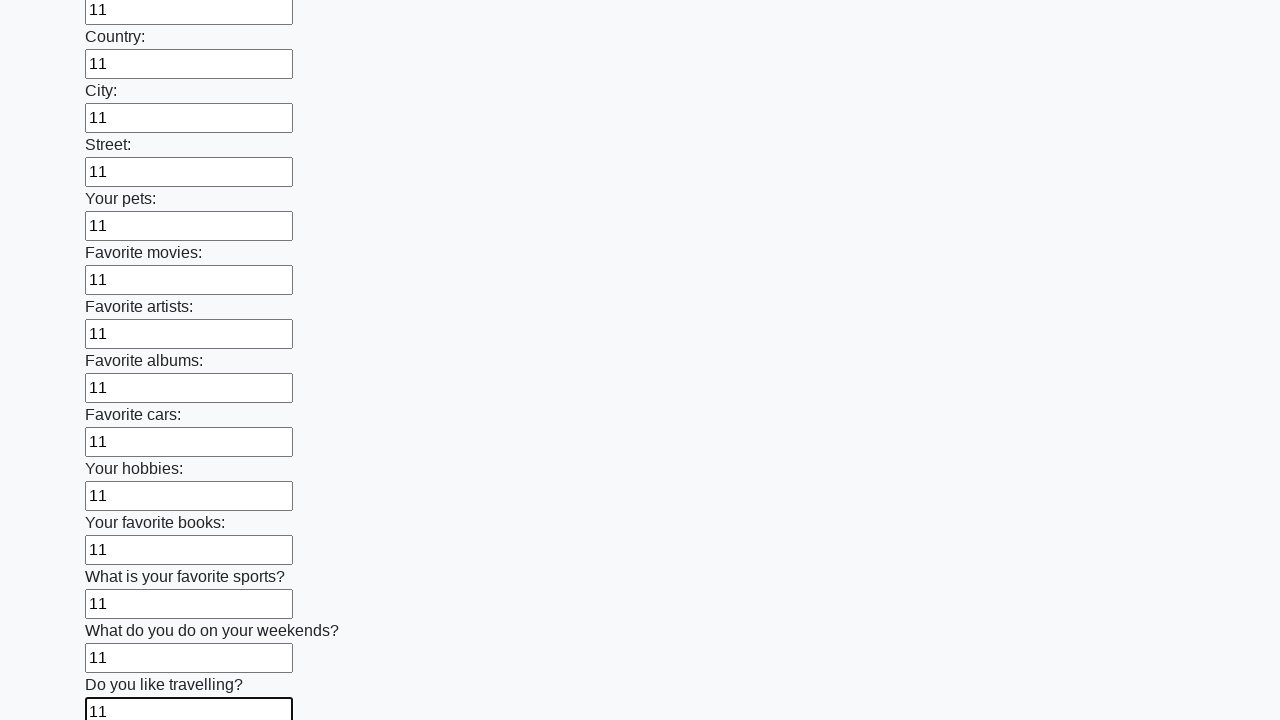

Filled an input field with '11' on input >> nth=16
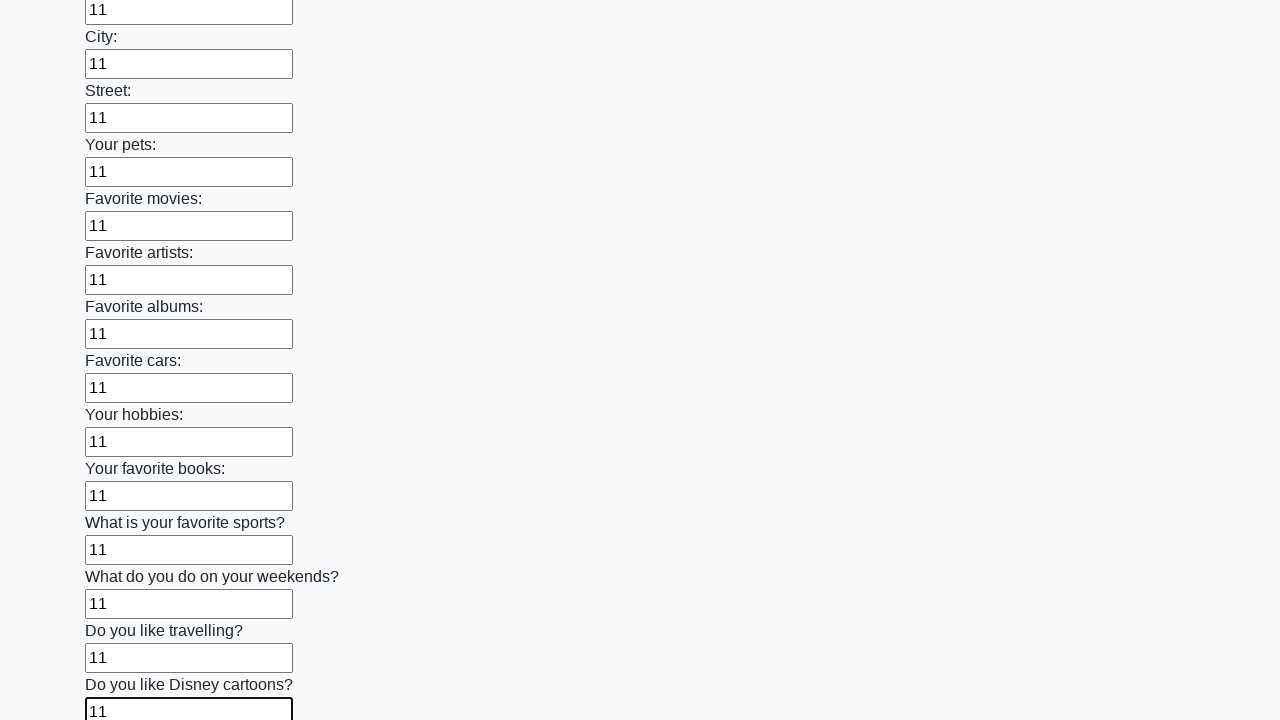

Filled an input field with '11' on input >> nth=17
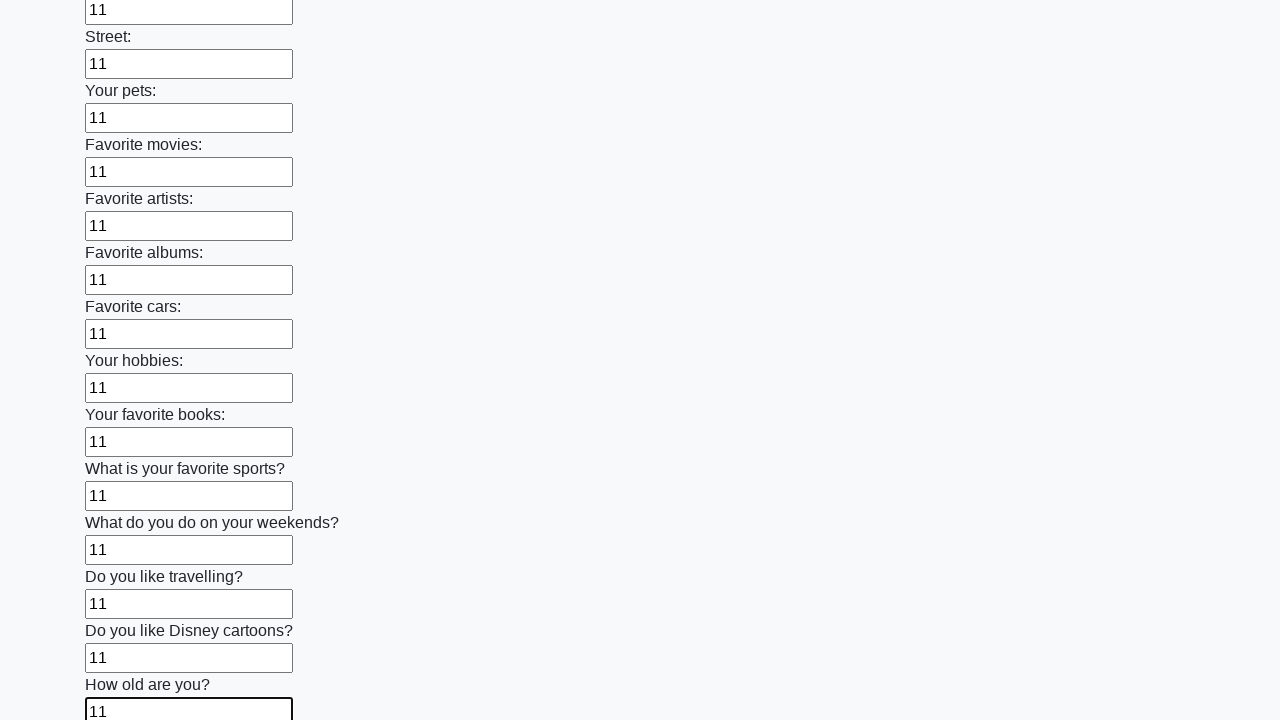

Filled an input field with '11' on input >> nth=18
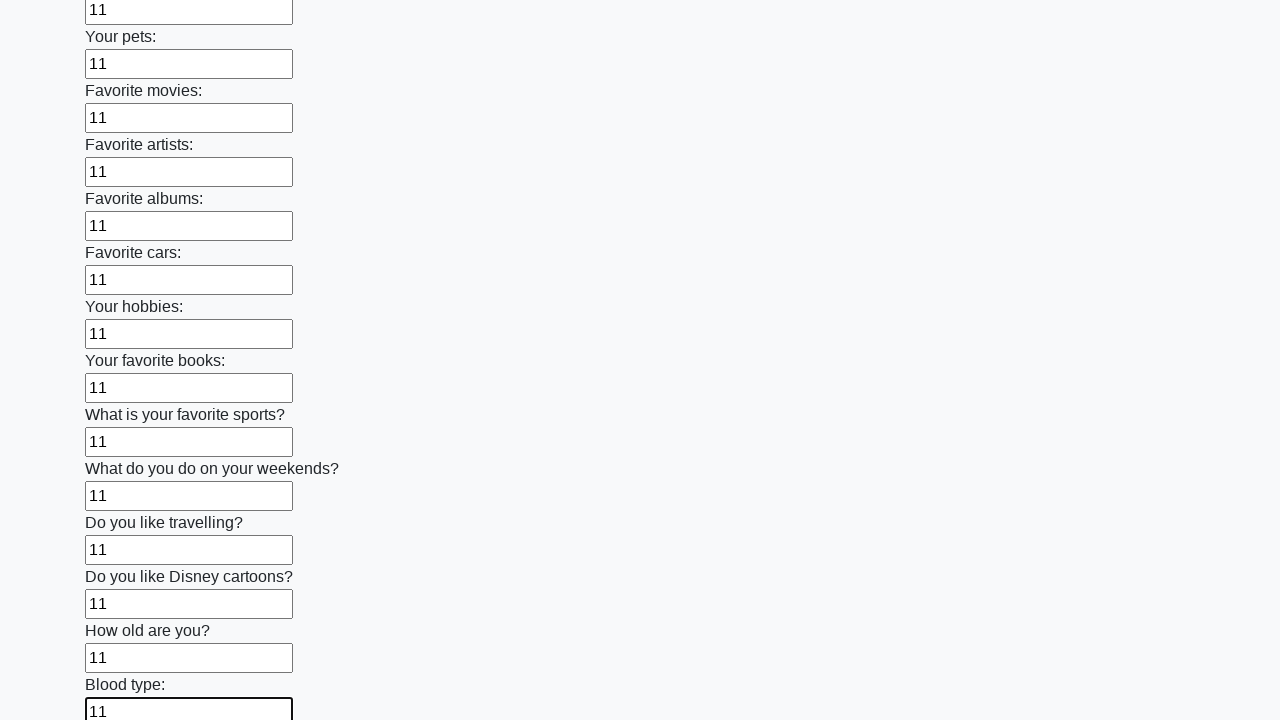

Filled an input field with '11' on input >> nth=19
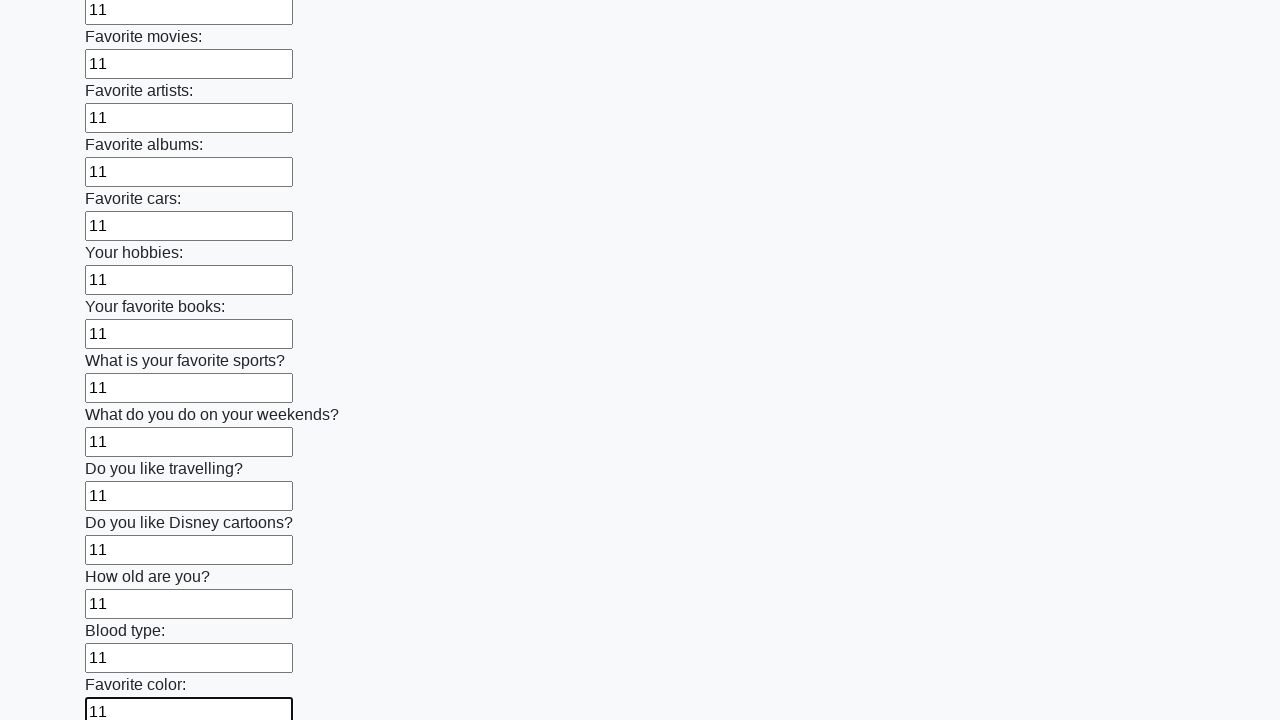

Filled an input field with '11' on input >> nth=20
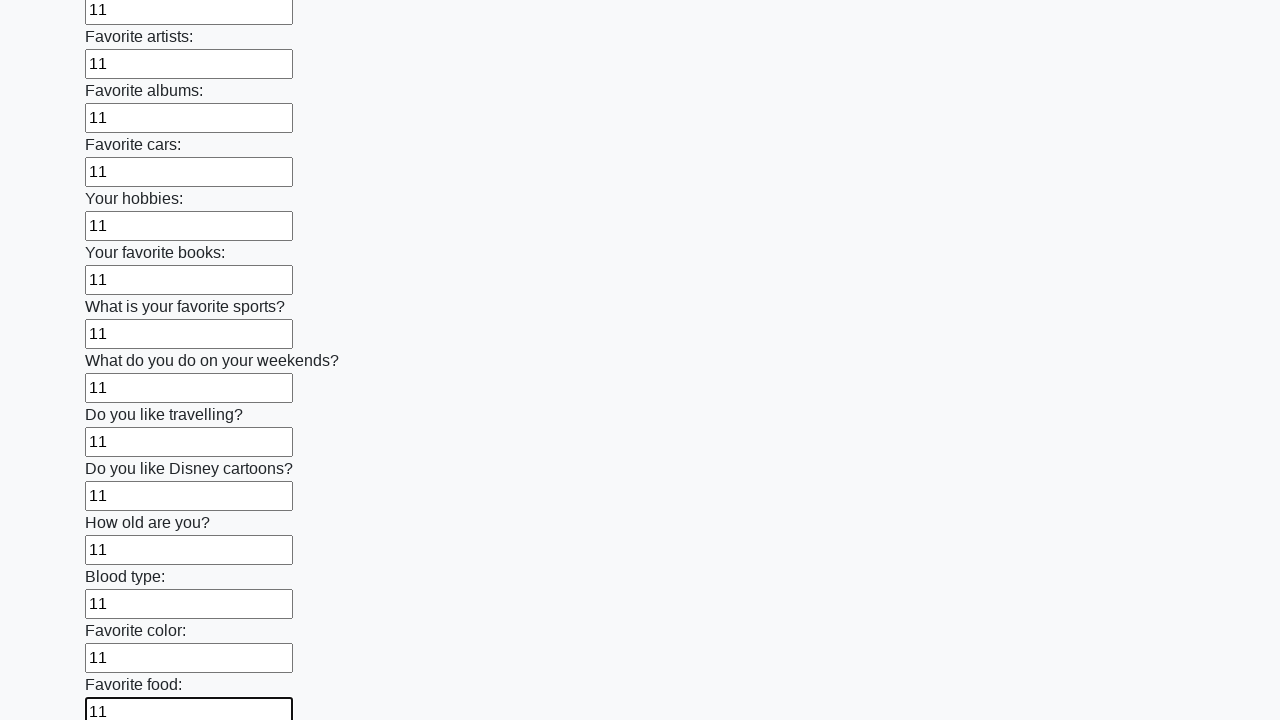

Filled an input field with '11' on input >> nth=21
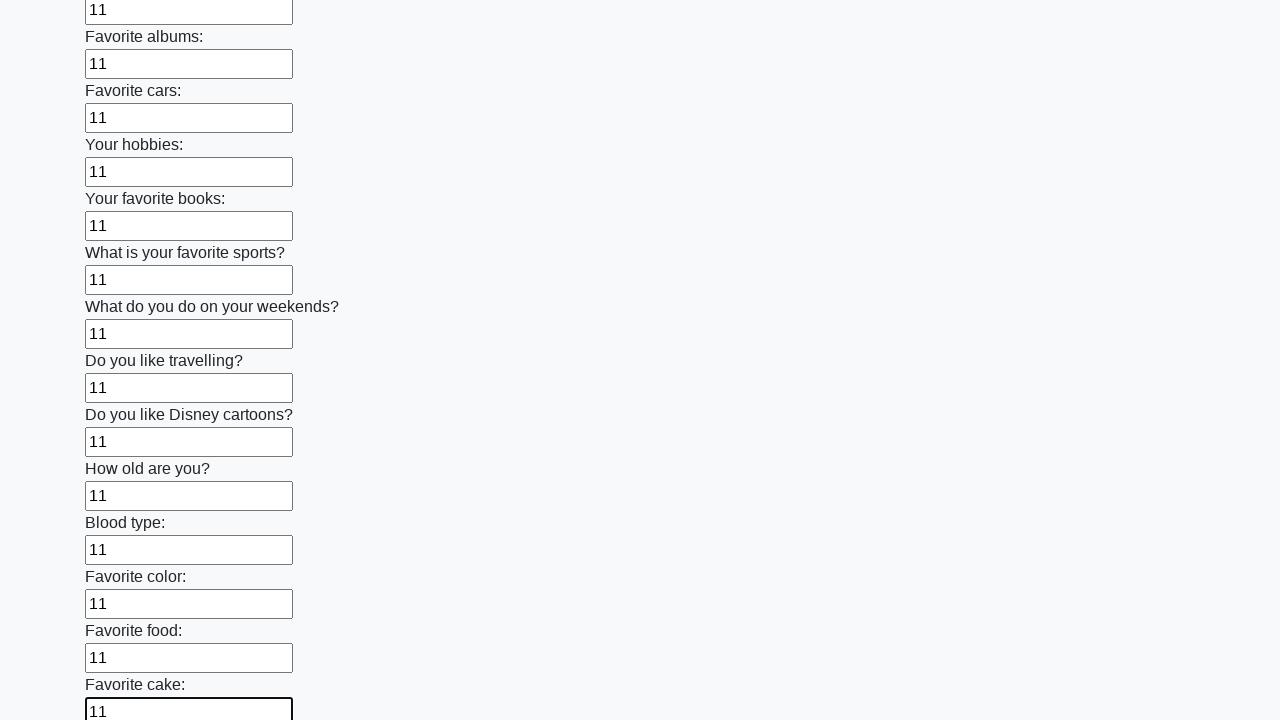

Filled an input field with '11' on input >> nth=22
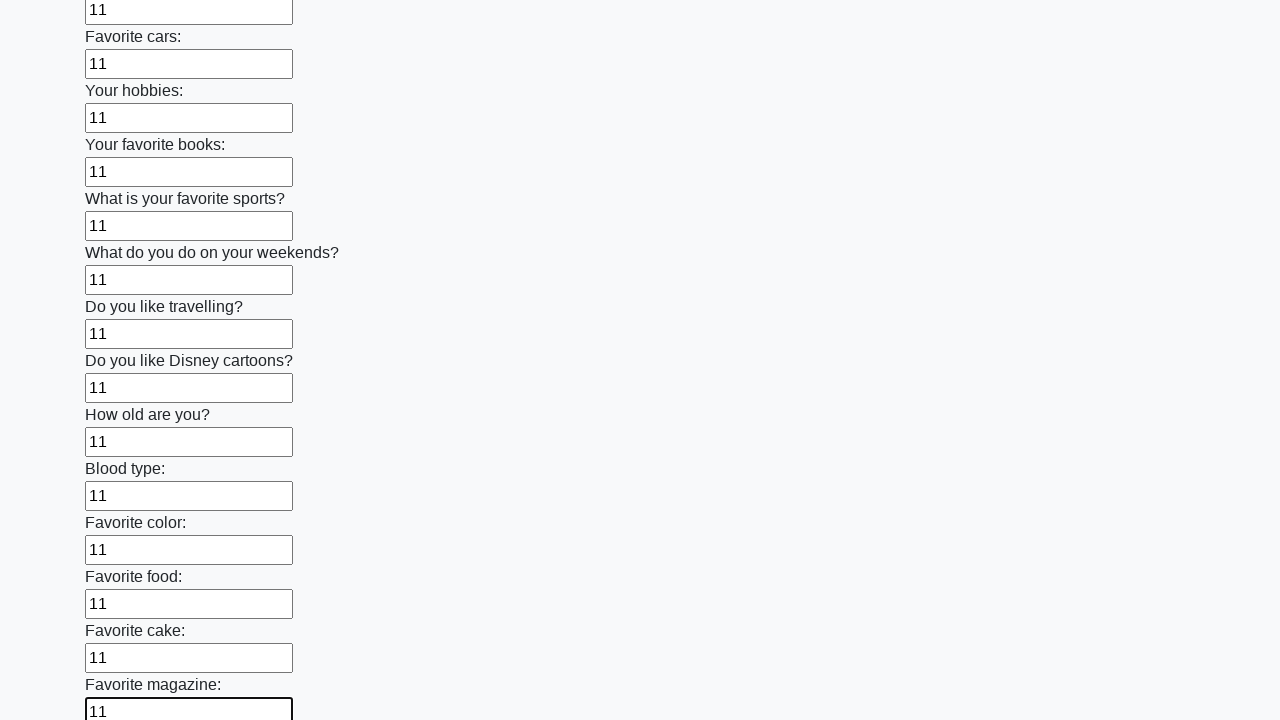

Filled an input field with '11' on input >> nth=23
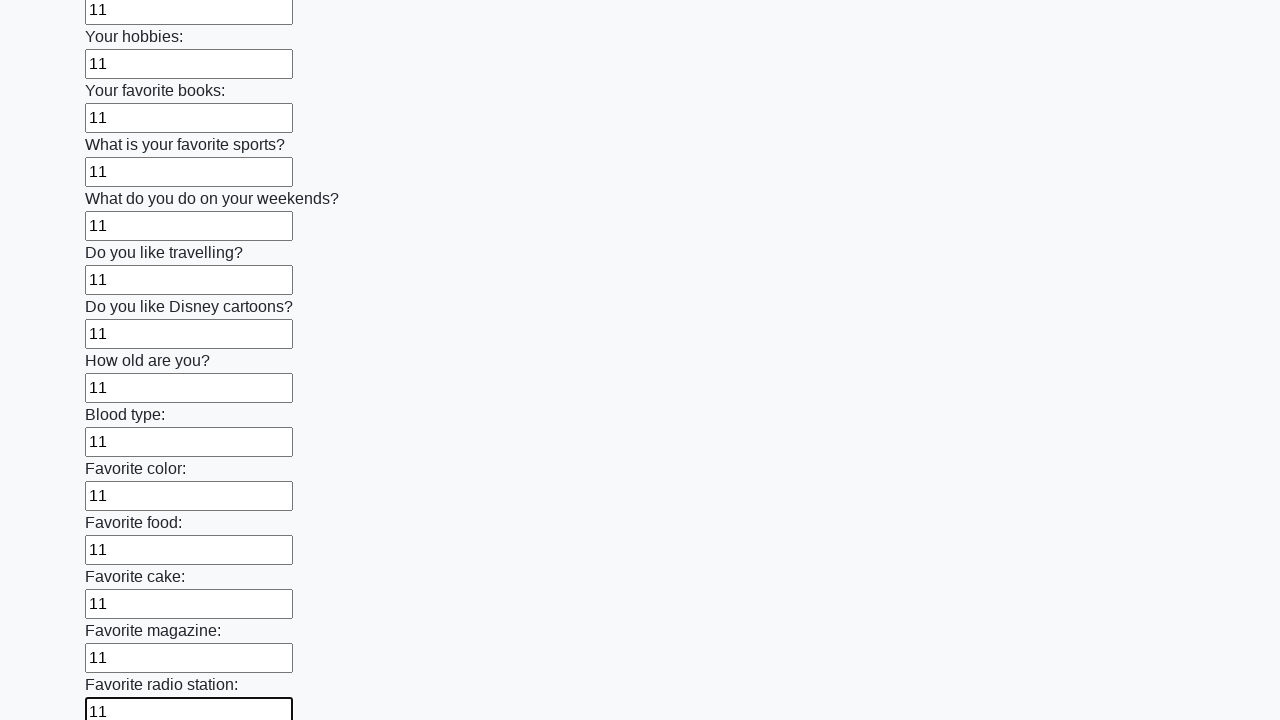

Filled an input field with '11' on input >> nth=24
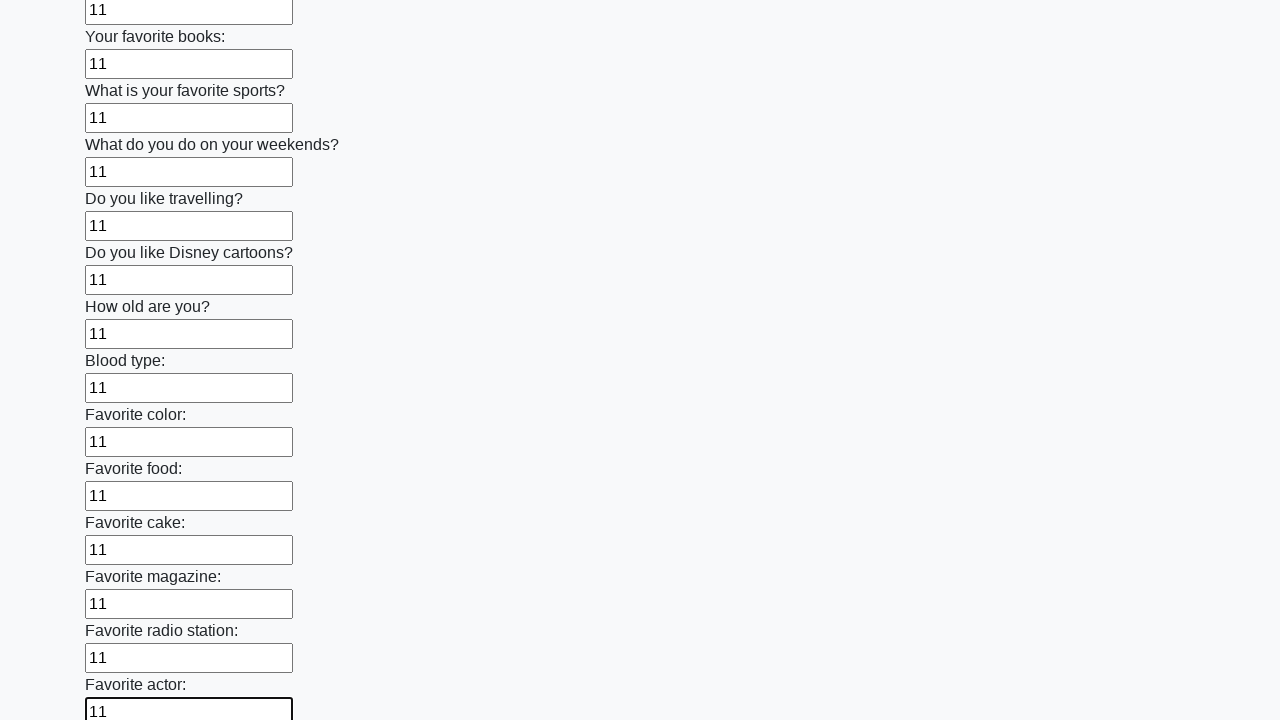

Filled an input field with '11' on input >> nth=25
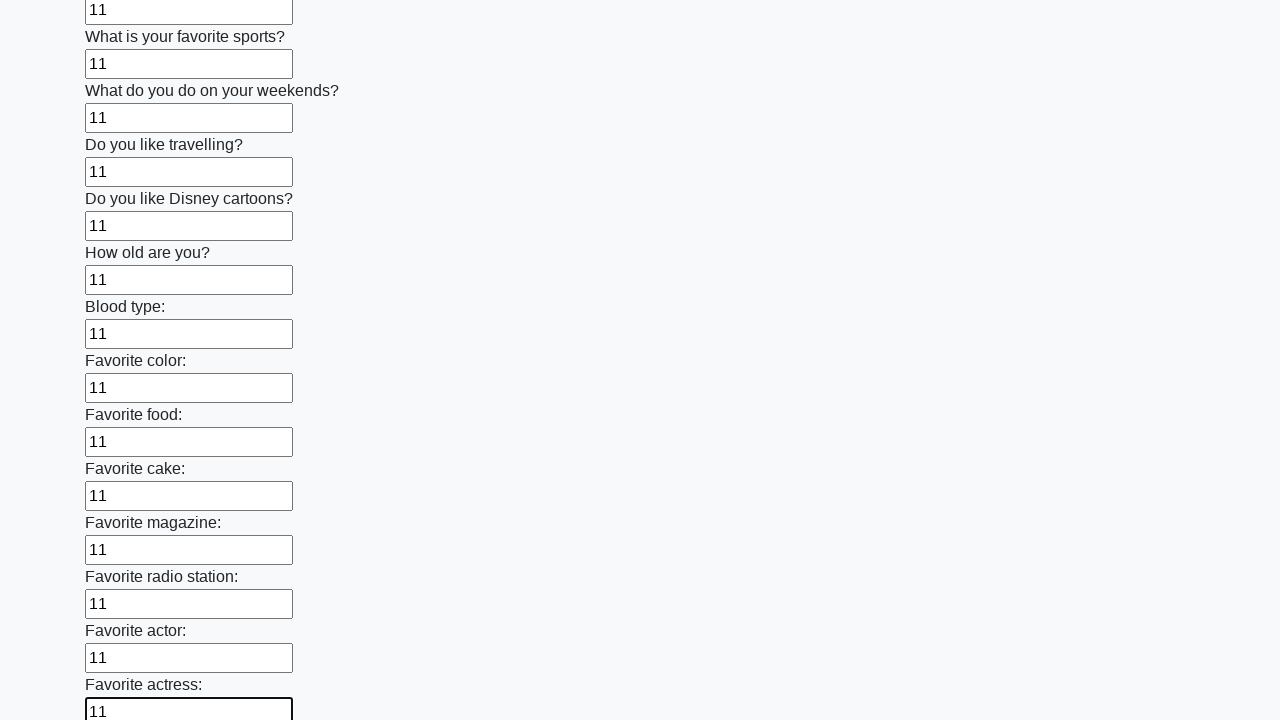

Filled an input field with '11' on input >> nth=26
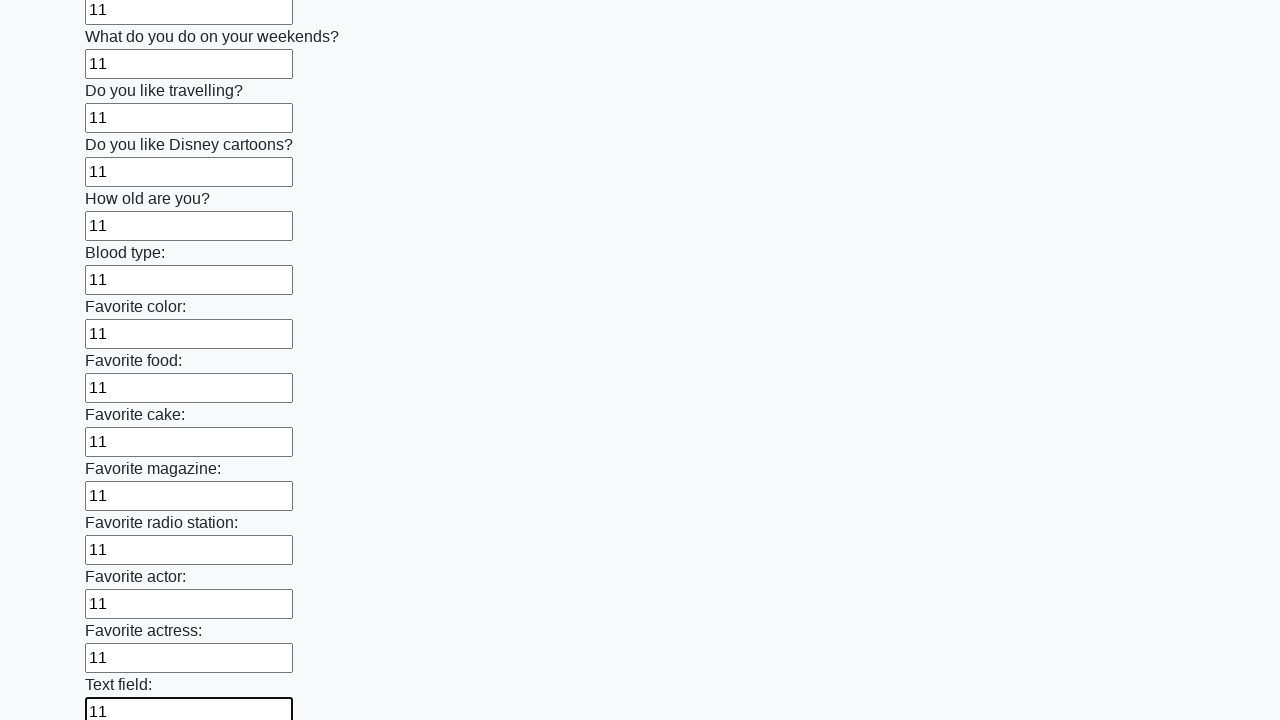

Filled an input field with '11' on input >> nth=27
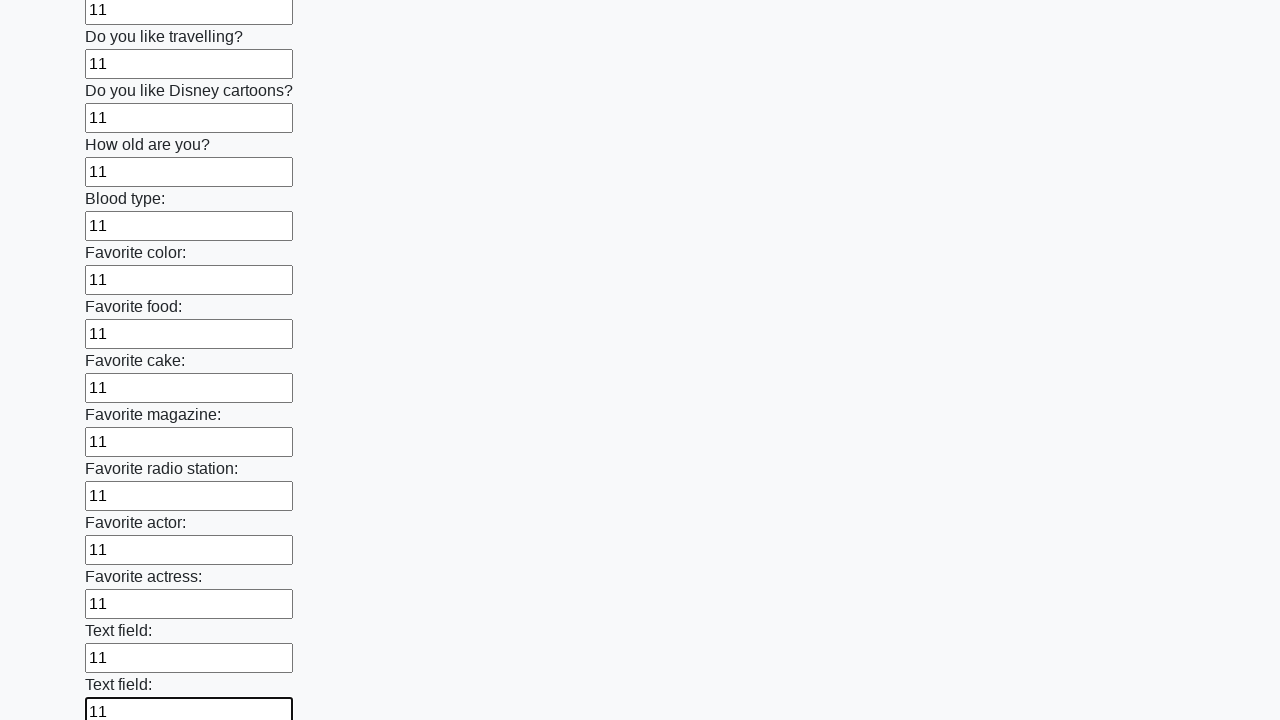

Filled an input field with '11' on input >> nth=28
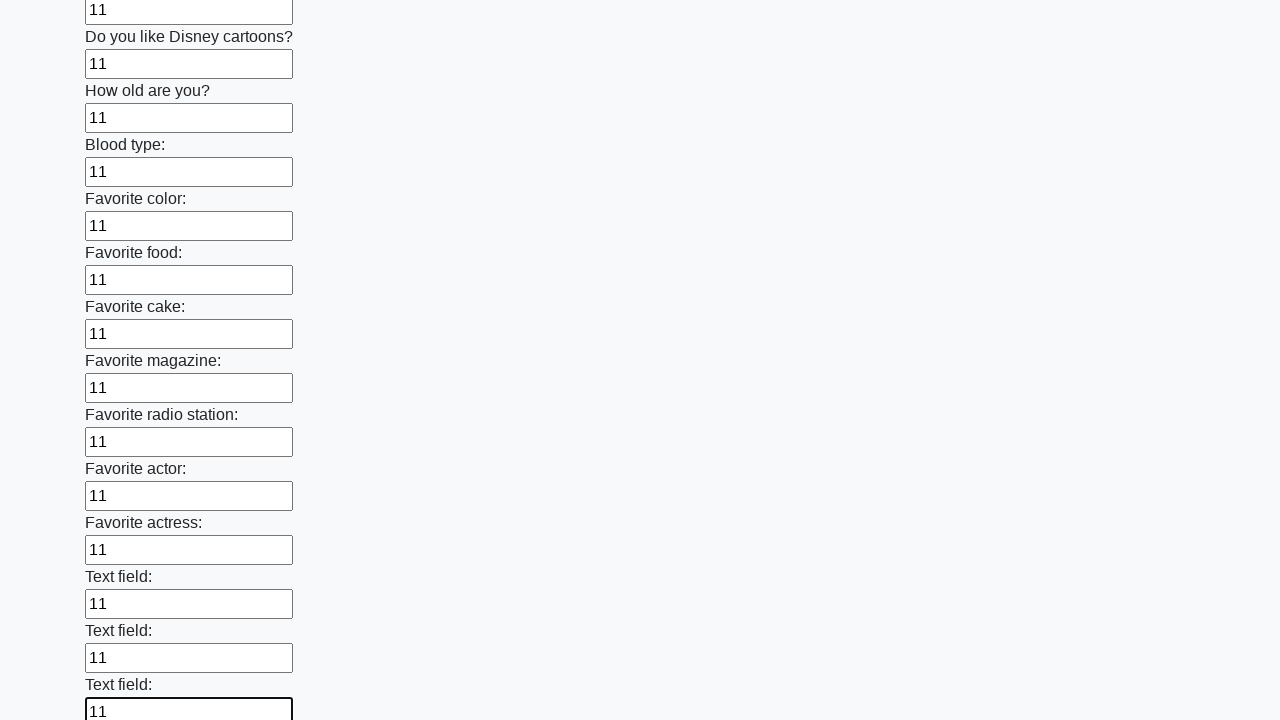

Filled an input field with '11' on input >> nth=29
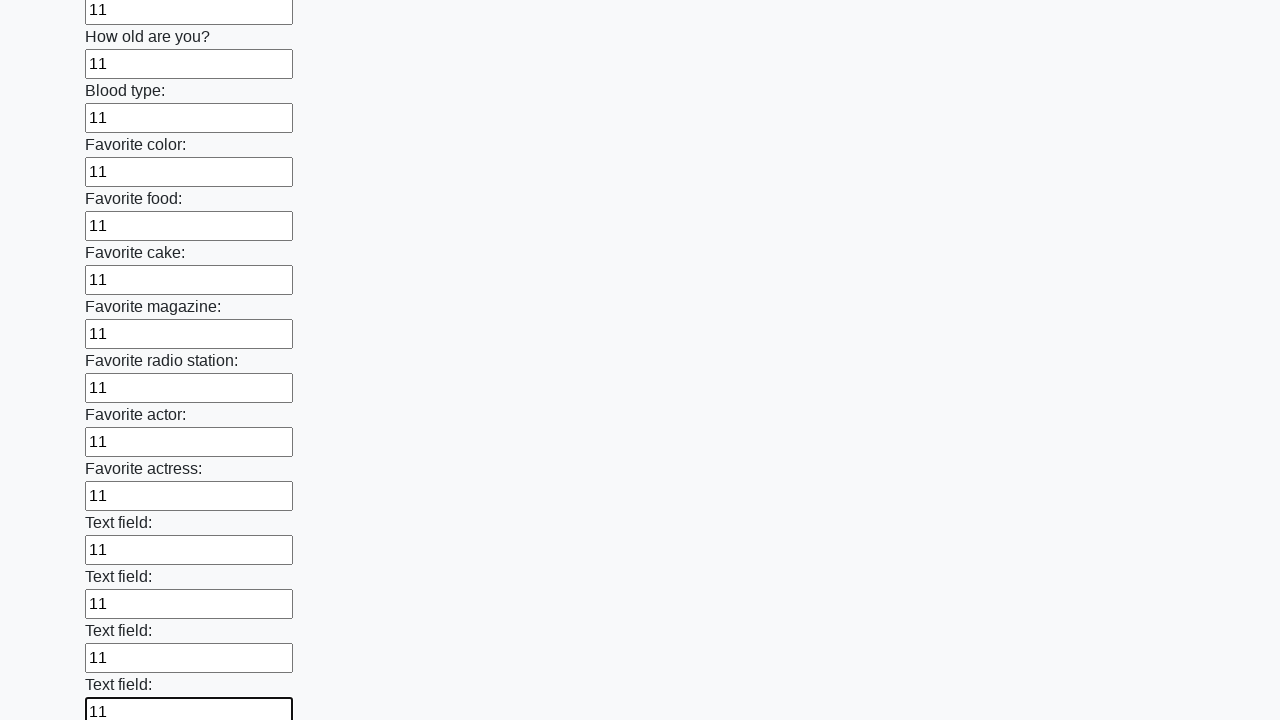

Filled an input field with '11' on input >> nth=30
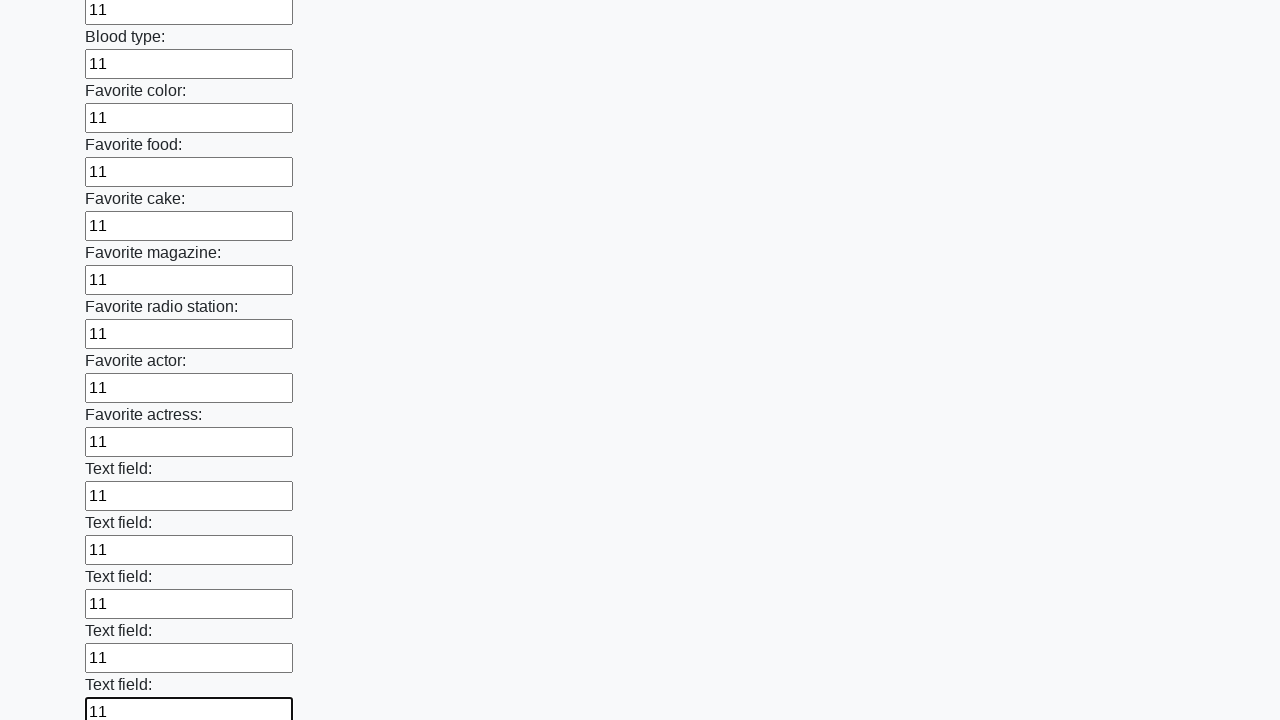

Filled an input field with '11' on input >> nth=31
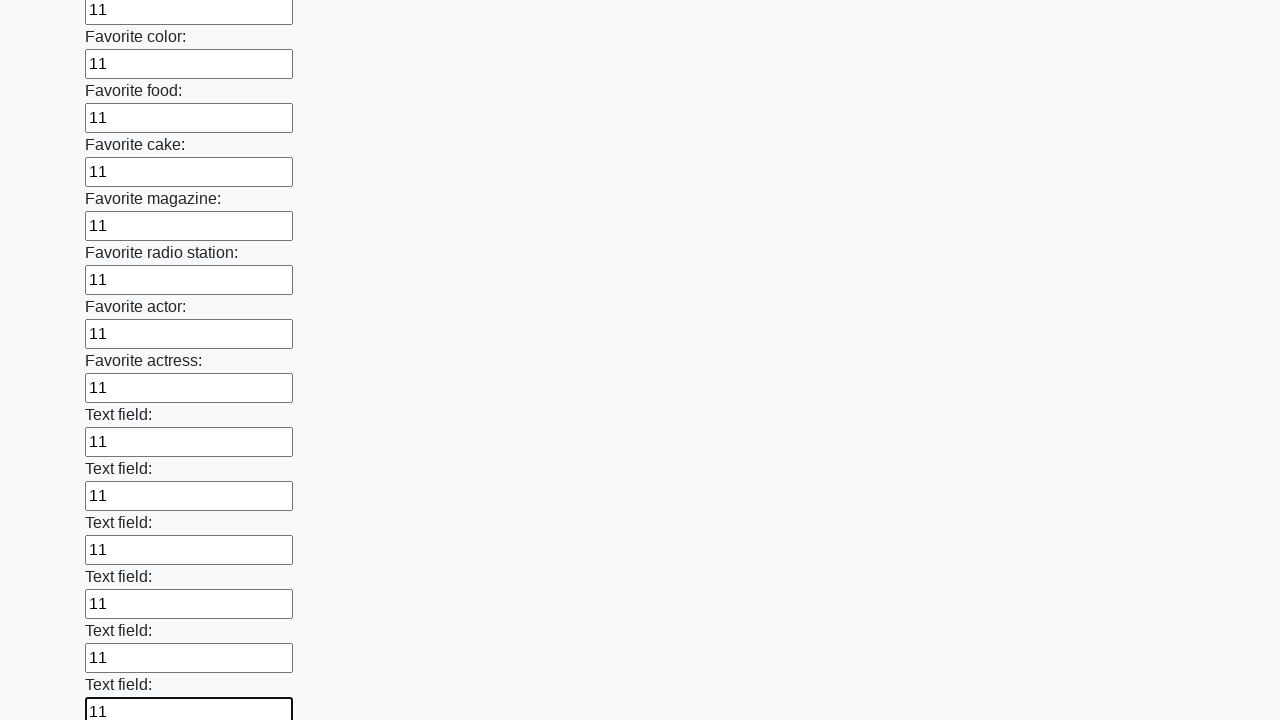

Filled an input field with '11' on input >> nth=32
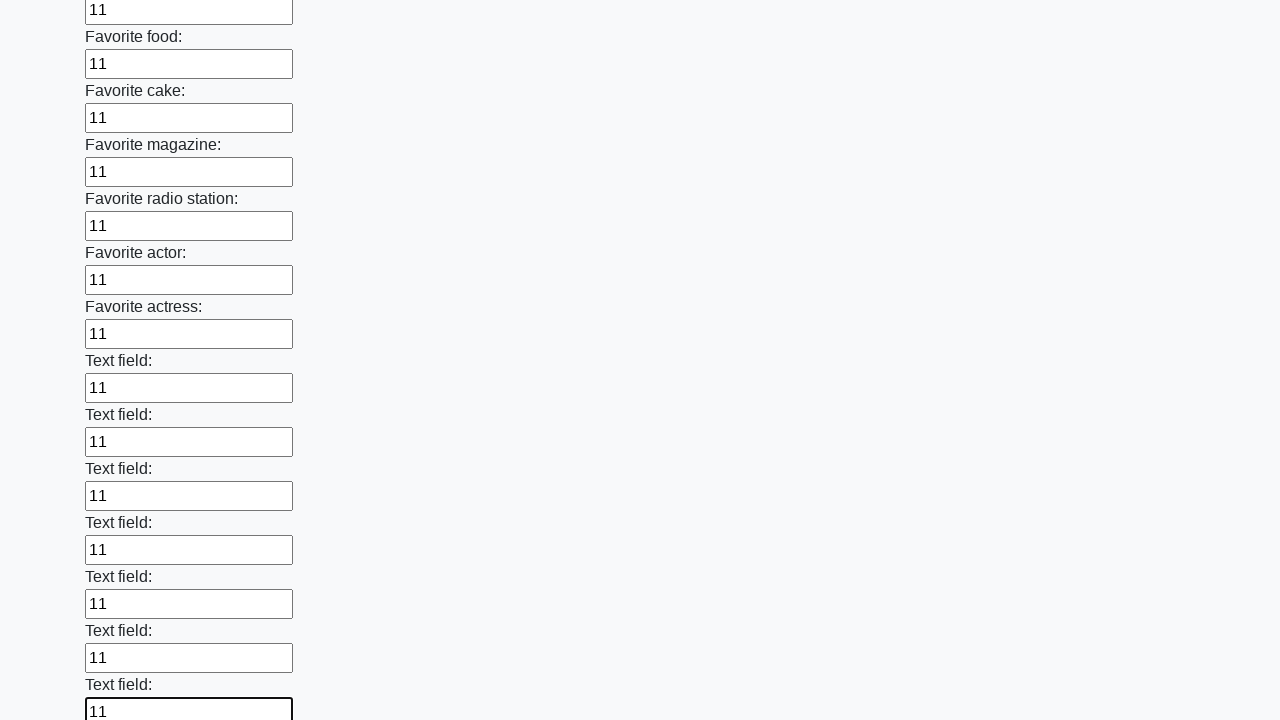

Filled an input field with '11' on input >> nth=33
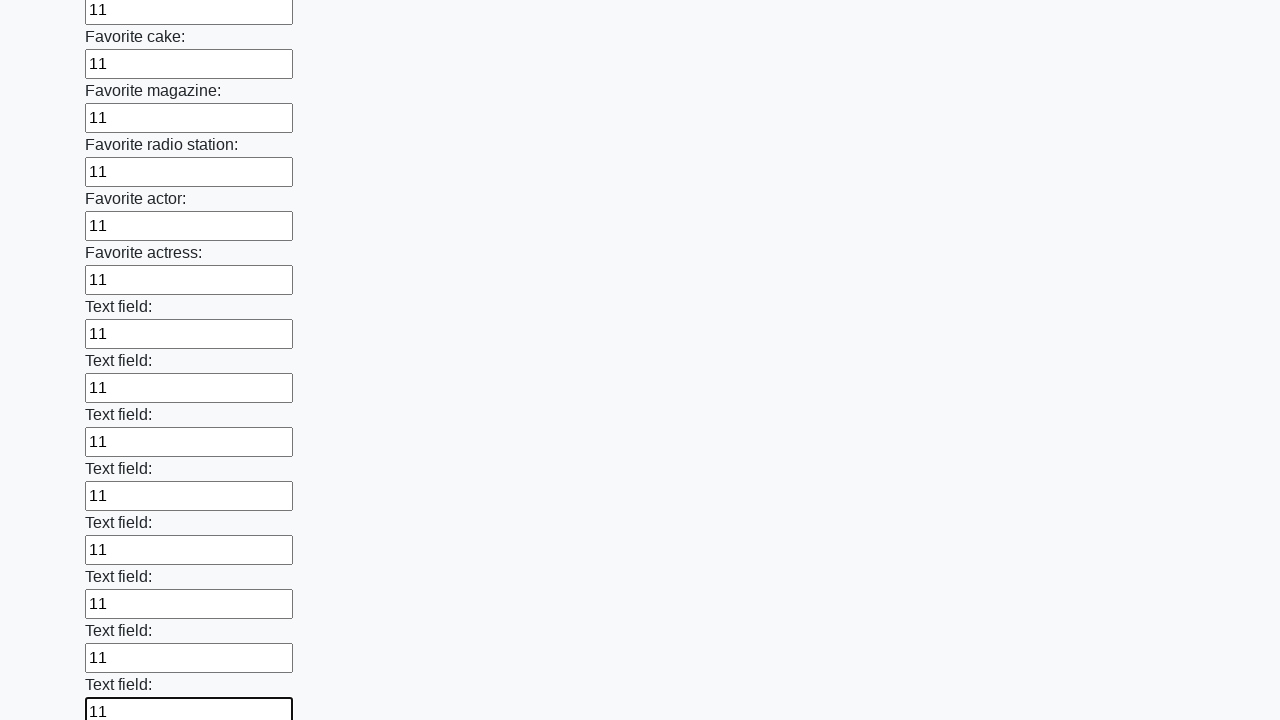

Filled an input field with '11' on input >> nth=34
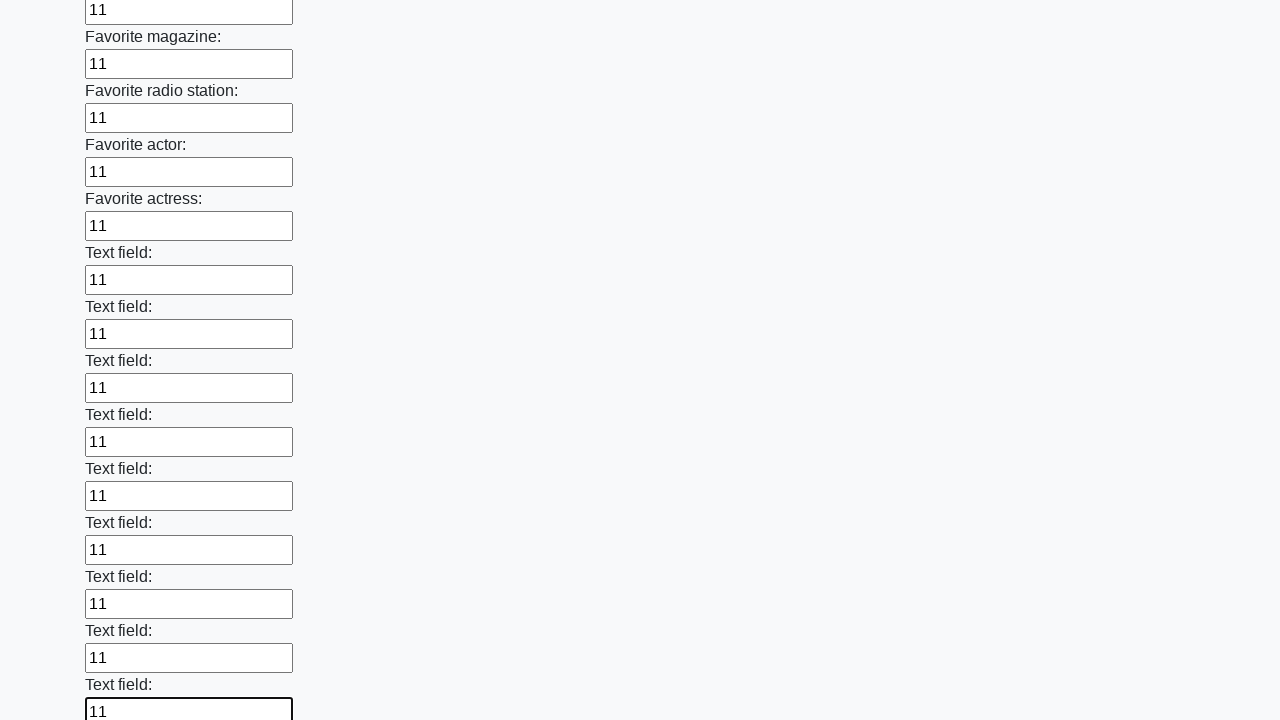

Filled an input field with '11' on input >> nth=35
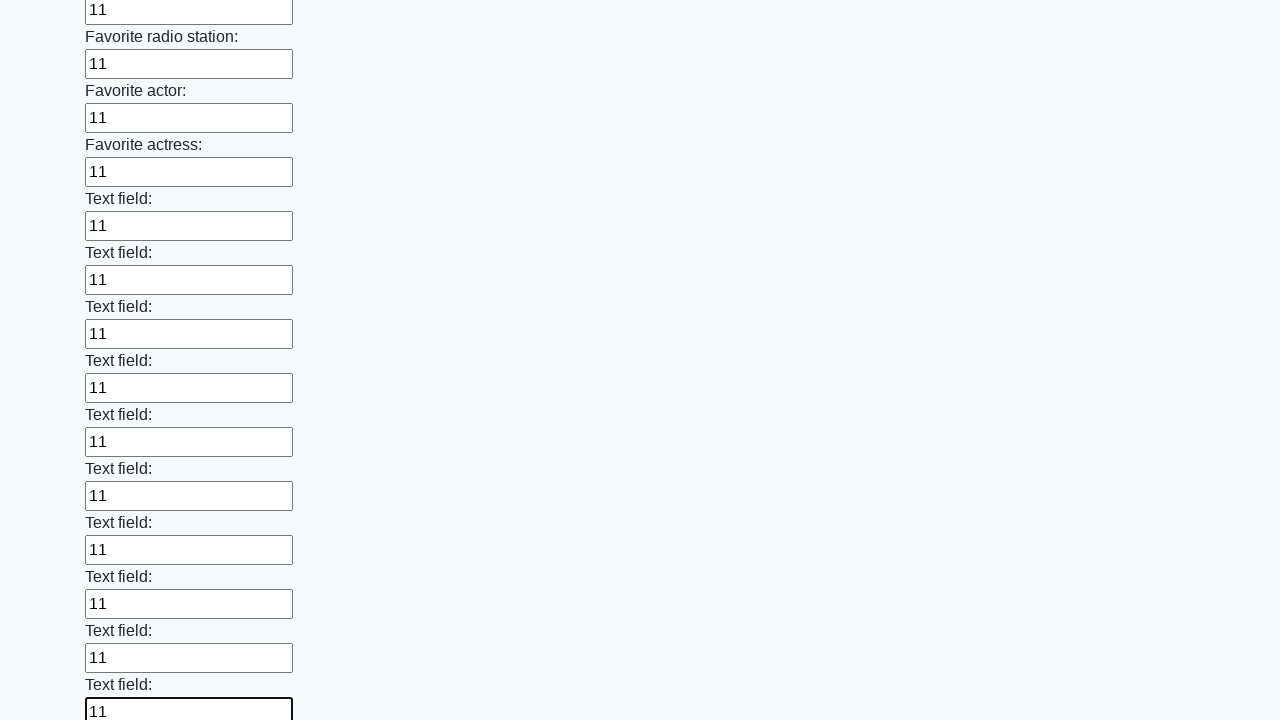

Filled an input field with '11' on input >> nth=36
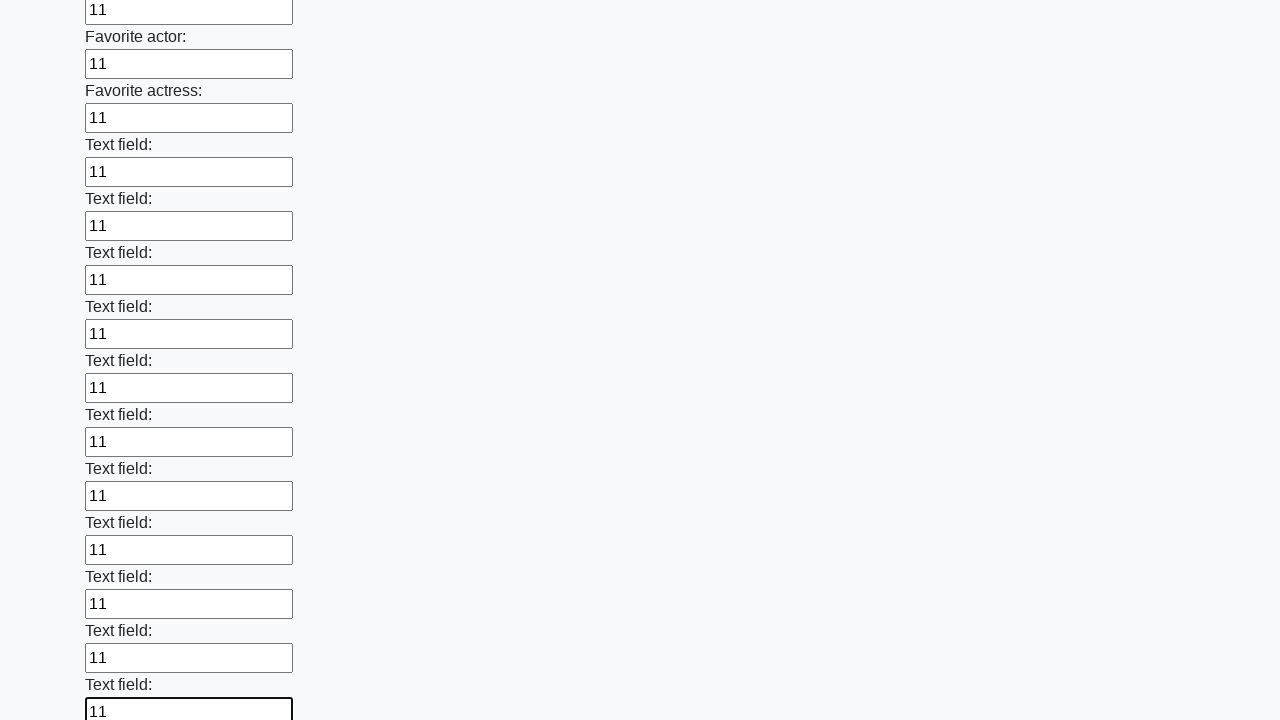

Filled an input field with '11' on input >> nth=37
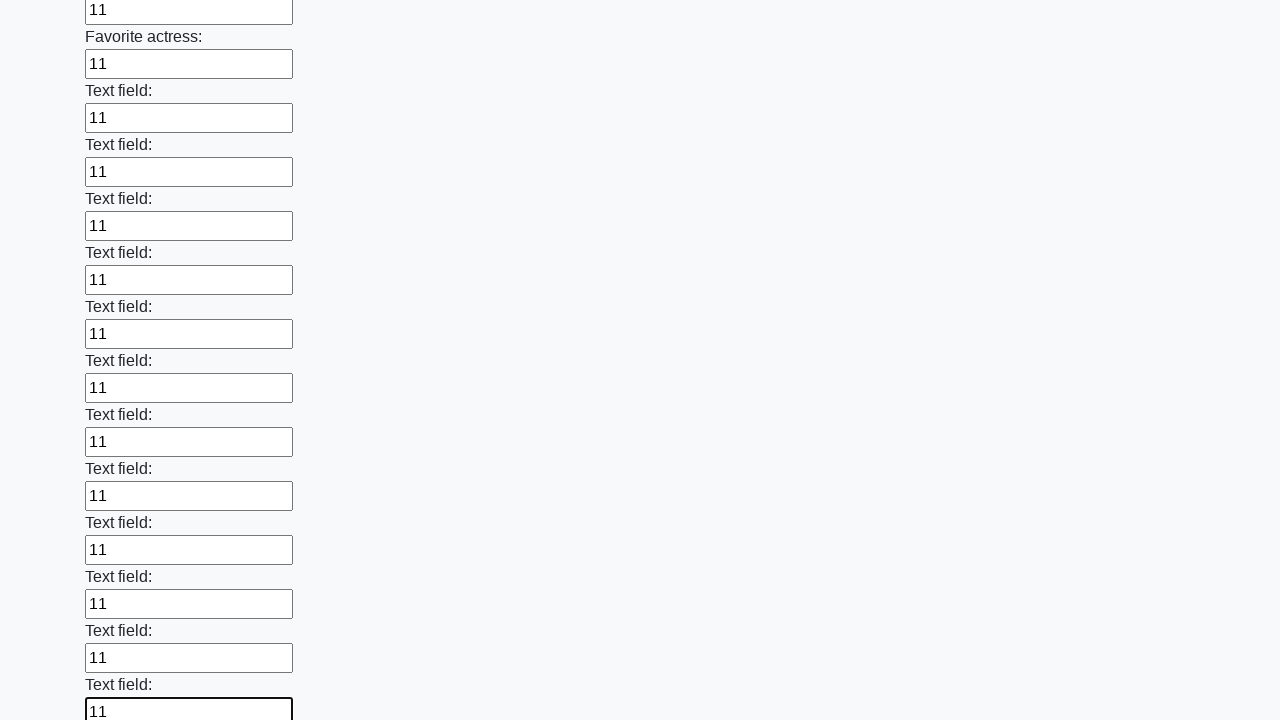

Filled an input field with '11' on input >> nth=38
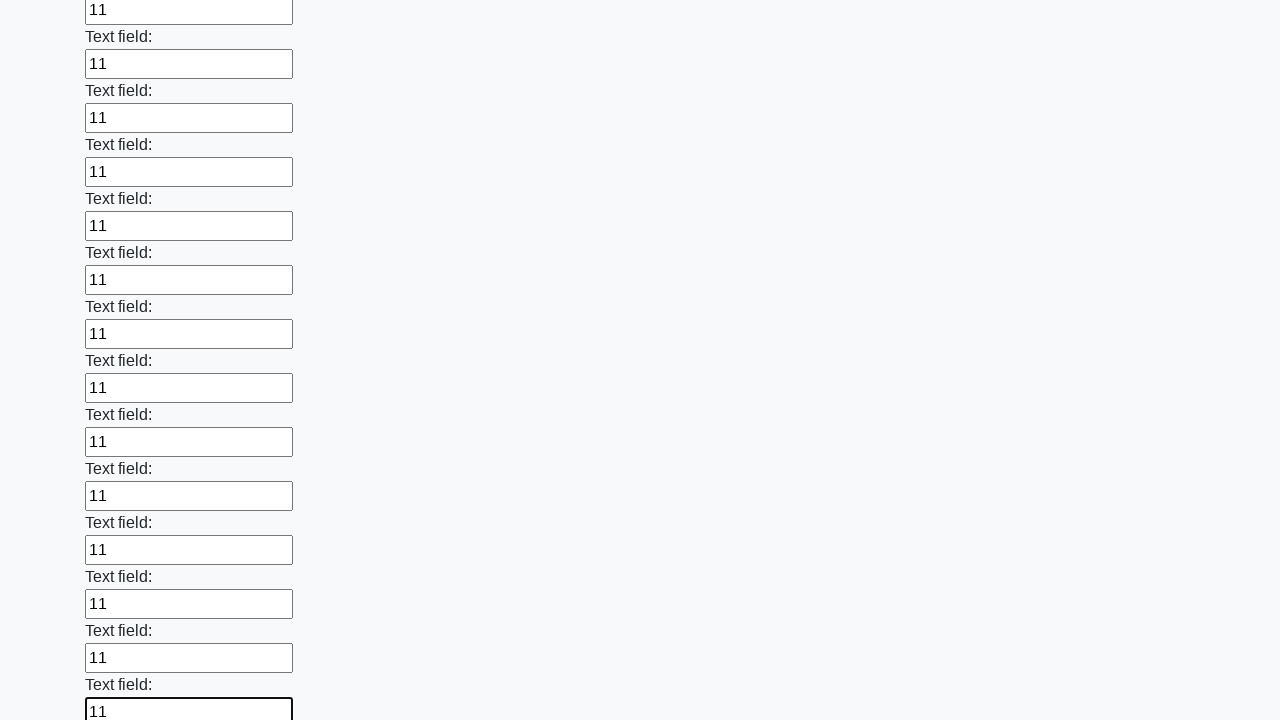

Filled an input field with '11' on input >> nth=39
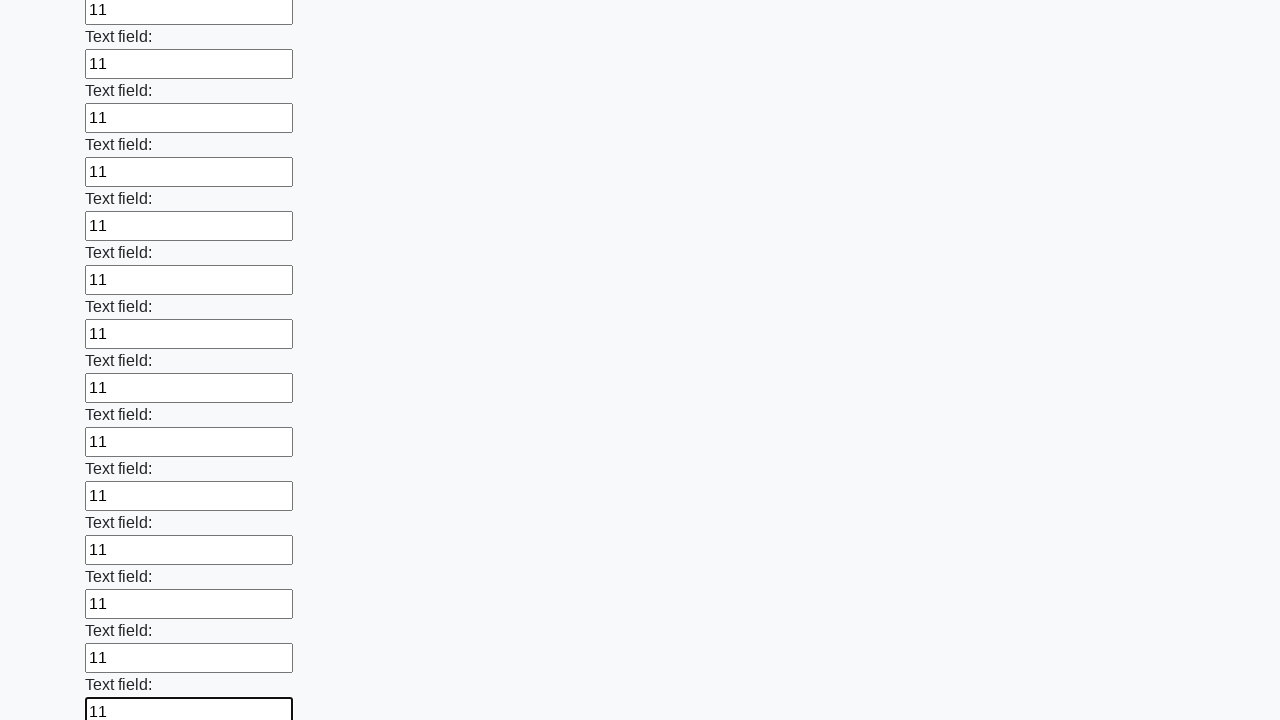

Filled an input field with '11' on input >> nth=40
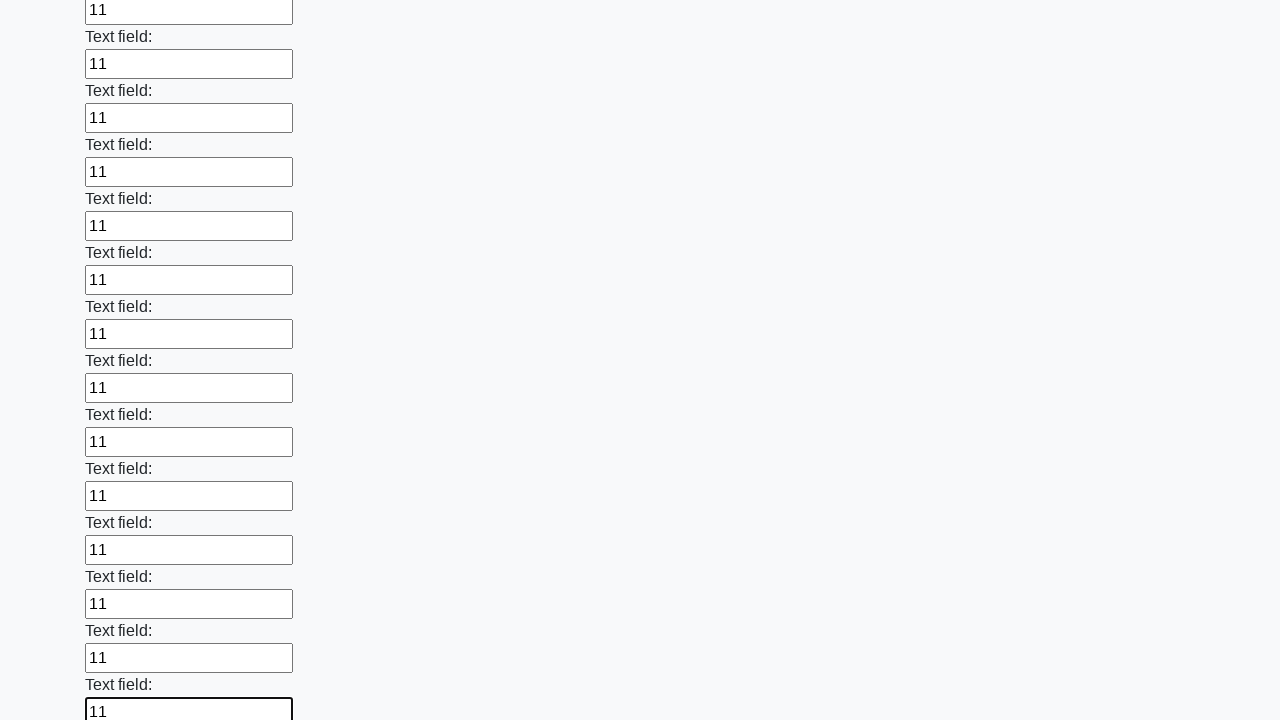

Filled an input field with '11' on input >> nth=41
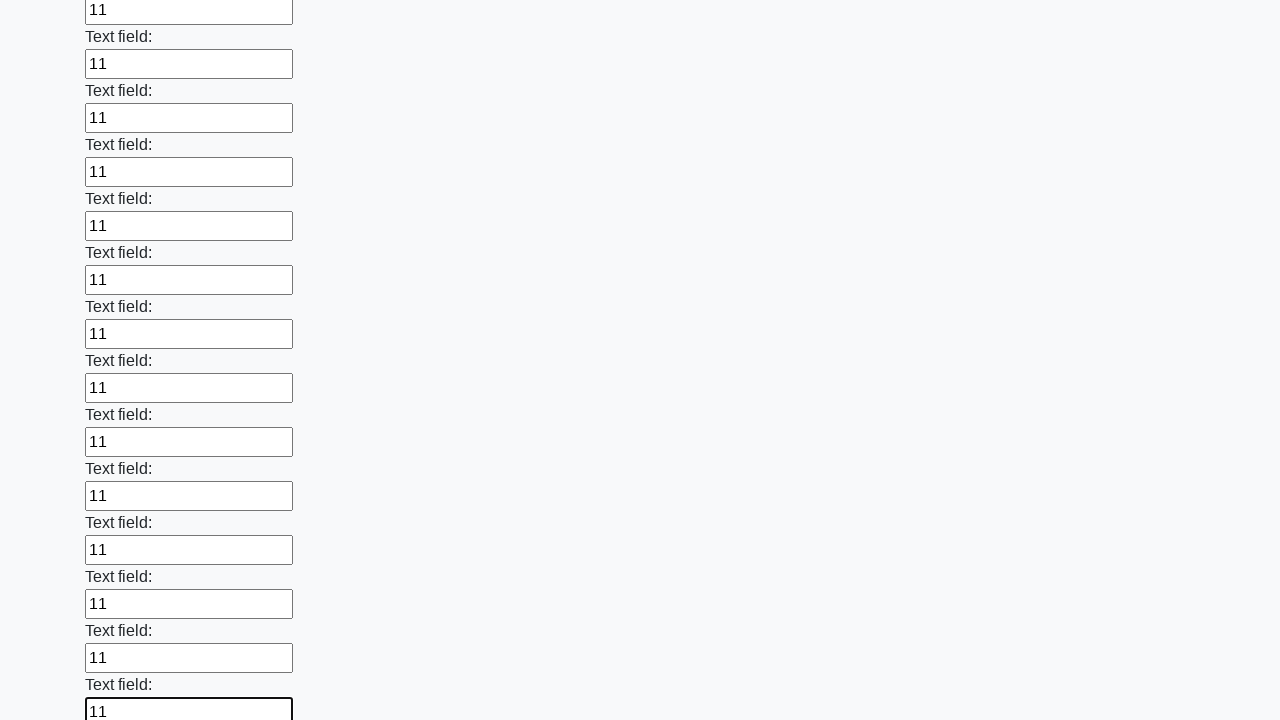

Filled an input field with '11' on input >> nth=42
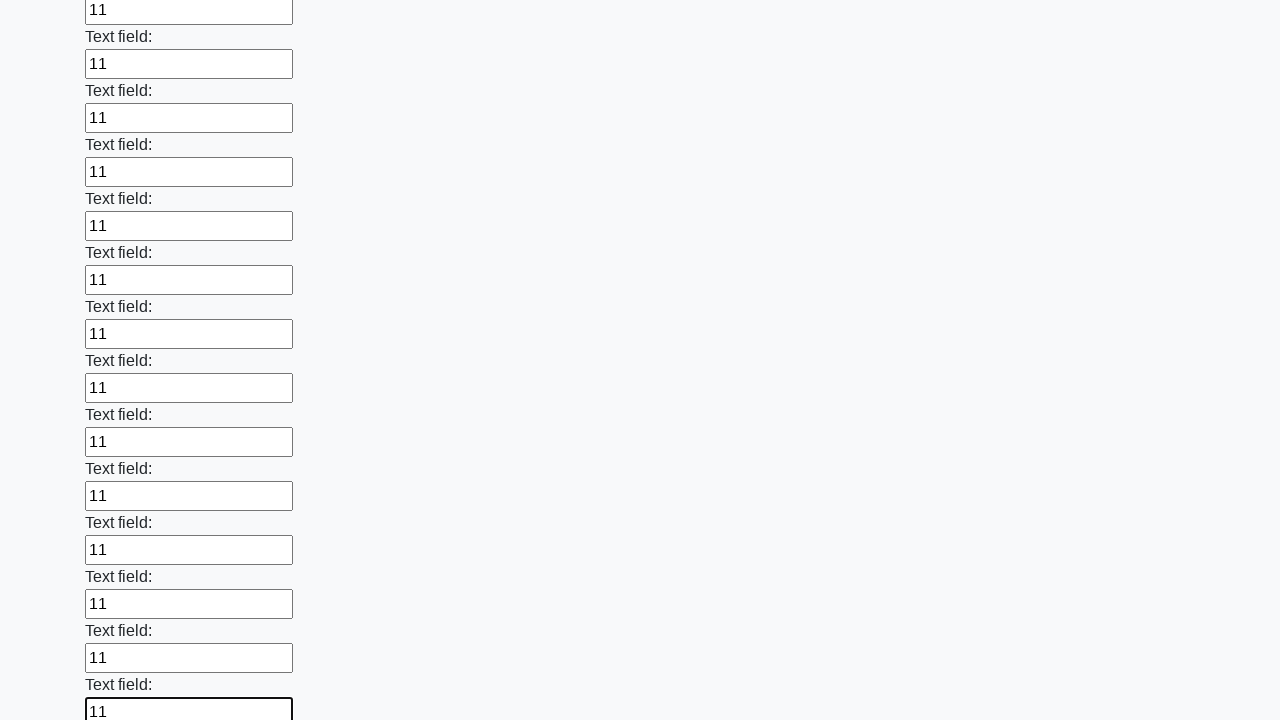

Filled an input field with '11' on input >> nth=43
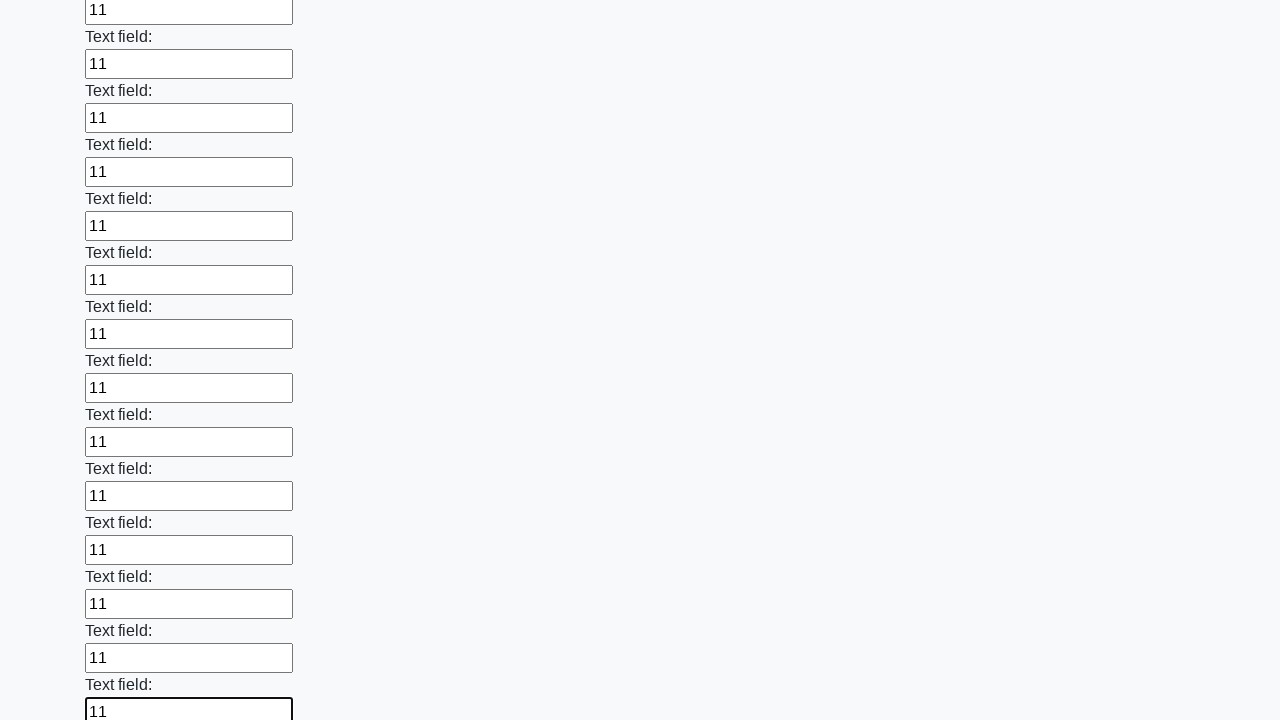

Filled an input field with '11' on input >> nth=44
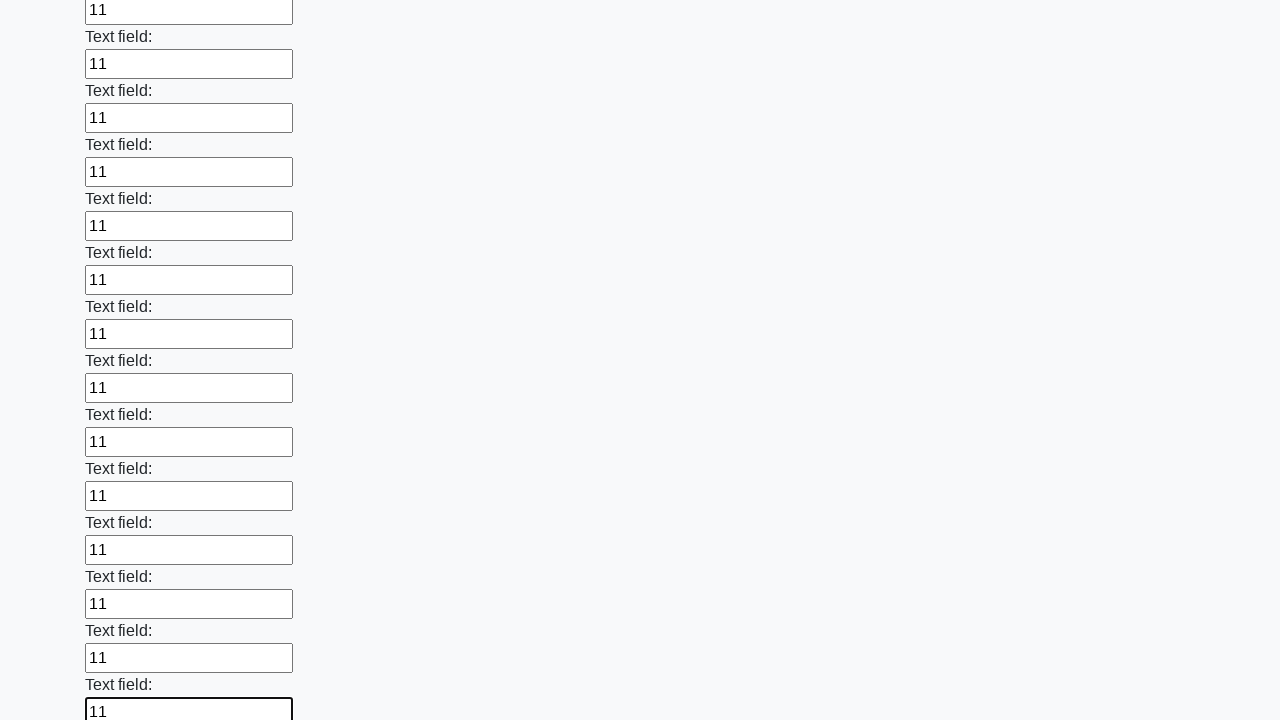

Filled an input field with '11' on input >> nth=45
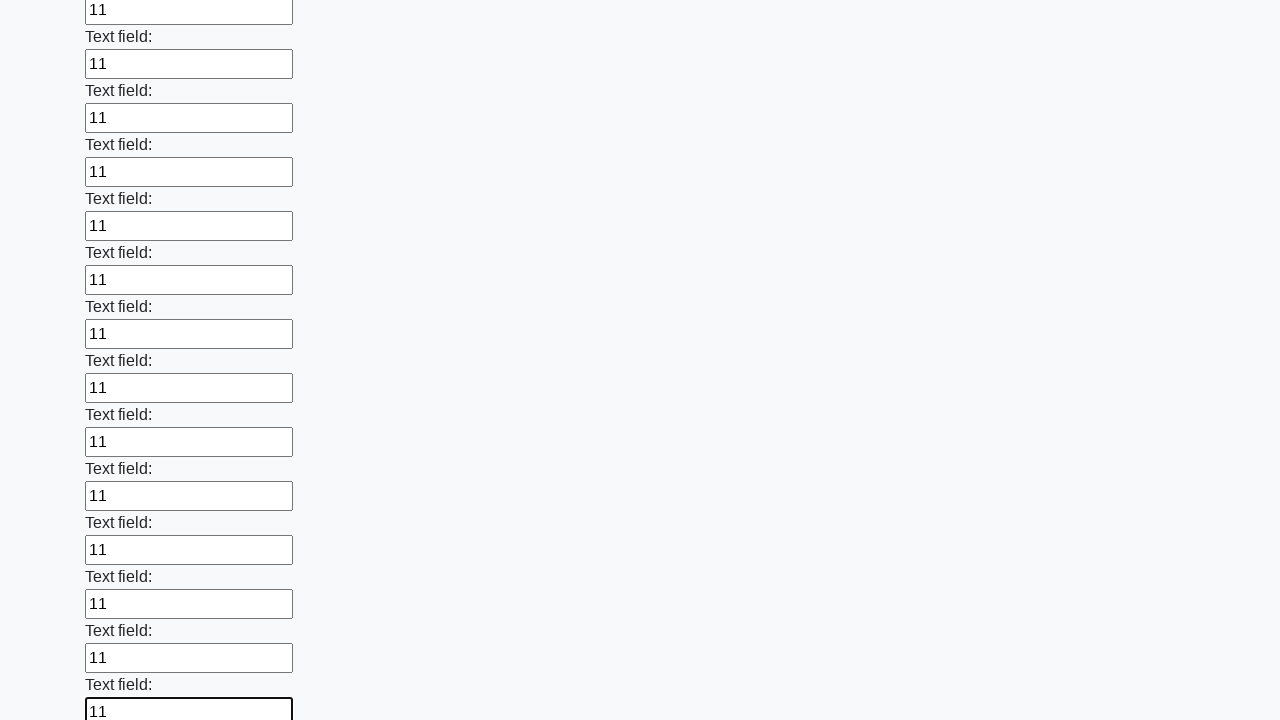

Filled an input field with '11' on input >> nth=46
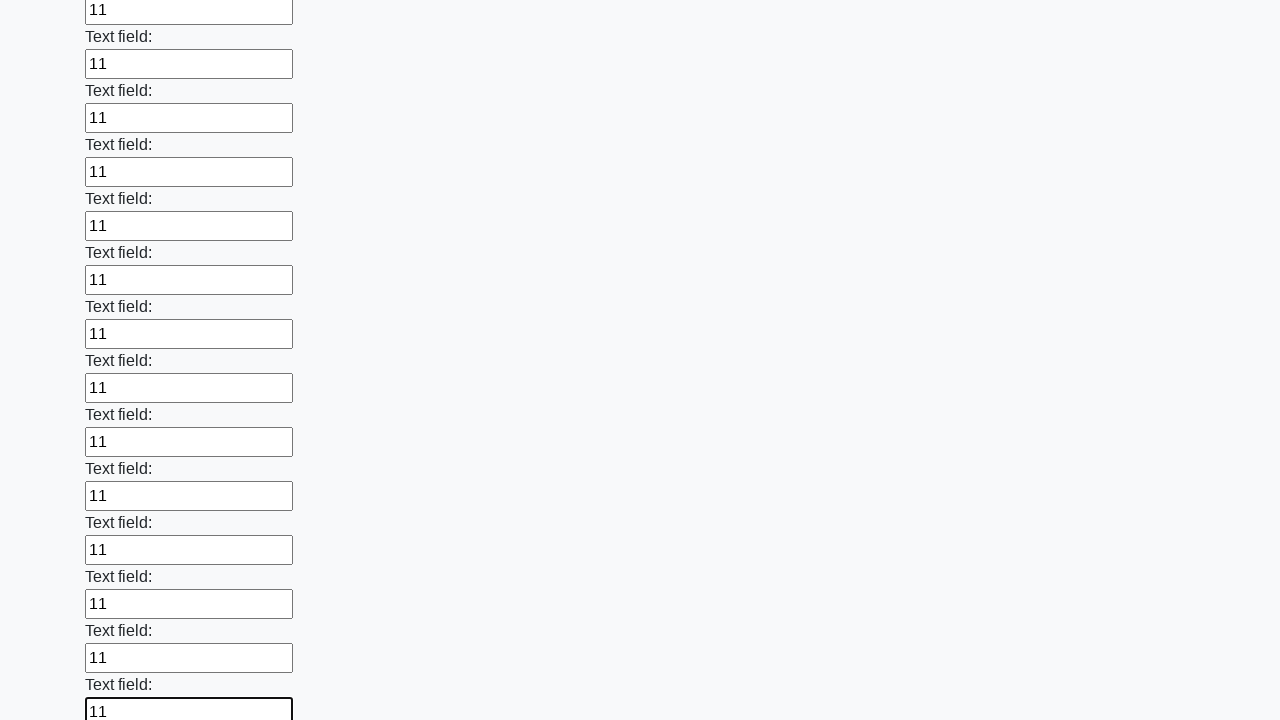

Filled an input field with '11' on input >> nth=47
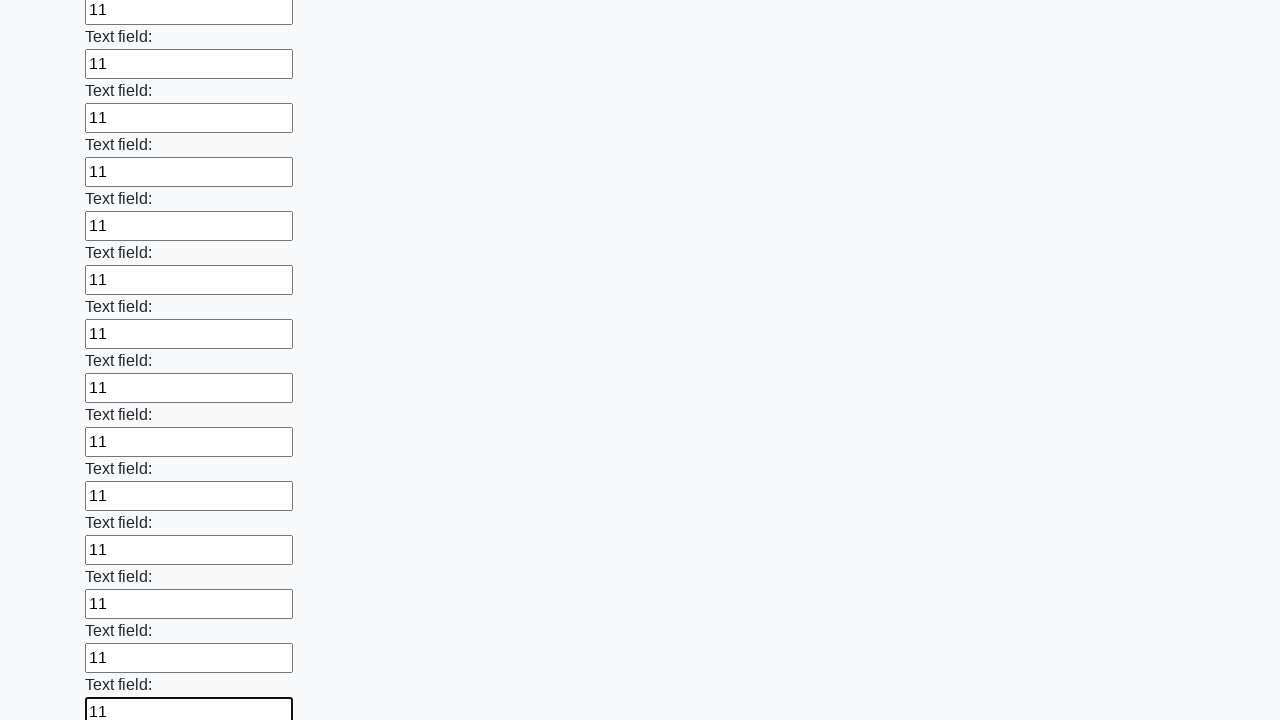

Filled an input field with '11' on input >> nth=48
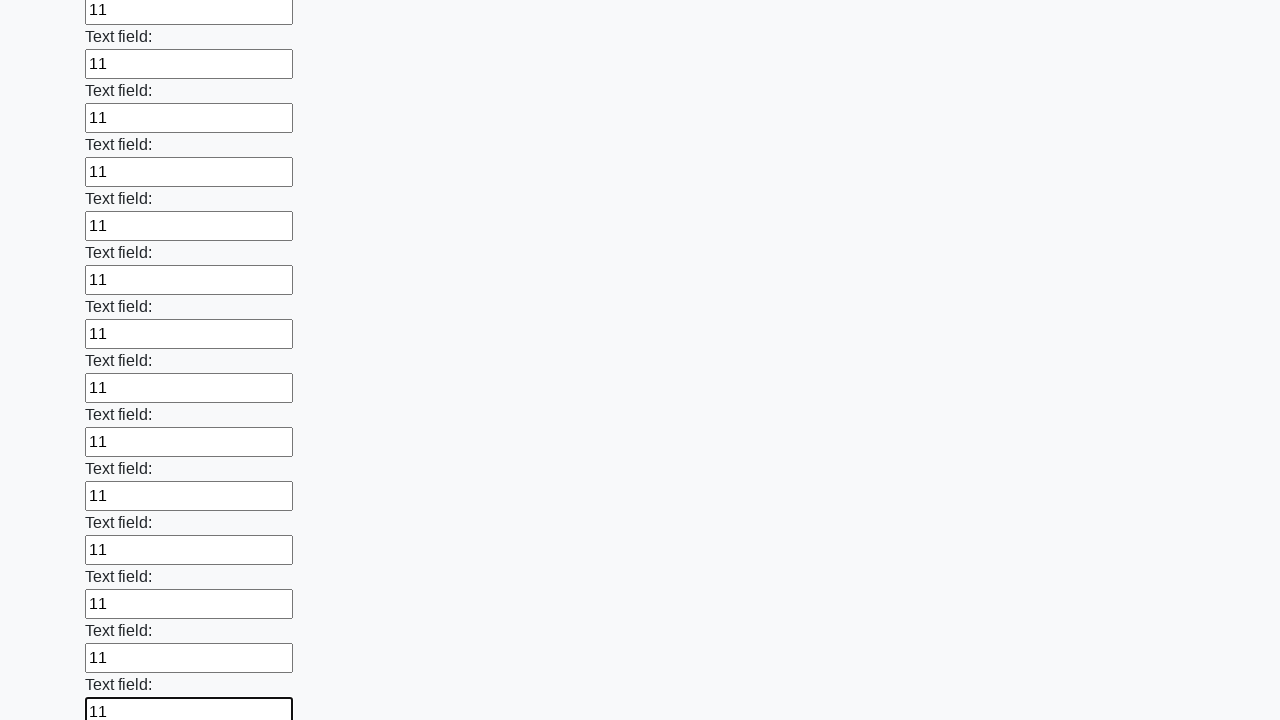

Filled an input field with '11' on input >> nth=49
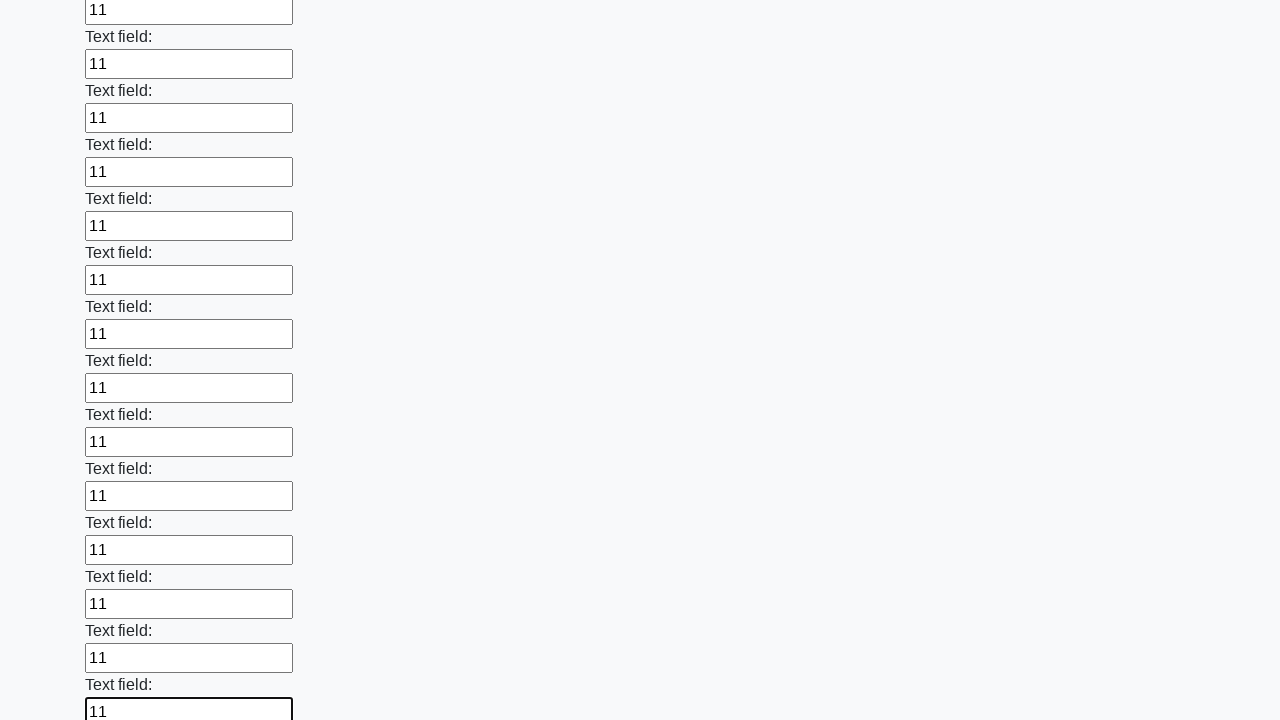

Filled an input field with '11' on input >> nth=50
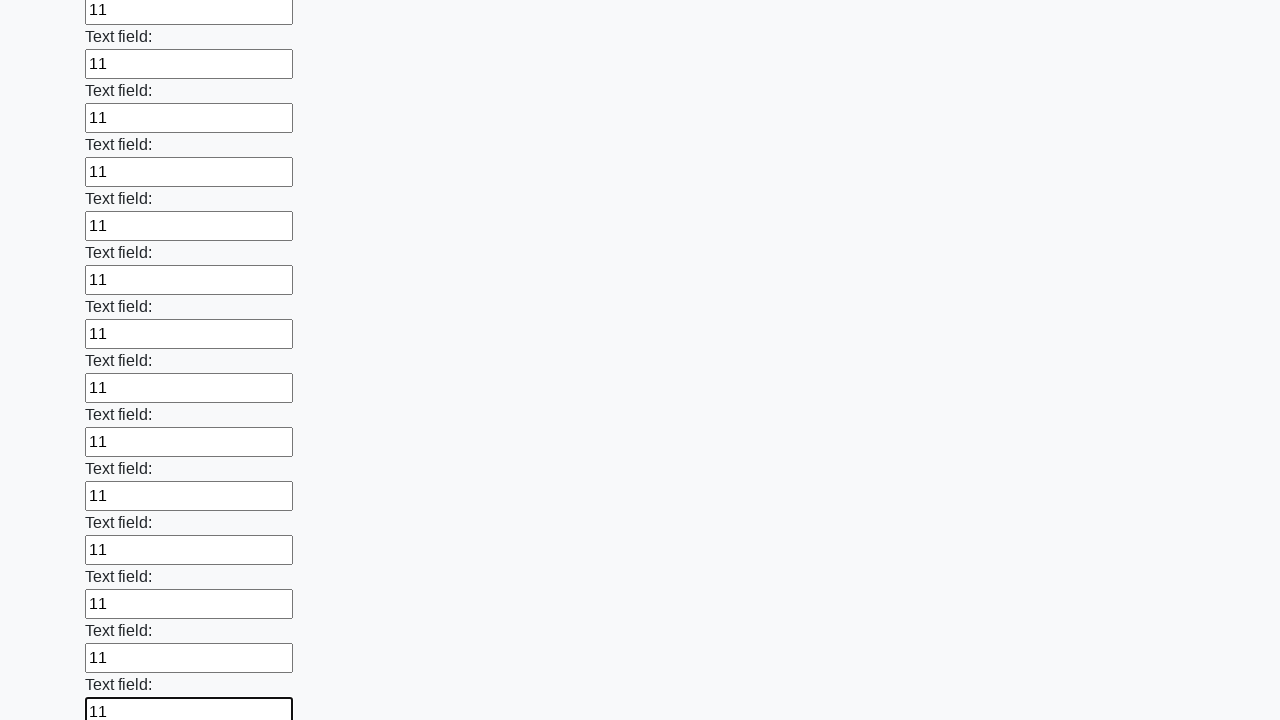

Filled an input field with '11' on input >> nth=51
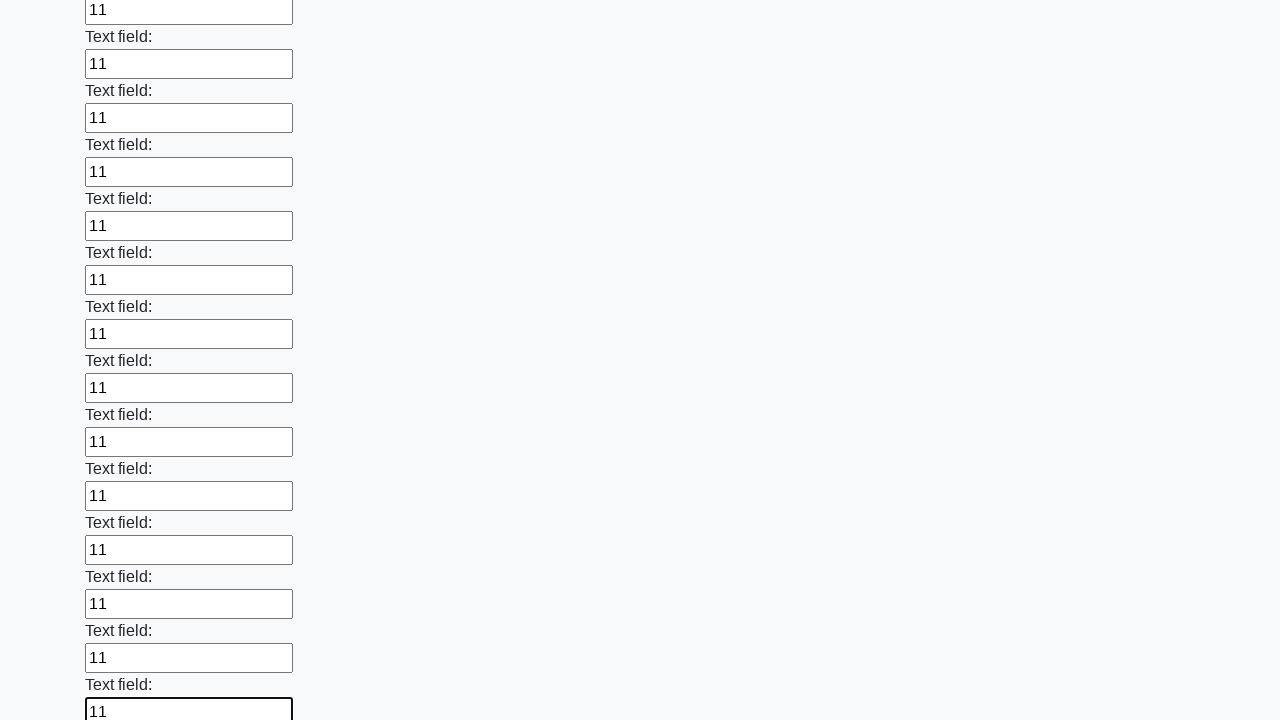

Filled an input field with '11' on input >> nth=52
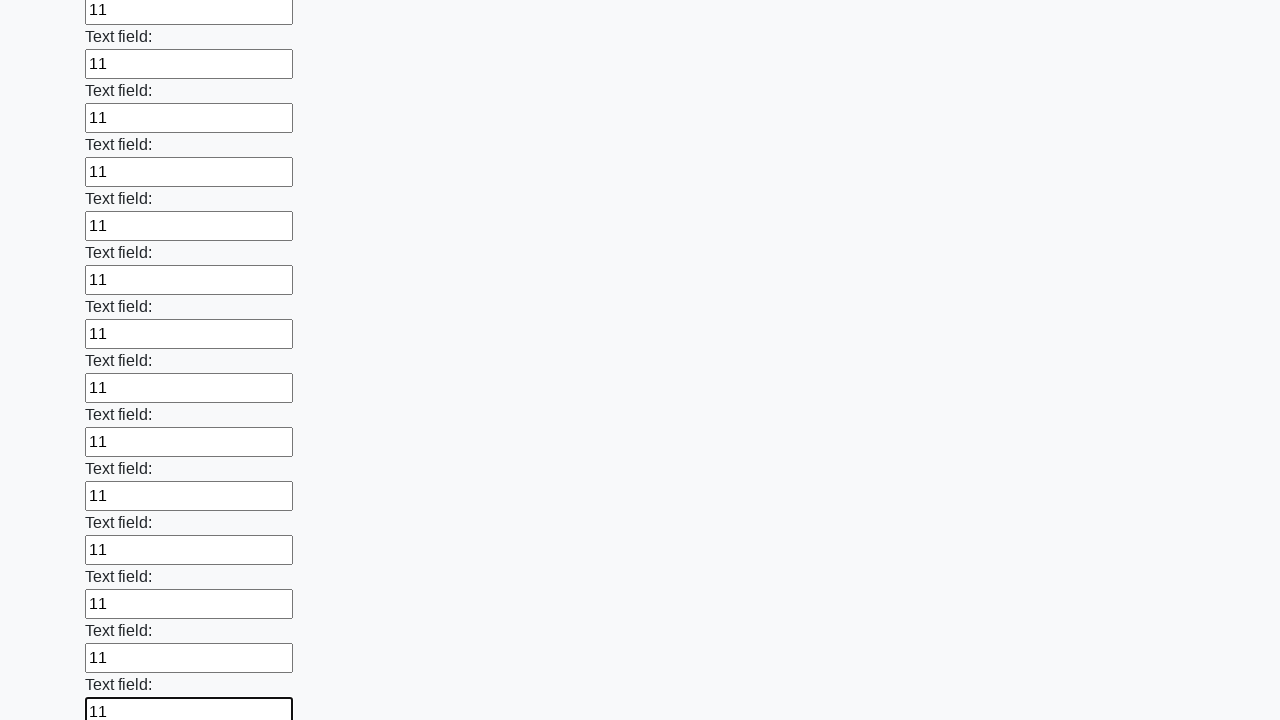

Filled an input field with '11' on input >> nth=53
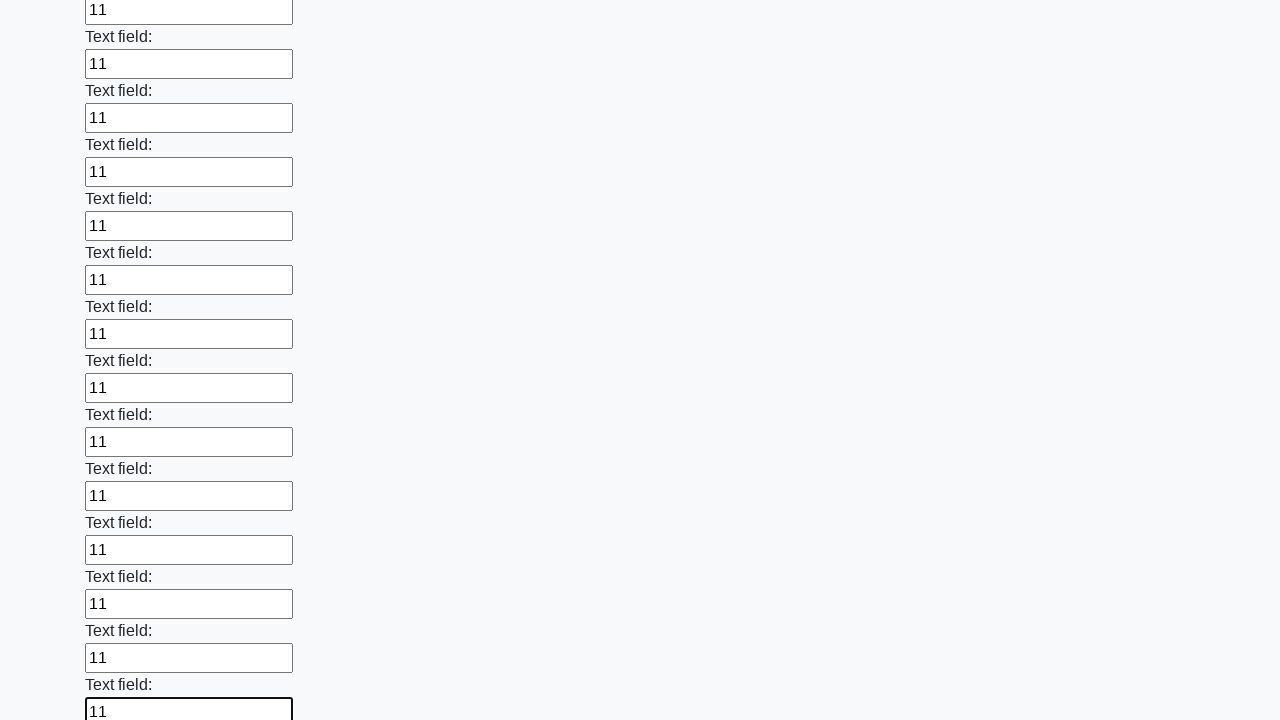

Filled an input field with '11' on input >> nth=54
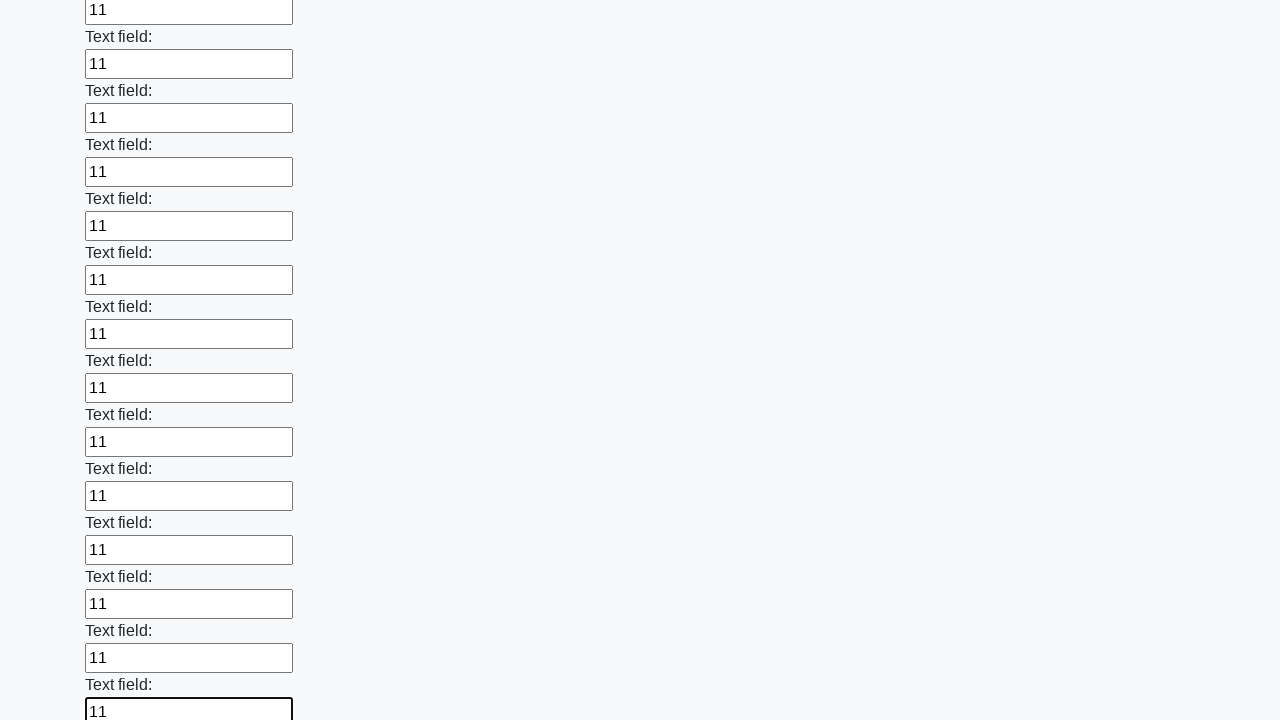

Filled an input field with '11' on input >> nth=55
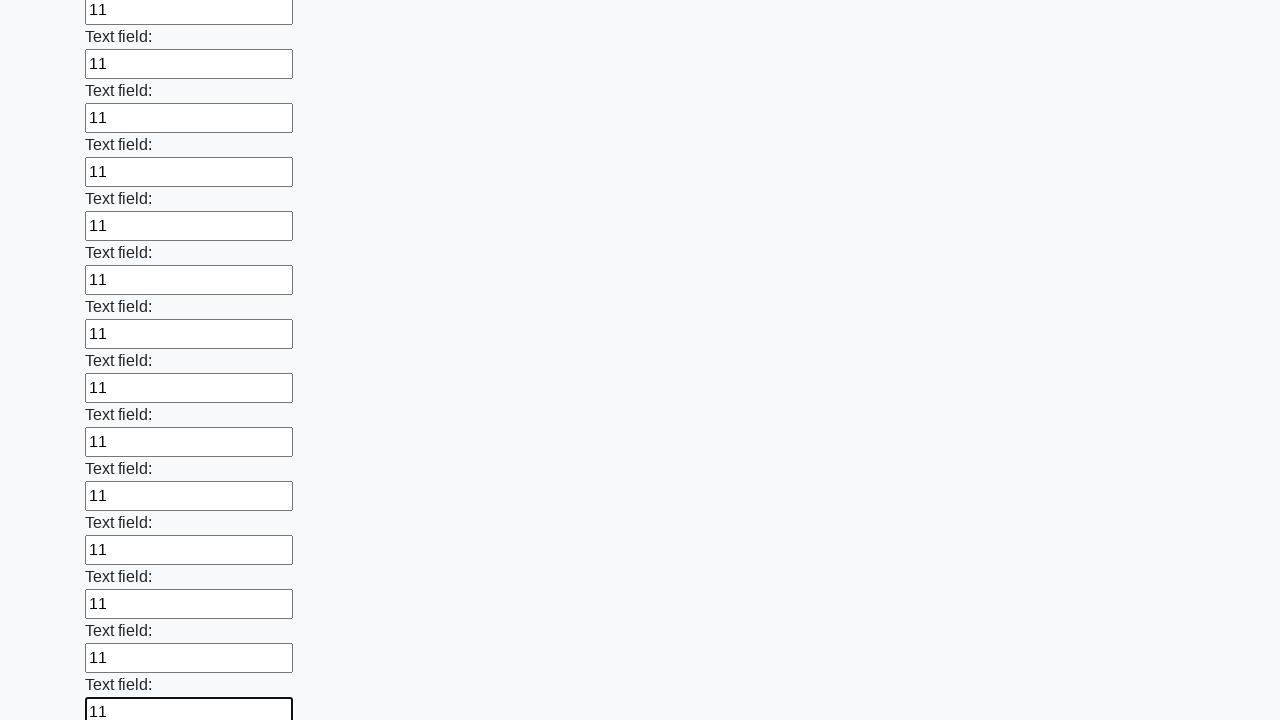

Filled an input field with '11' on input >> nth=56
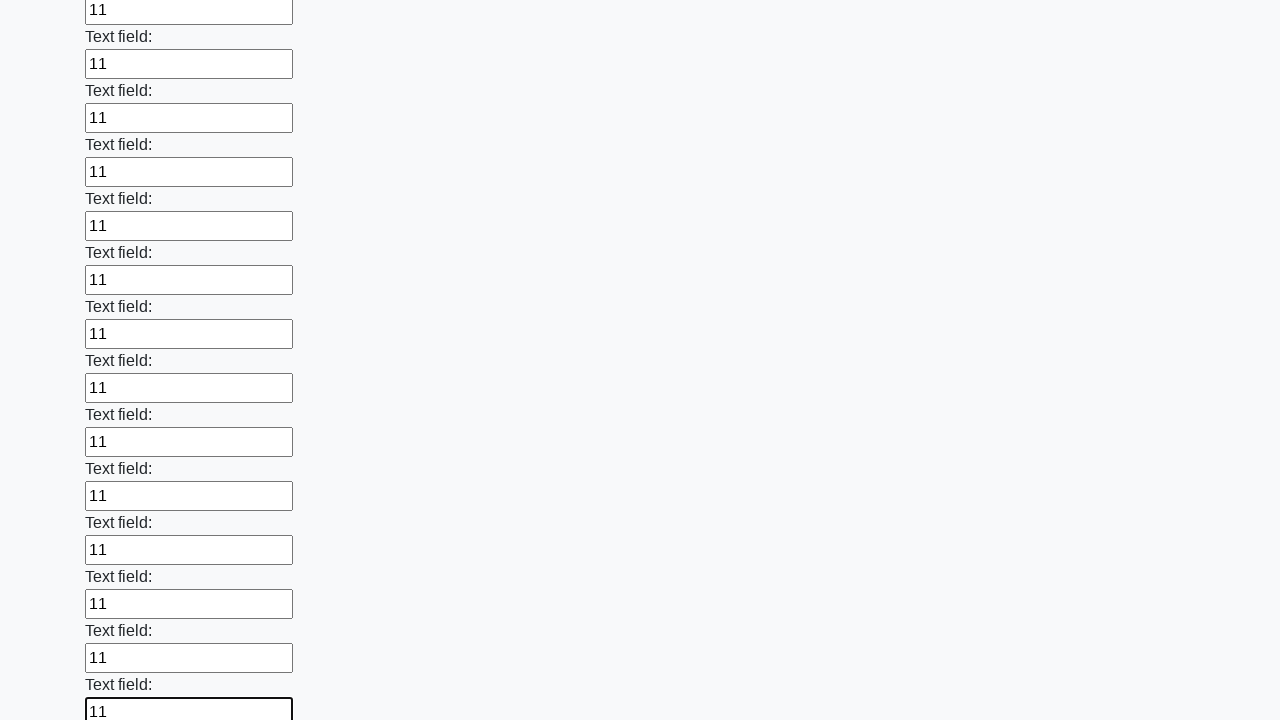

Filled an input field with '11' on input >> nth=57
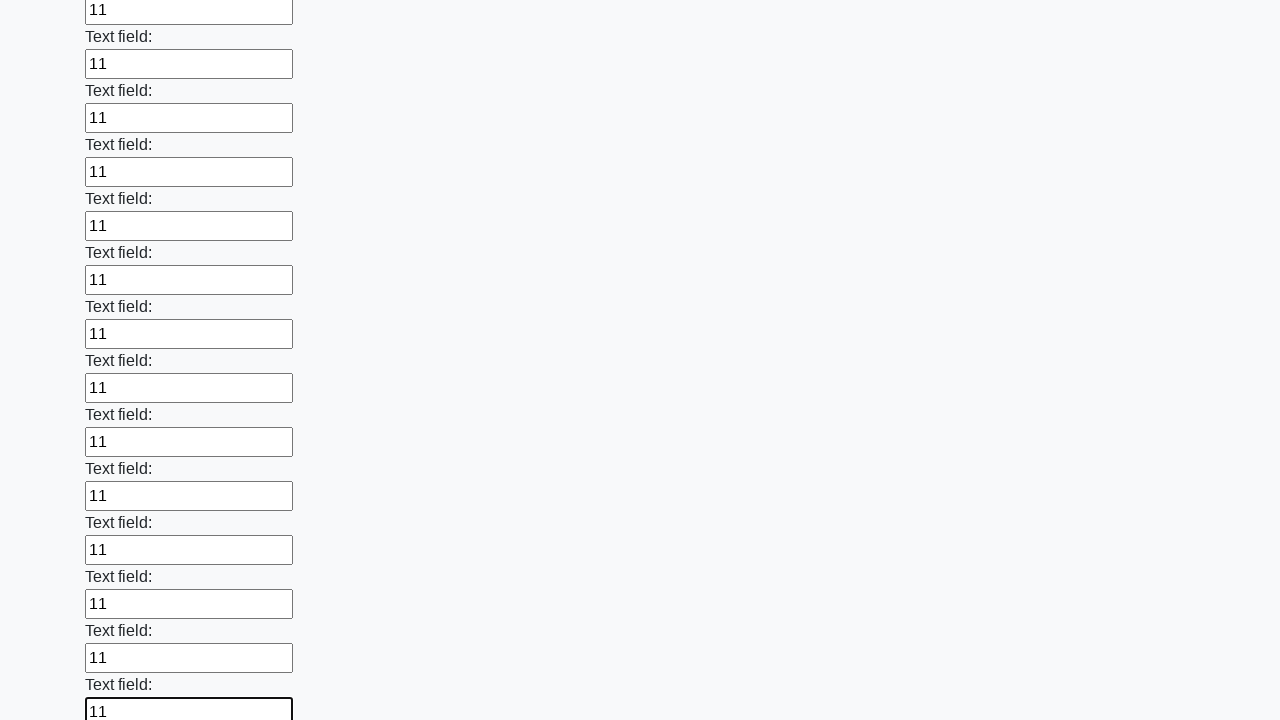

Filled an input field with '11' on input >> nth=58
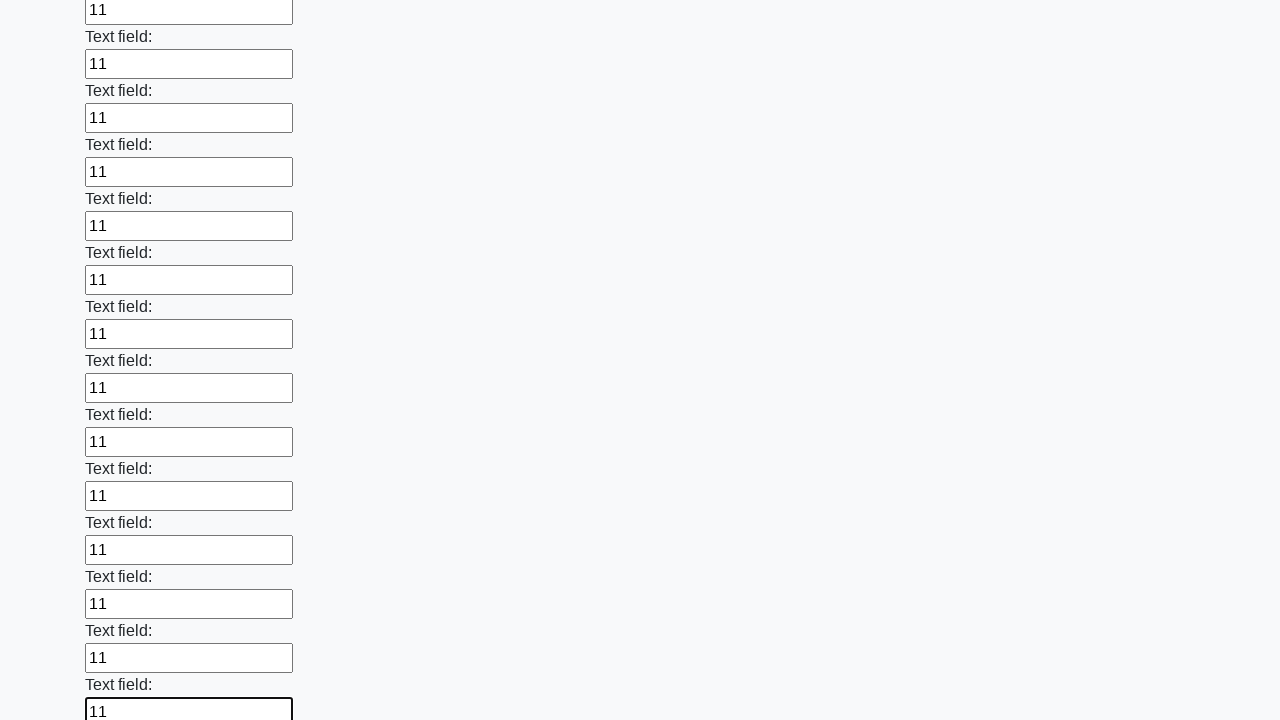

Filled an input field with '11' on input >> nth=59
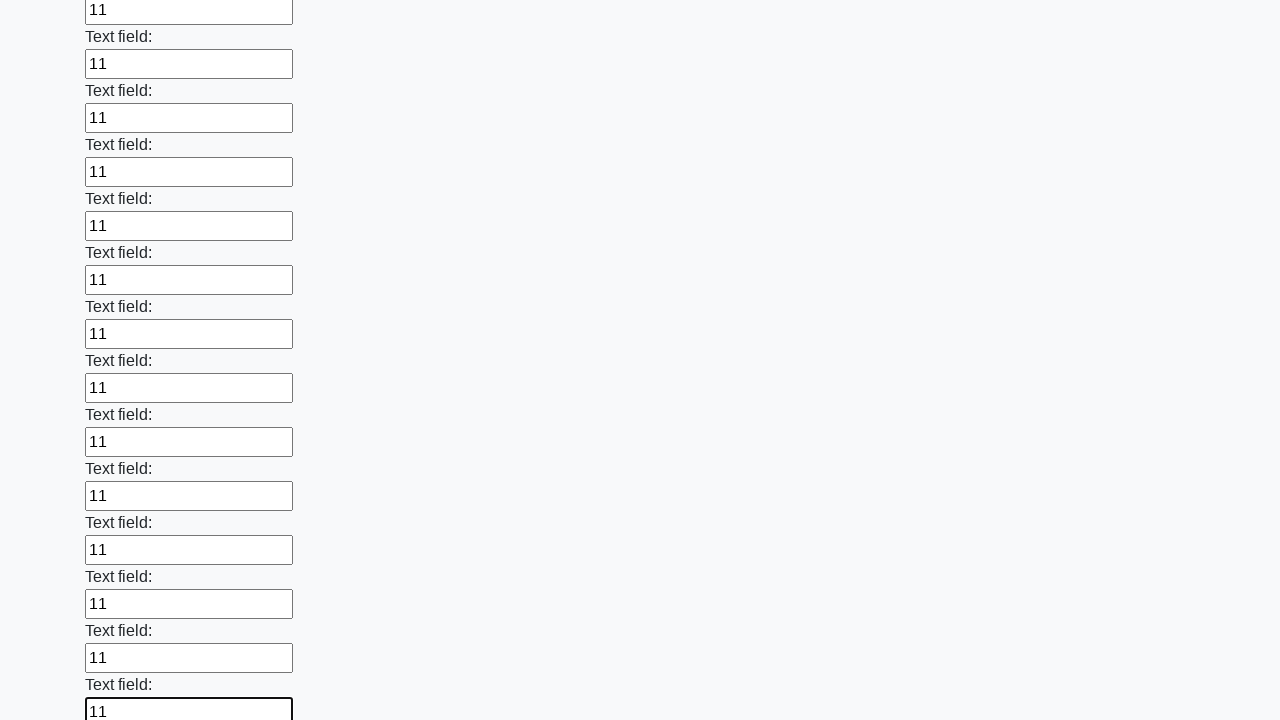

Filled an input field with '11' on input >> nth=60
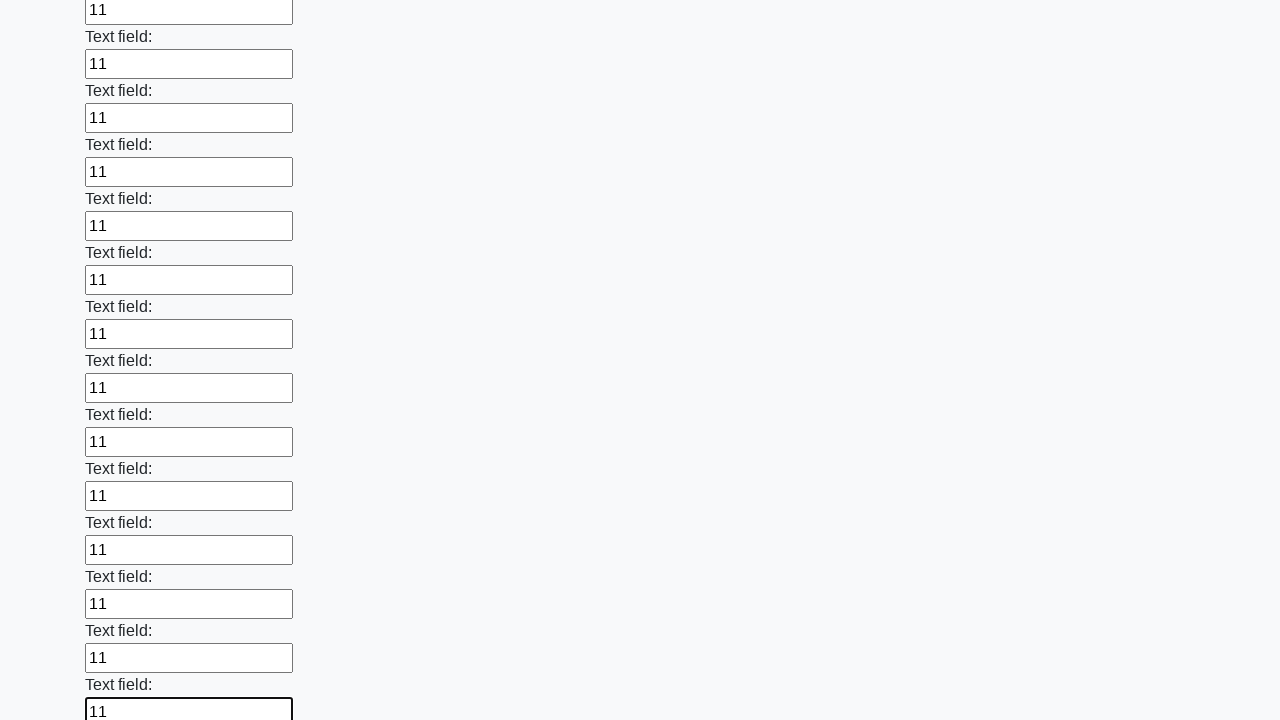

Filled an input field with '11' on input >> nth=61
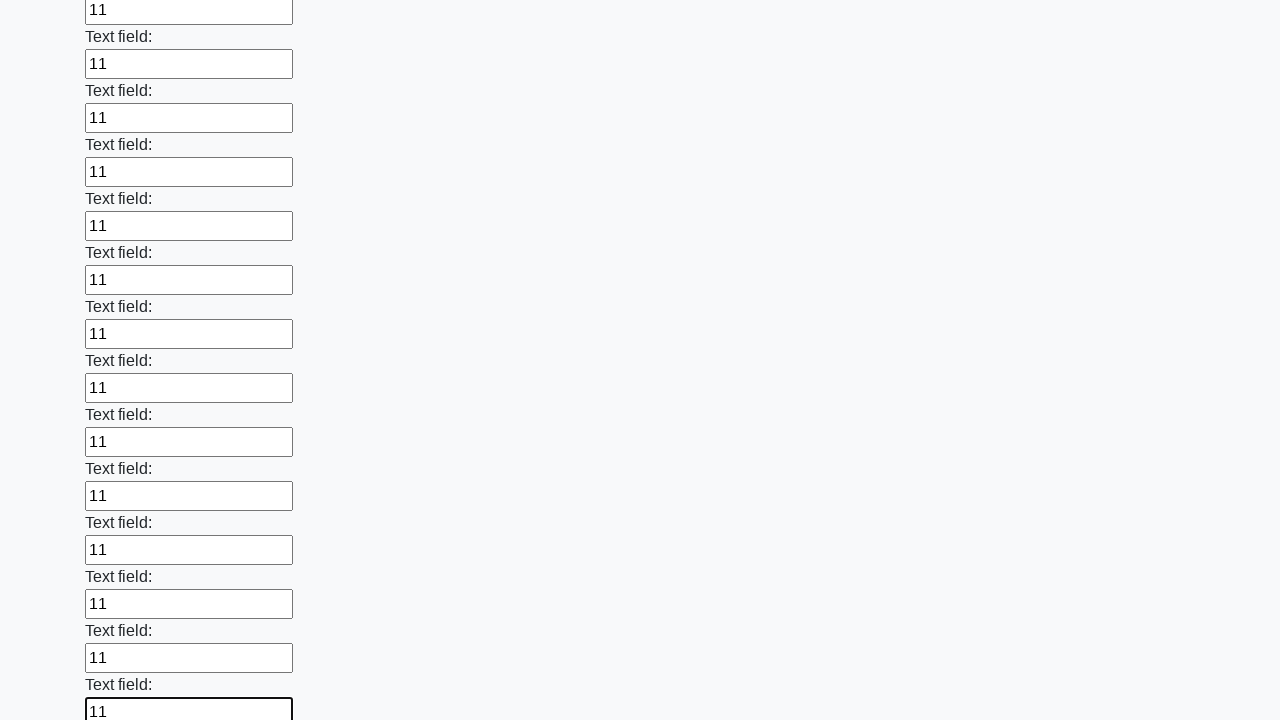

Filled an input field with '11' on input >> nth=62
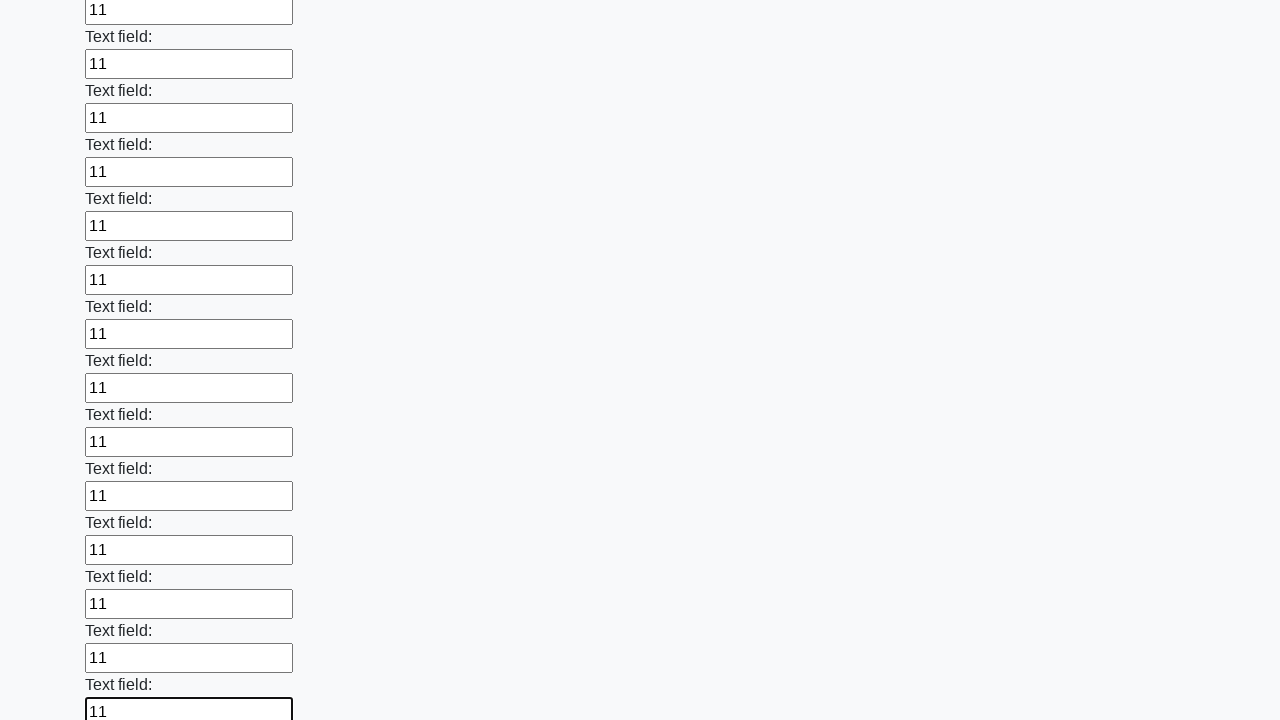

Filled an input field with '11' on input >> nth=63
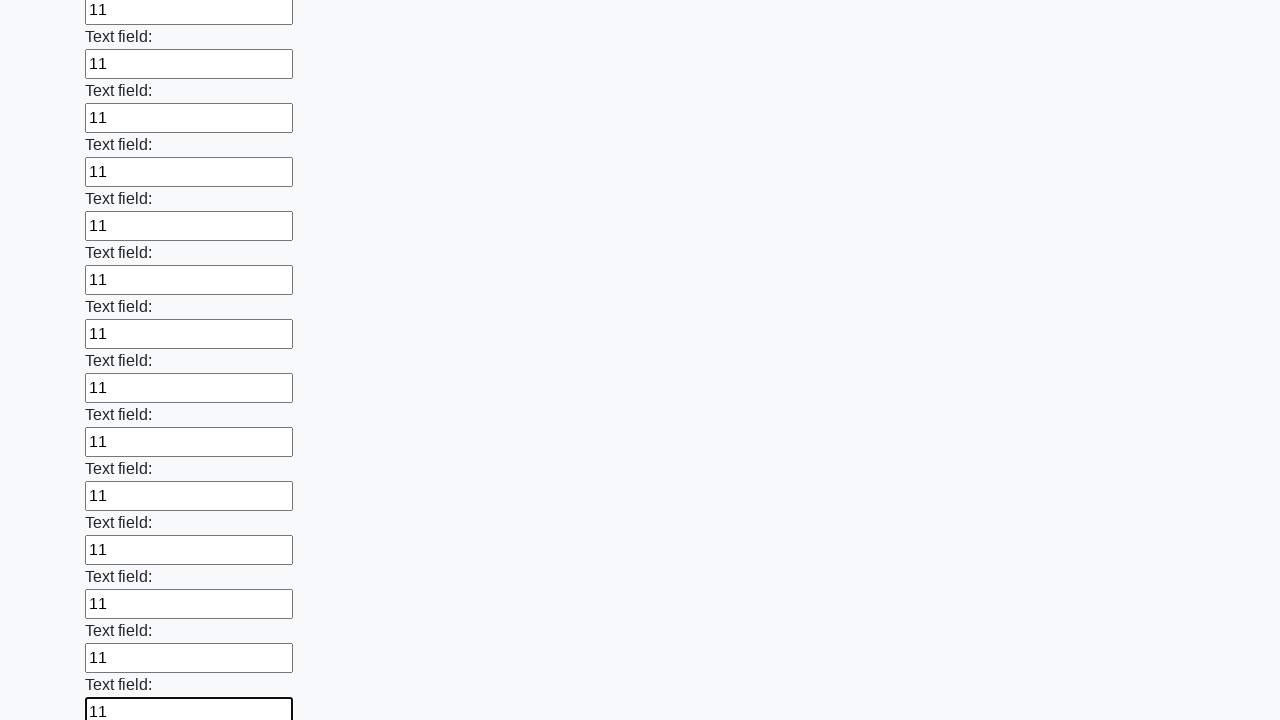

Filled an input field with '11' on input >> nth=64
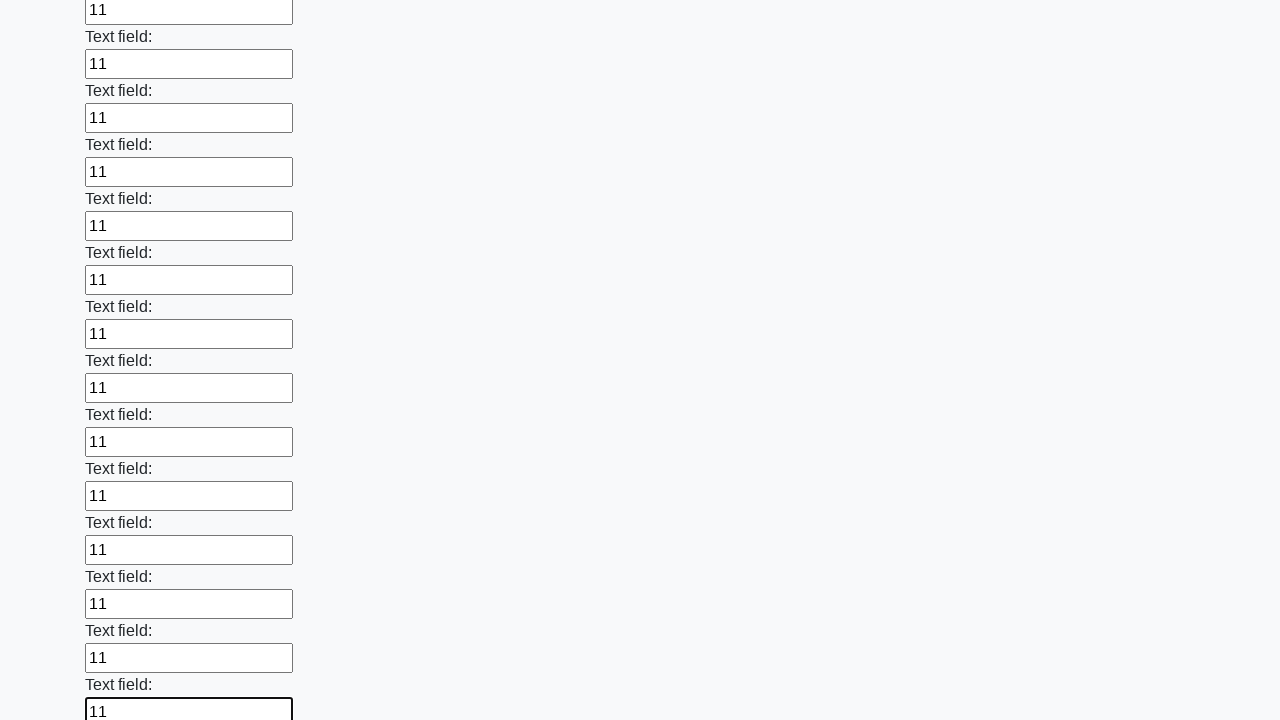

Filled an input field with '11' on input >> nth=65
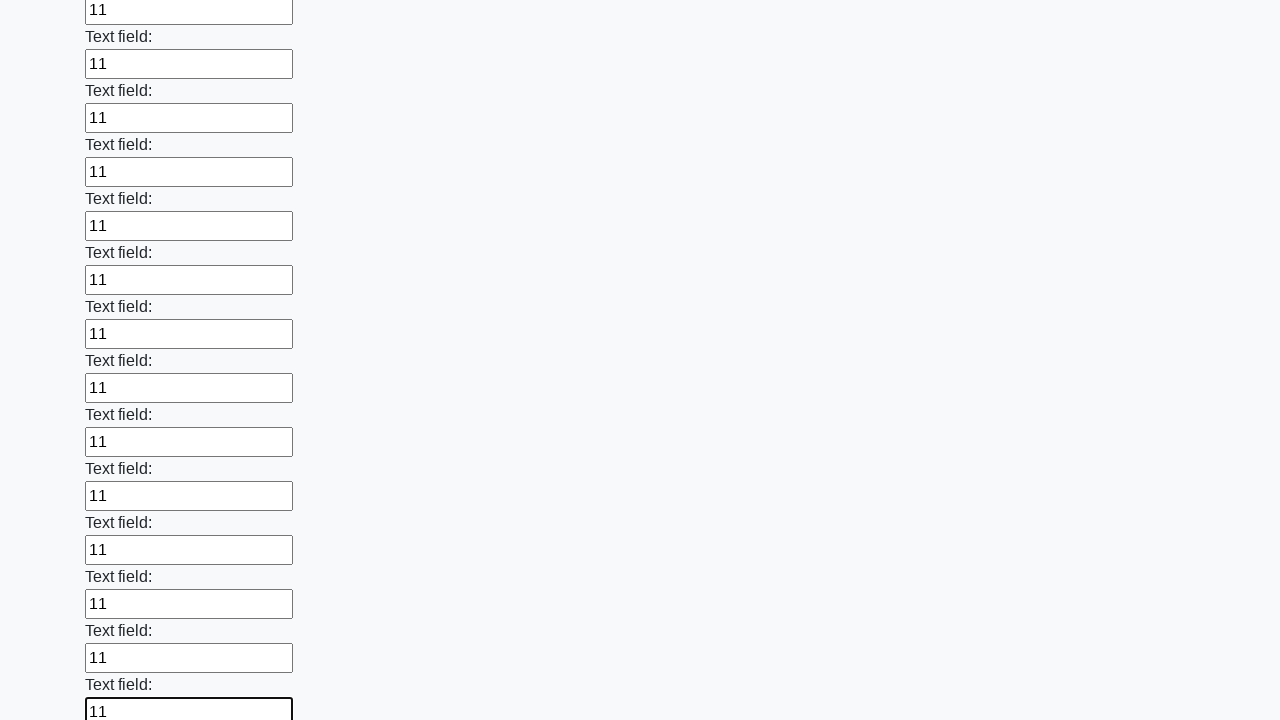

Filled an input field with '11' on input >> nth=66
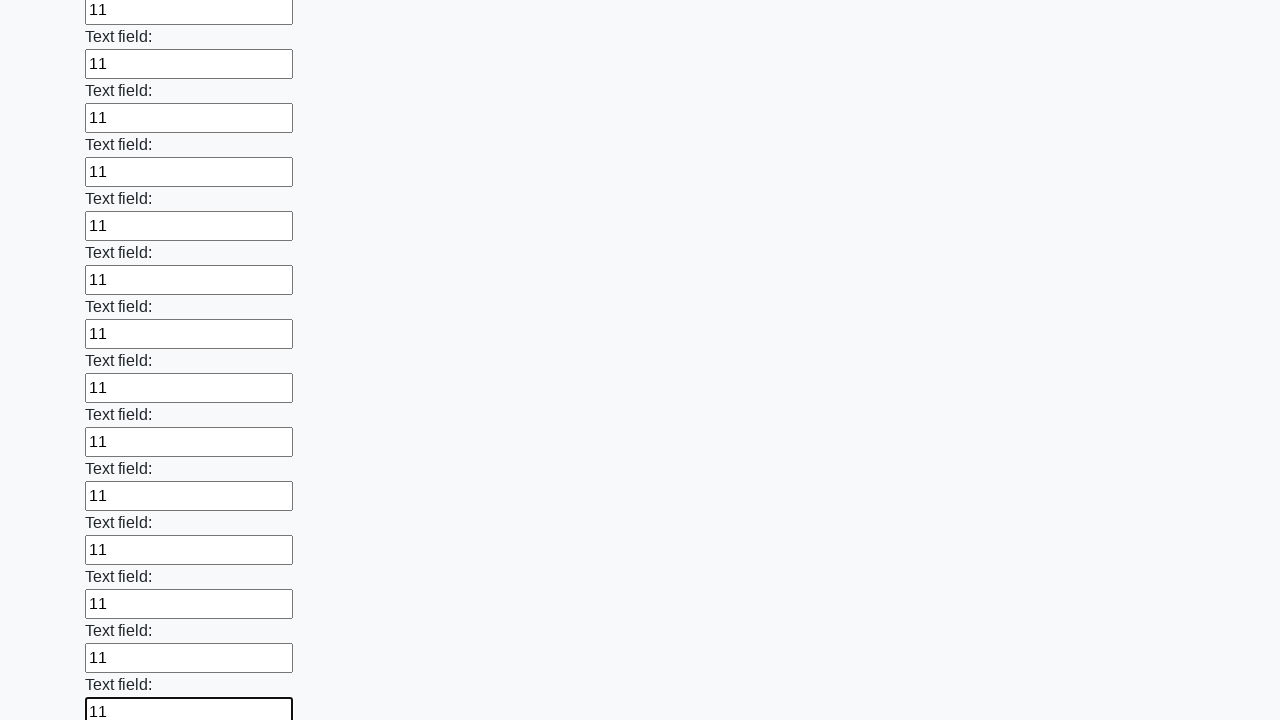

Filled an input field with '11' on input >> nth=67
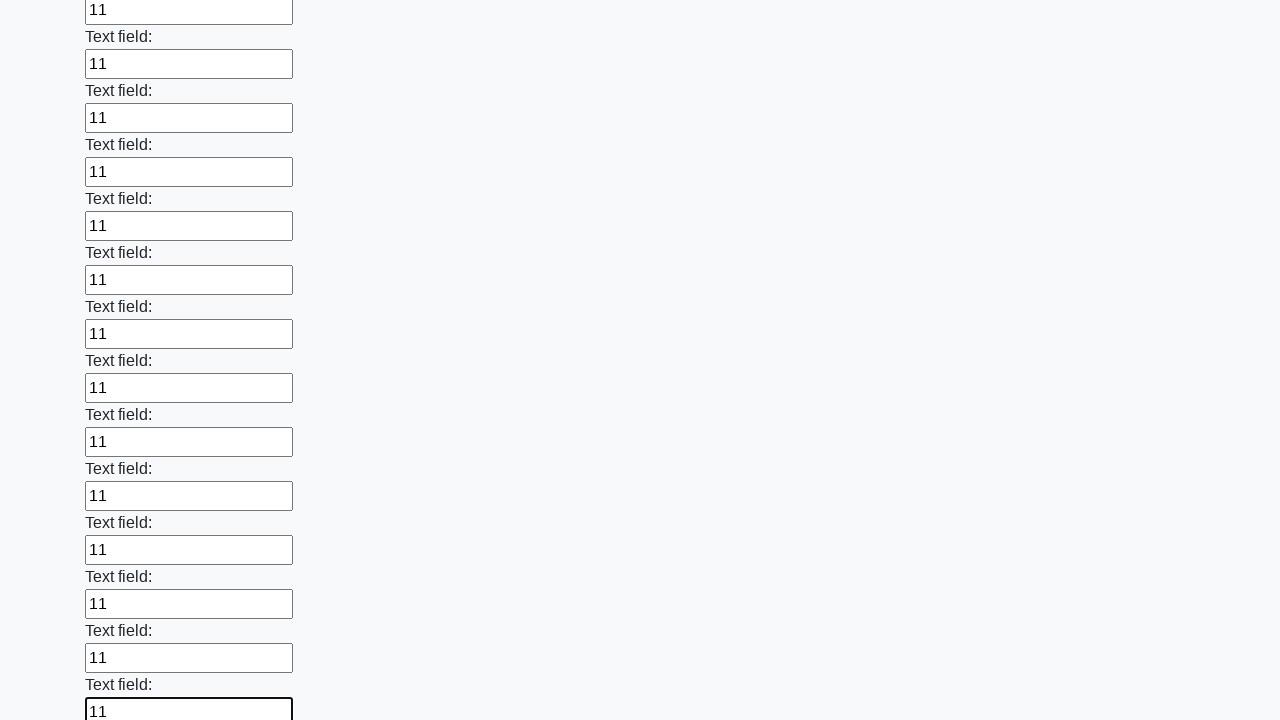

Filled an input field with '11' on input >> nth=68
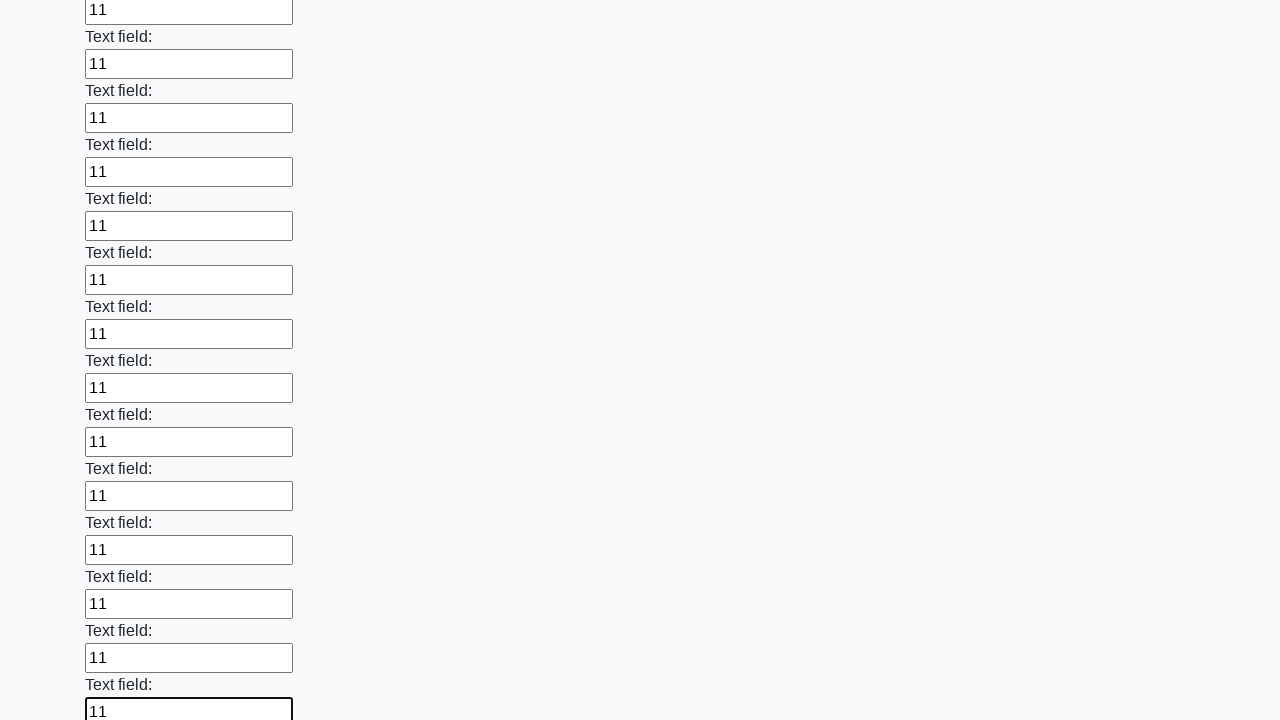

Filled an input field with '11' on input >> nth=69
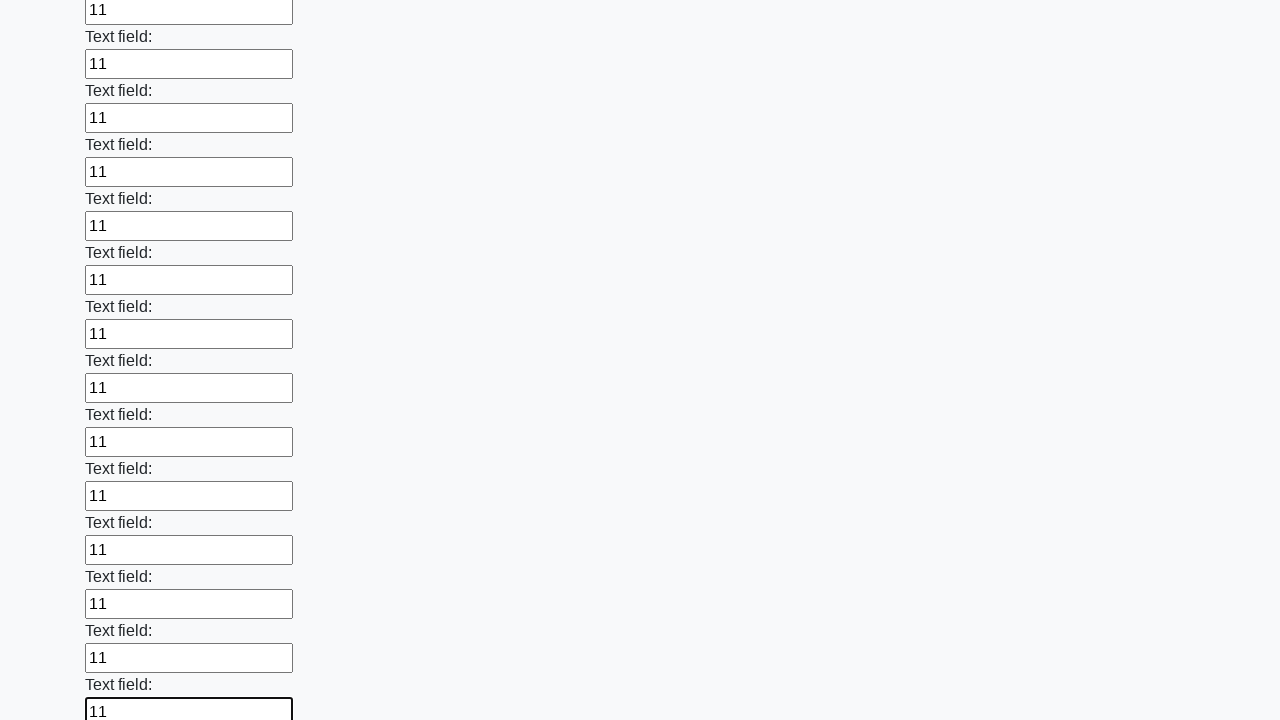

Filled an input field with '11' on input >> nth=70
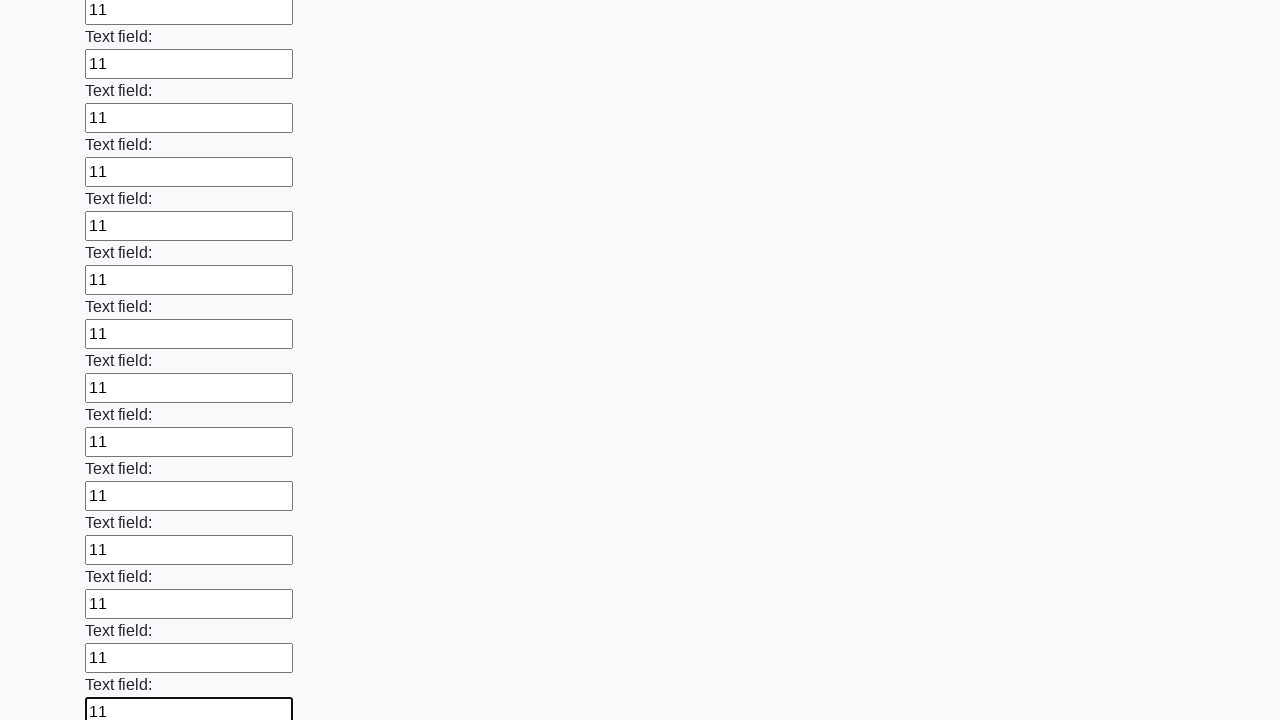

Filled an input field with '11' on input >> nth=71
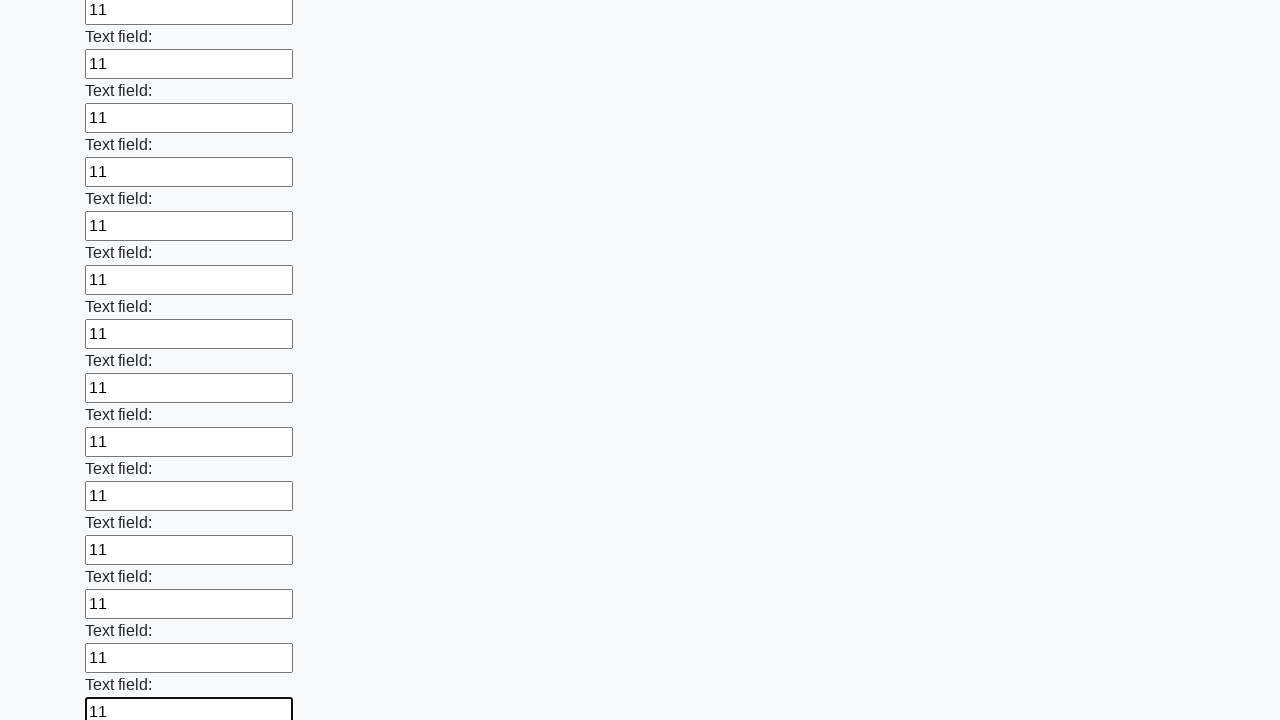

Filled an input field with '11' on input >> nth=72
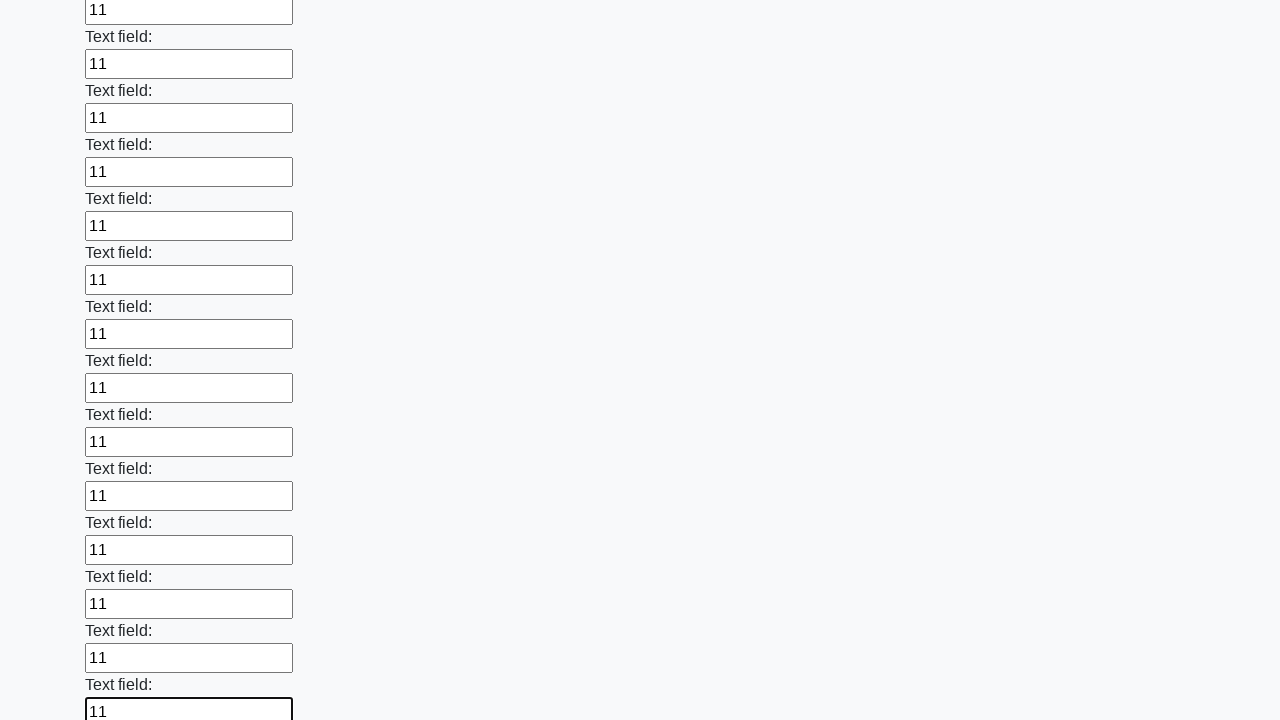

Filled an input field with '11' on input >> nth=73
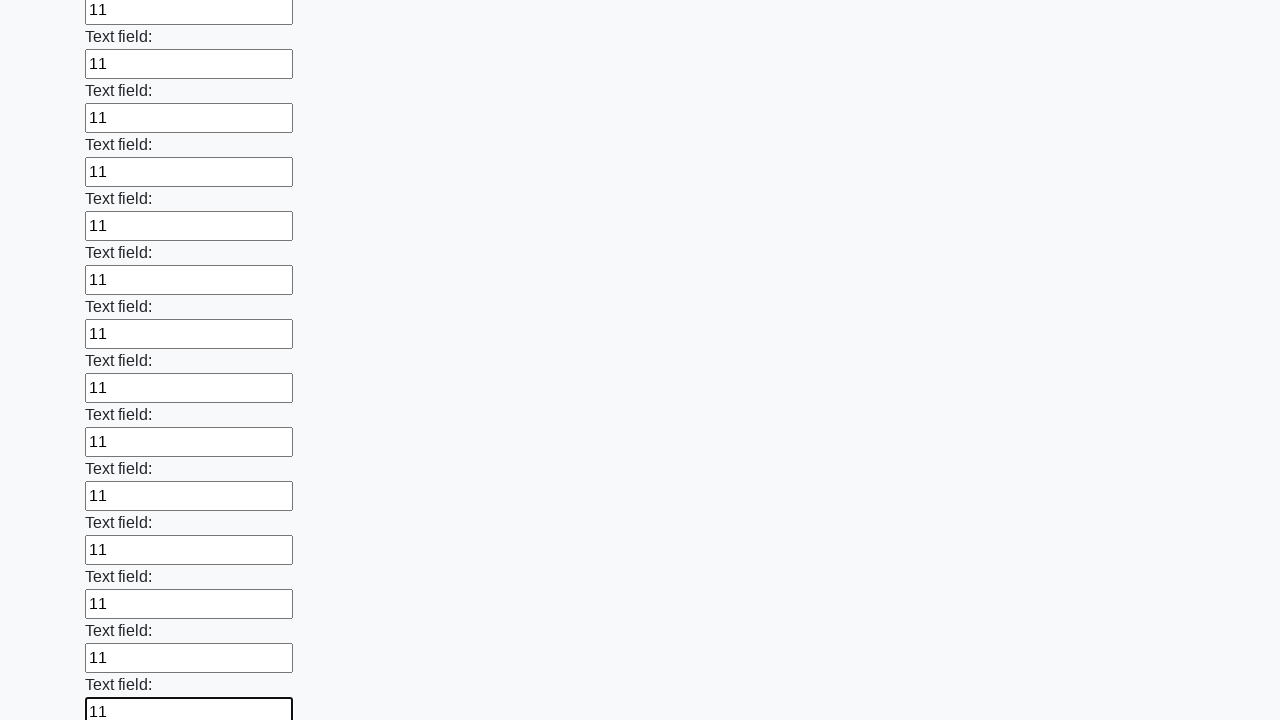

Filled an input field with '11' on input >> nth=74
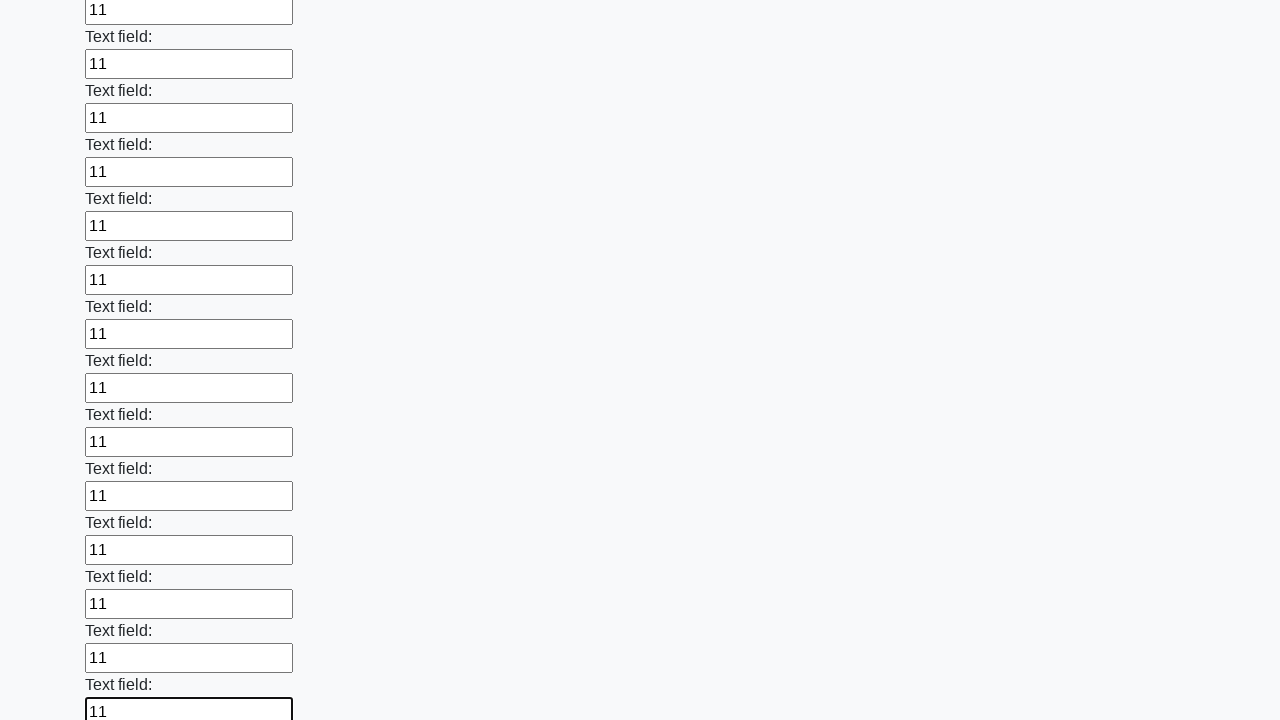

Filled an input field with '11' on input >> nth=75
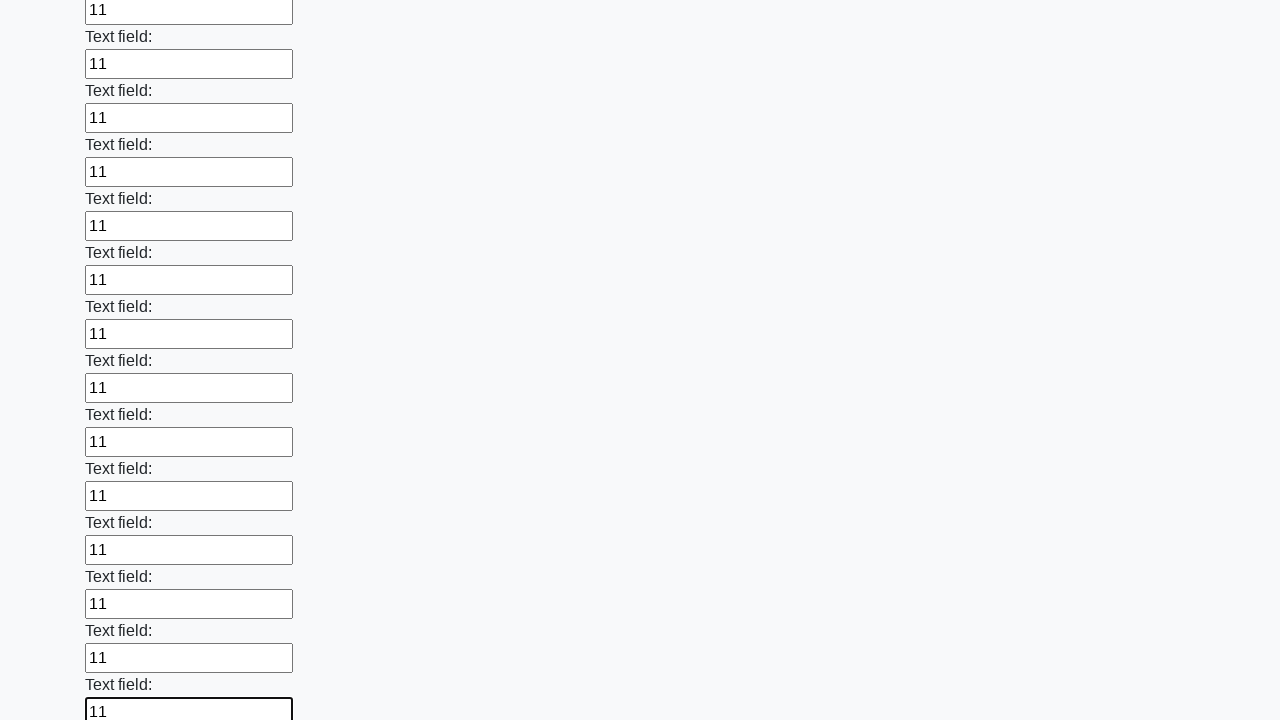

Filled an input field with '11' on input >> nth=76
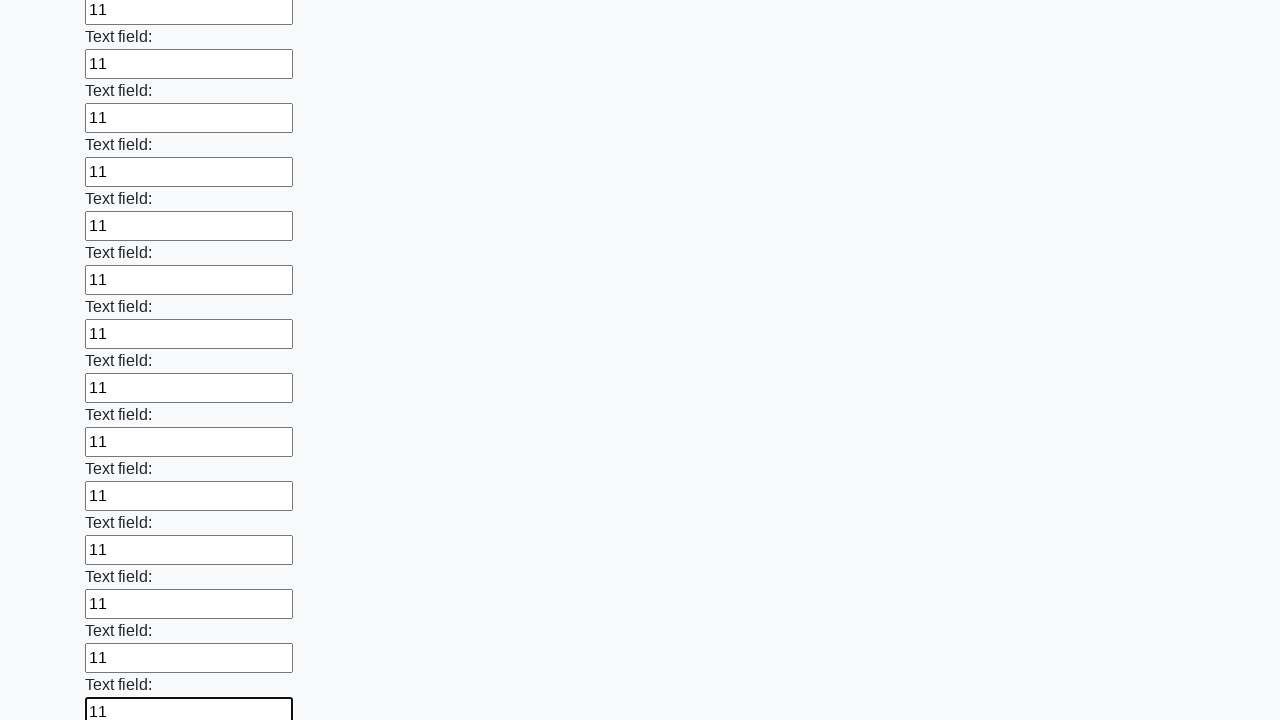

Filled an input field with '11' on input >> nth=77
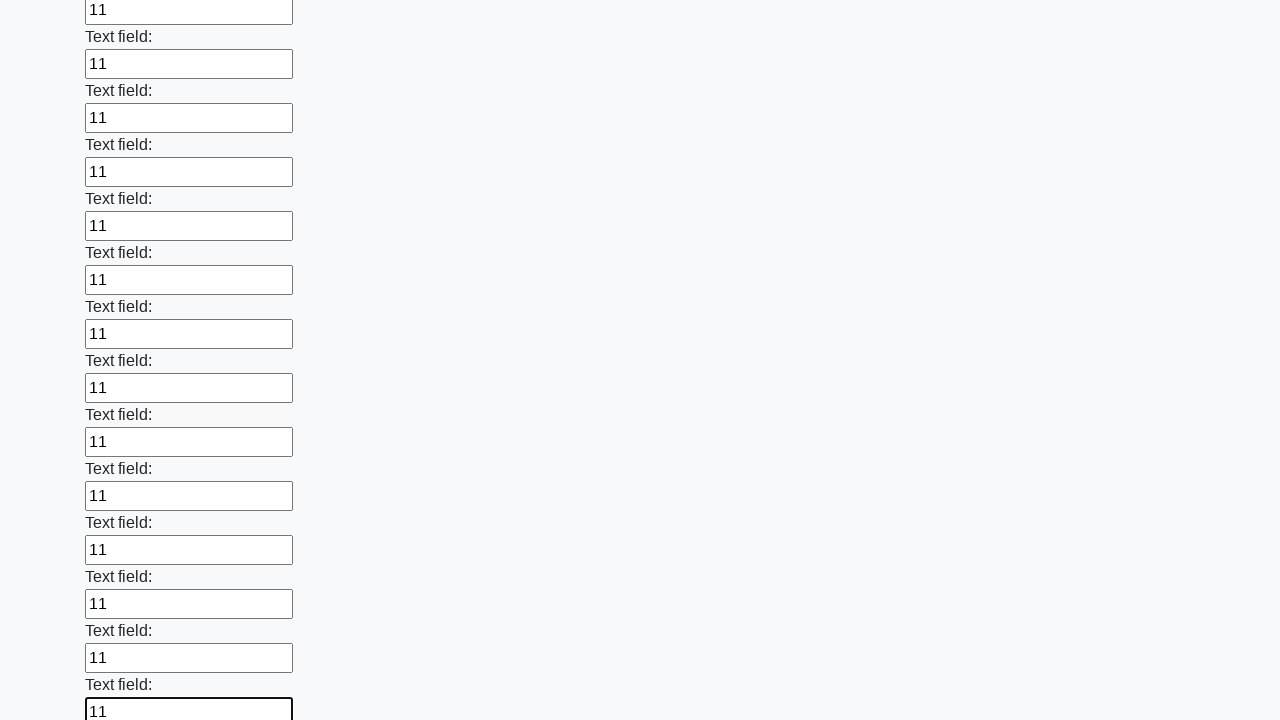

Filled an input field with '11' on input >> nth=78
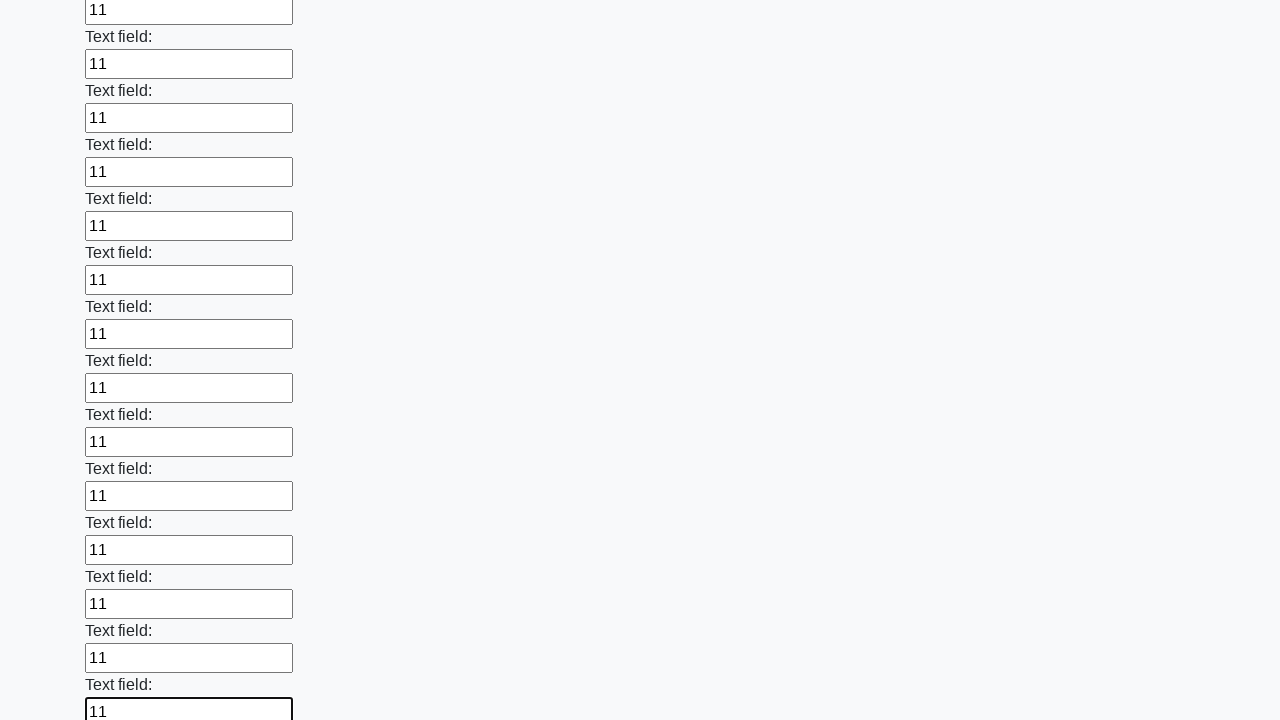

Filled an input field with '11' on input >> nth=79
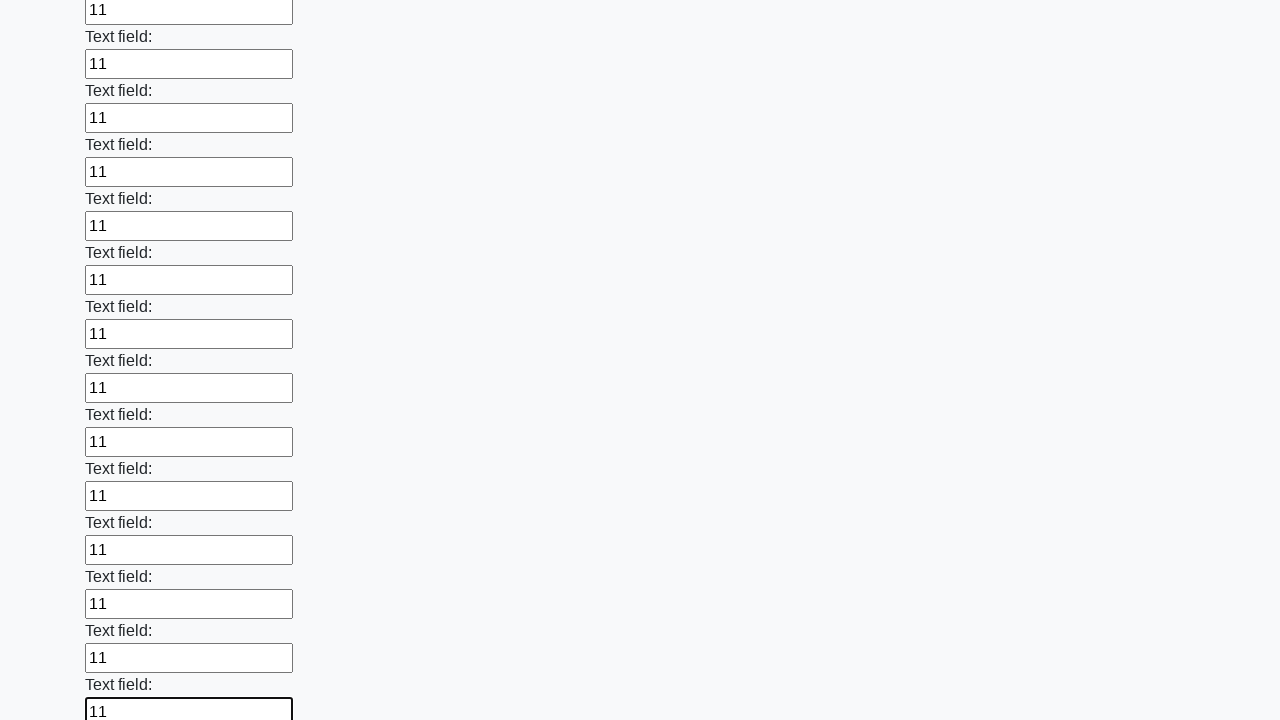

Filled an input field with '11' on input >> nth=80
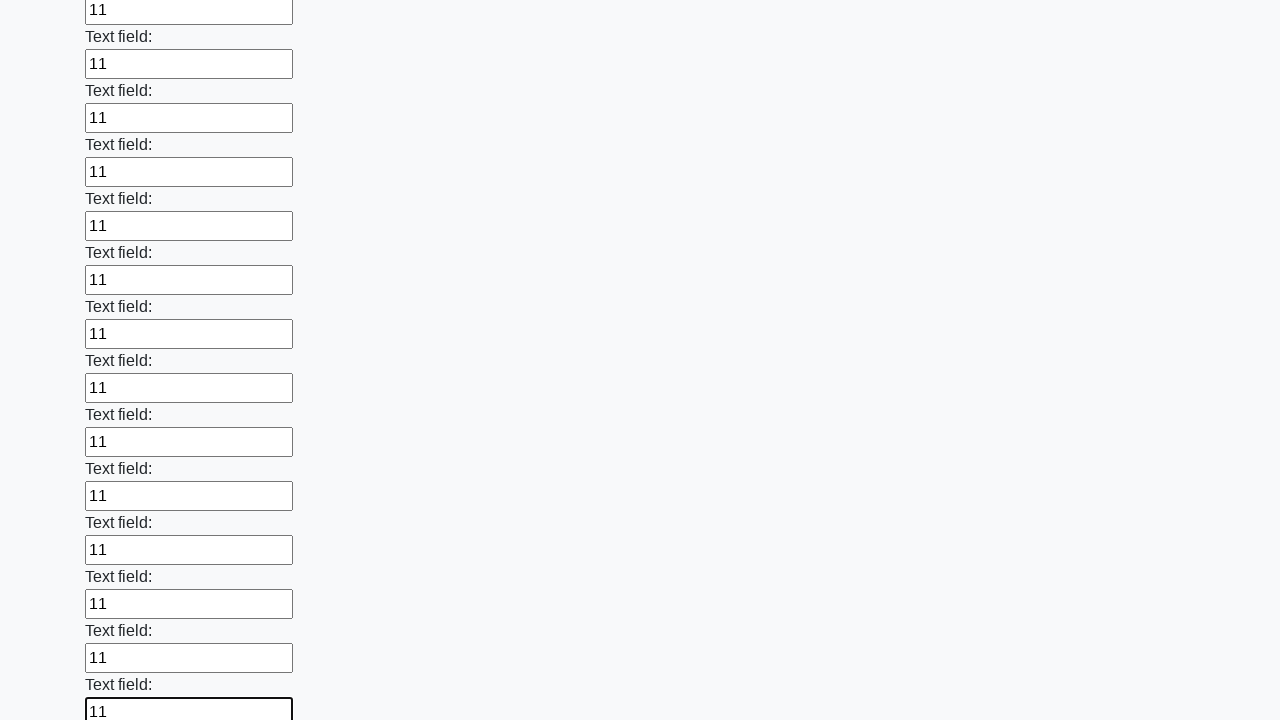

Filled an input field with '11' on input >> nth=81
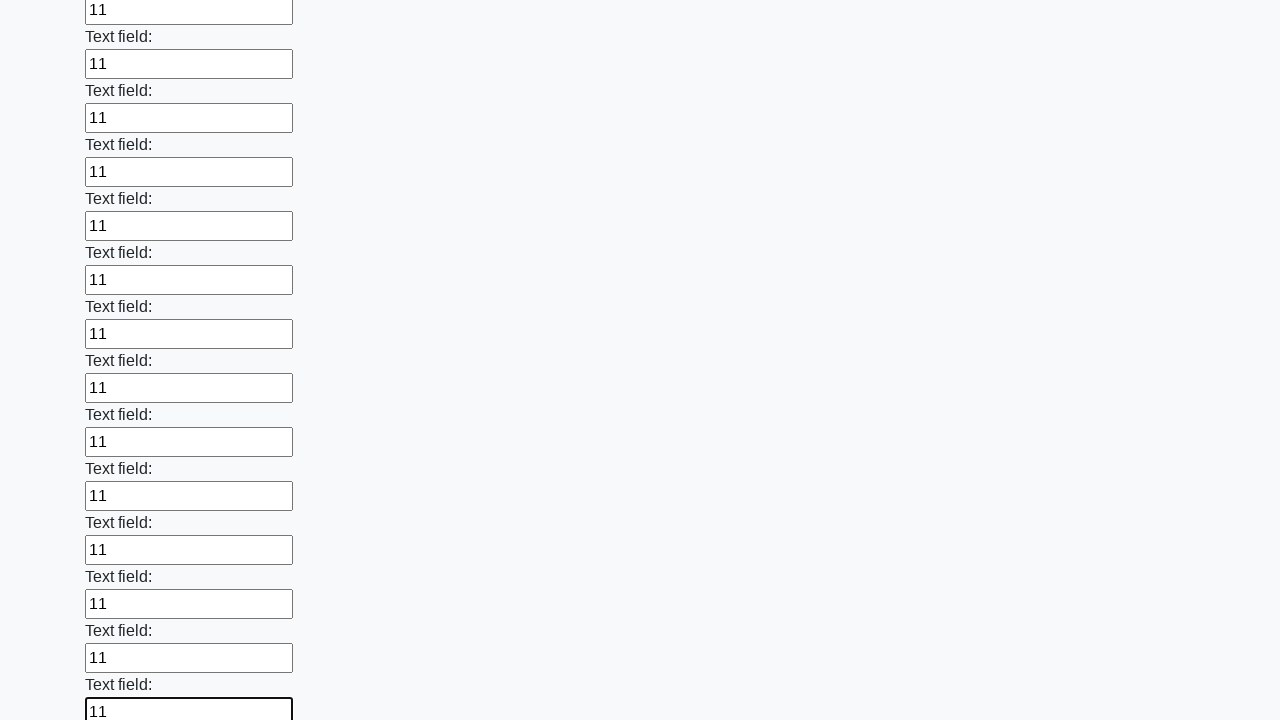

Filled an input field with '11' on input >> nth=82
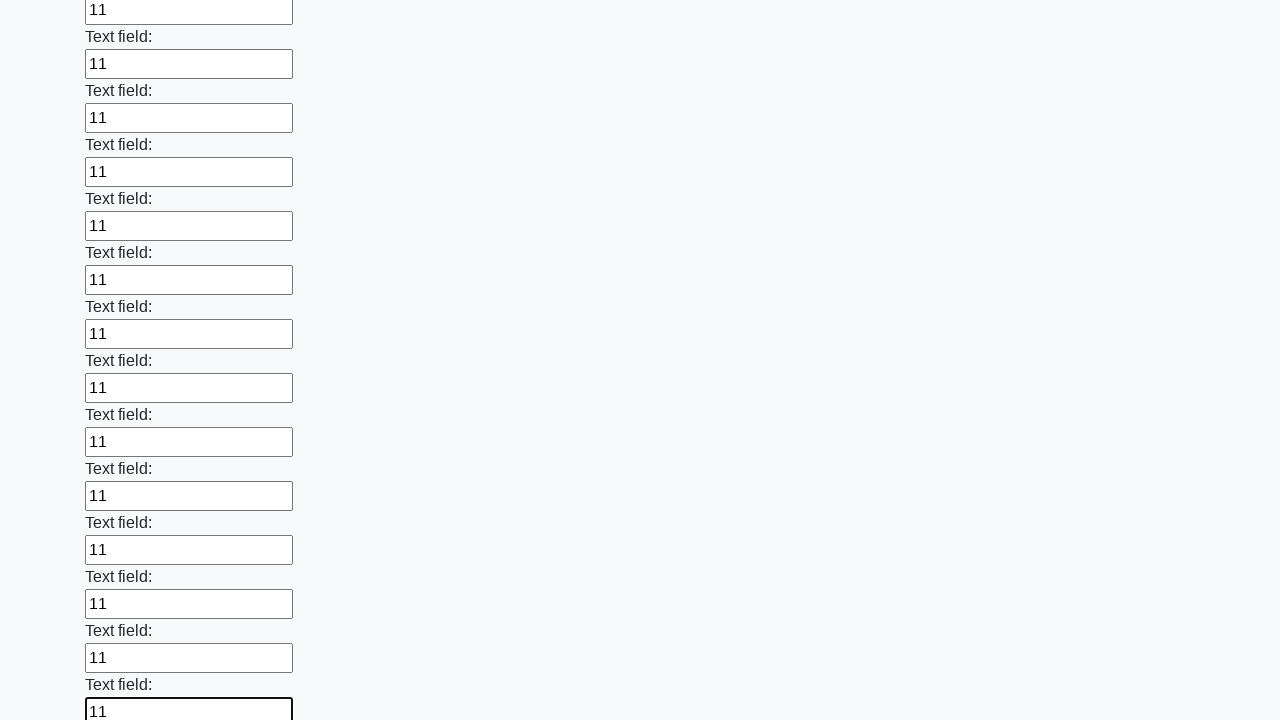

Filled an input field with '11' on input >> nth=83
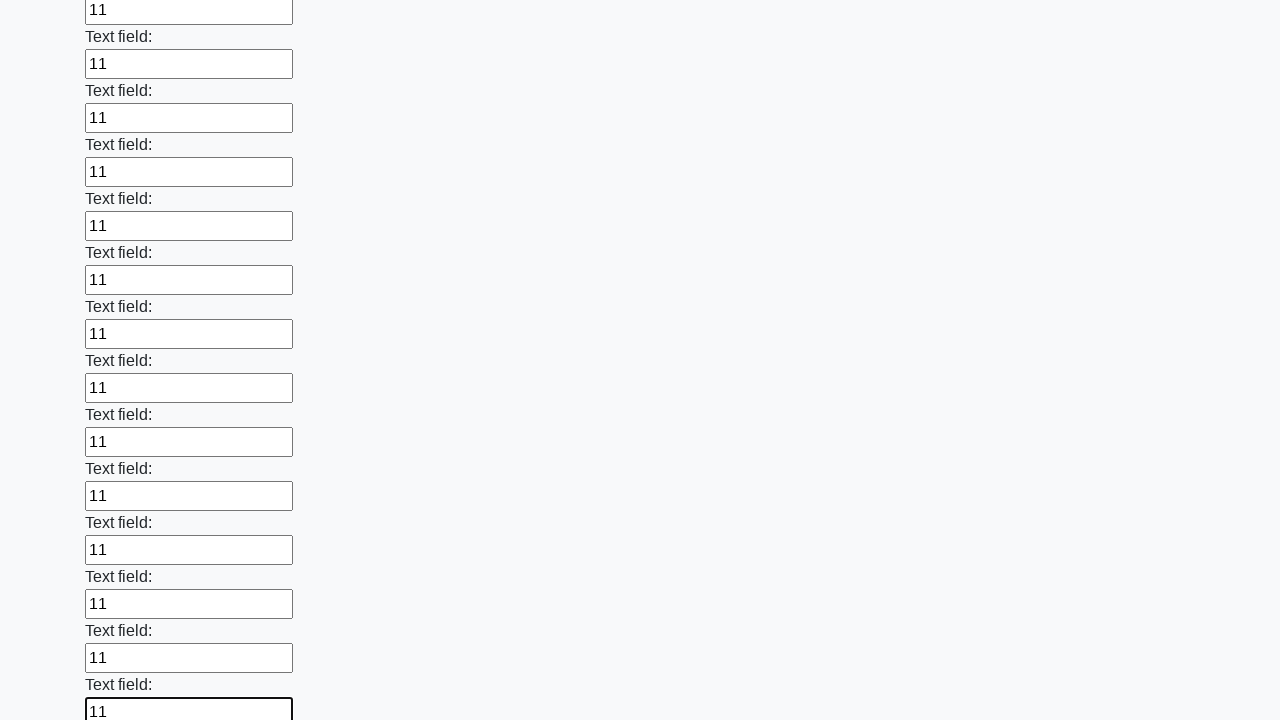

Filled an input field with '11' on input >> nth=84
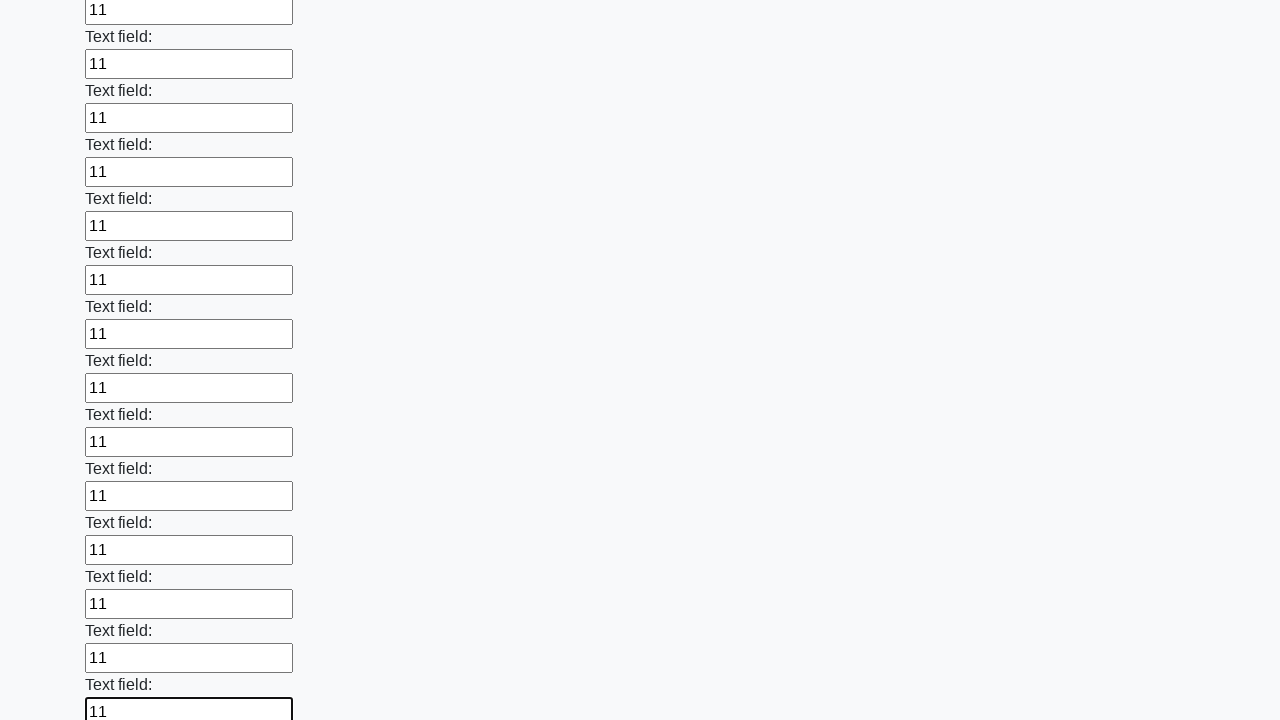

Filled an input field with '11' on input >> nth=85
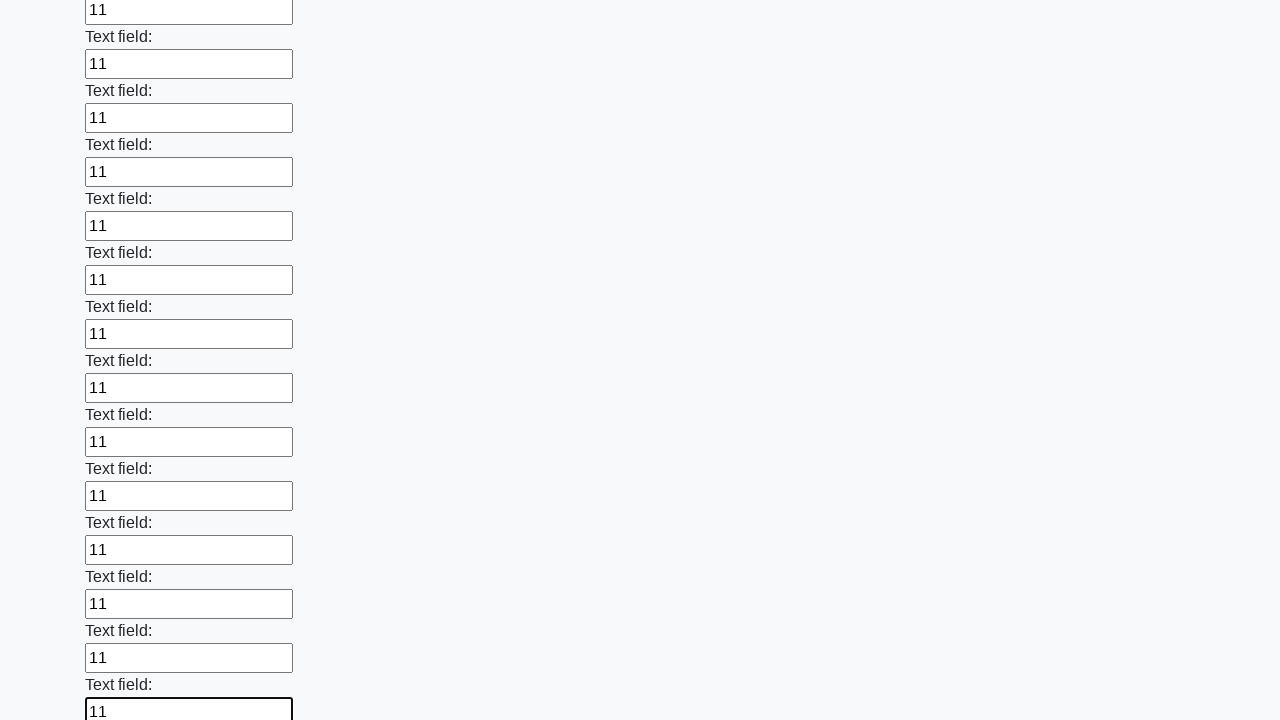

Filled an input field with '11' on input >> nth=86
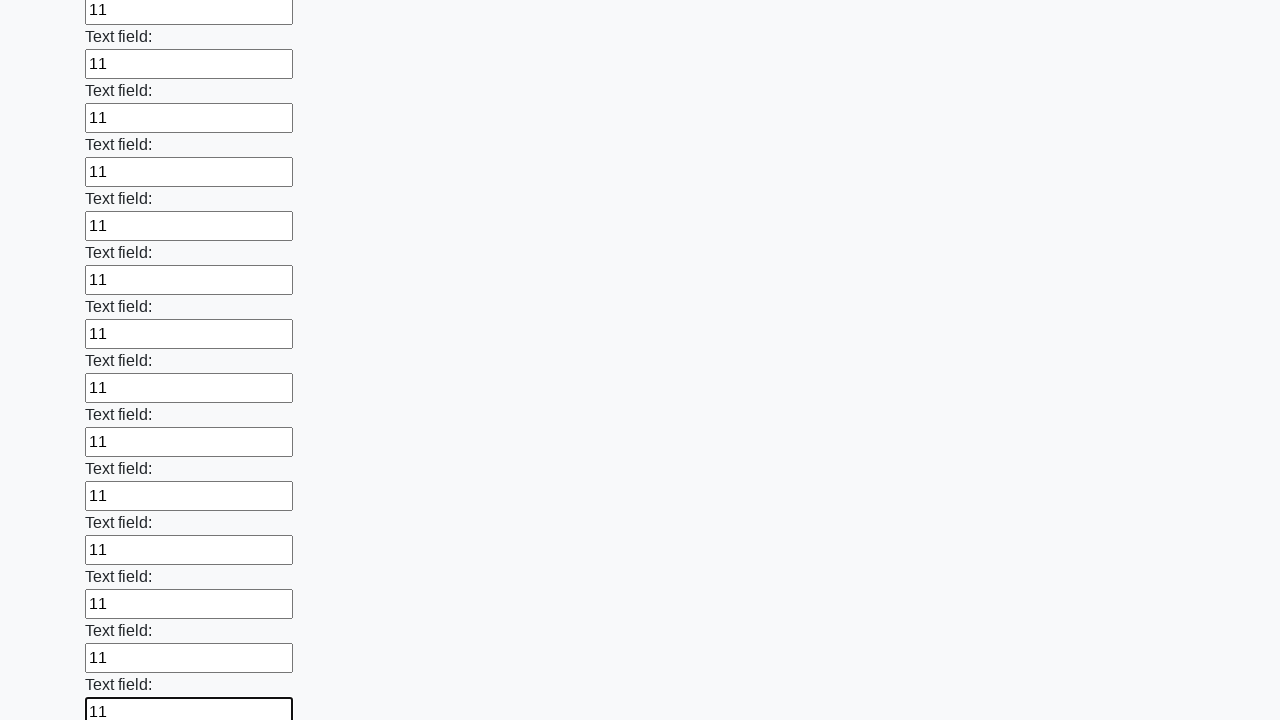

Filled an input field with '11' on input >> nth=87
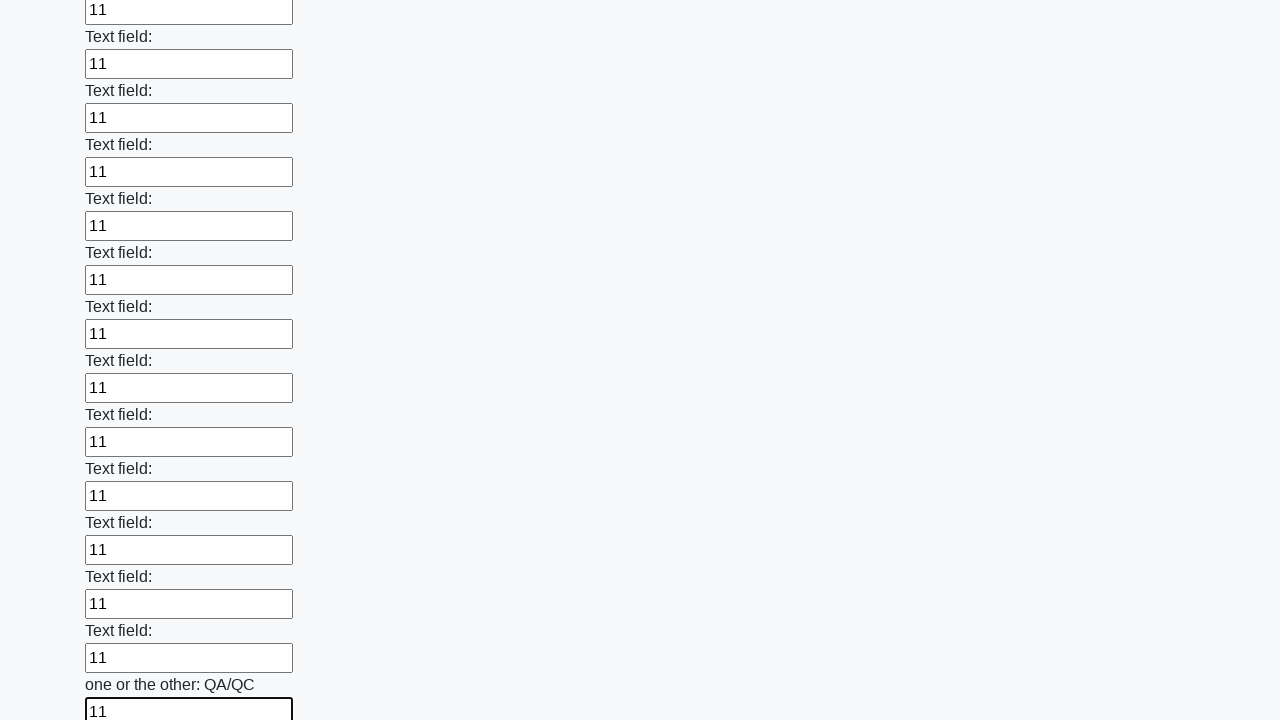

Filled an input field with '11' on input >> nth=88
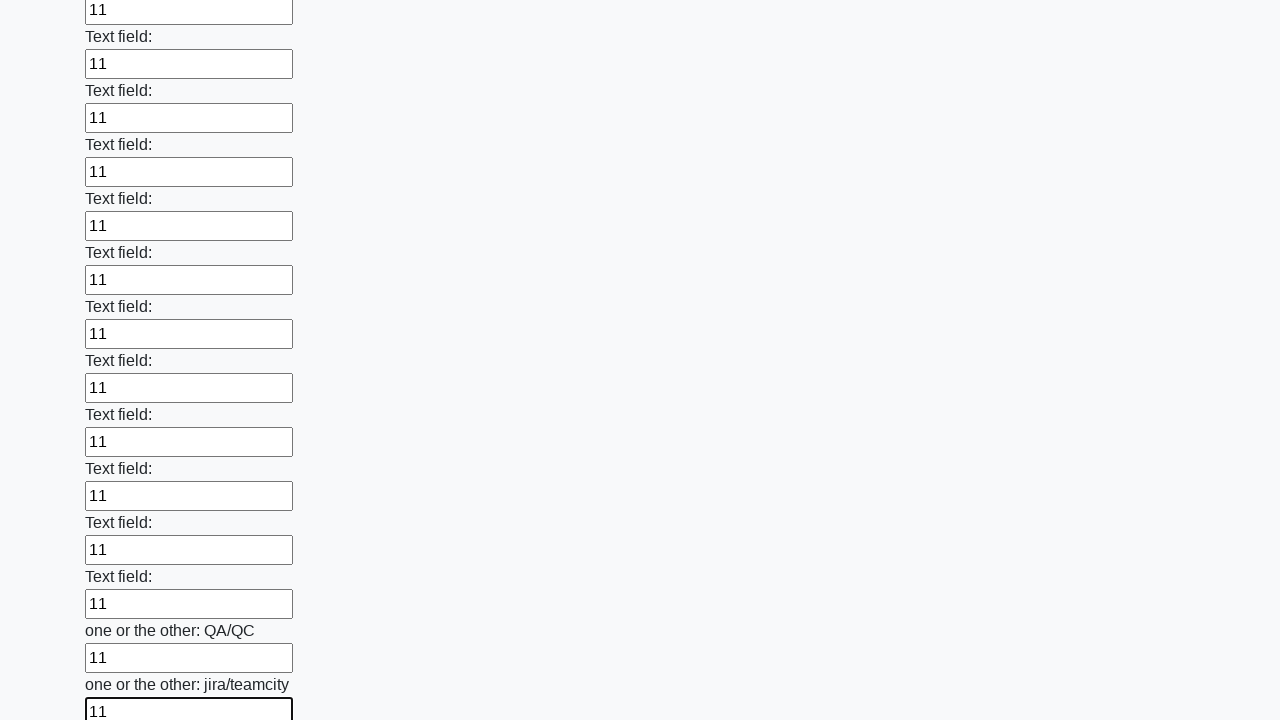

Filled an input field with '11' on input >> nth=89
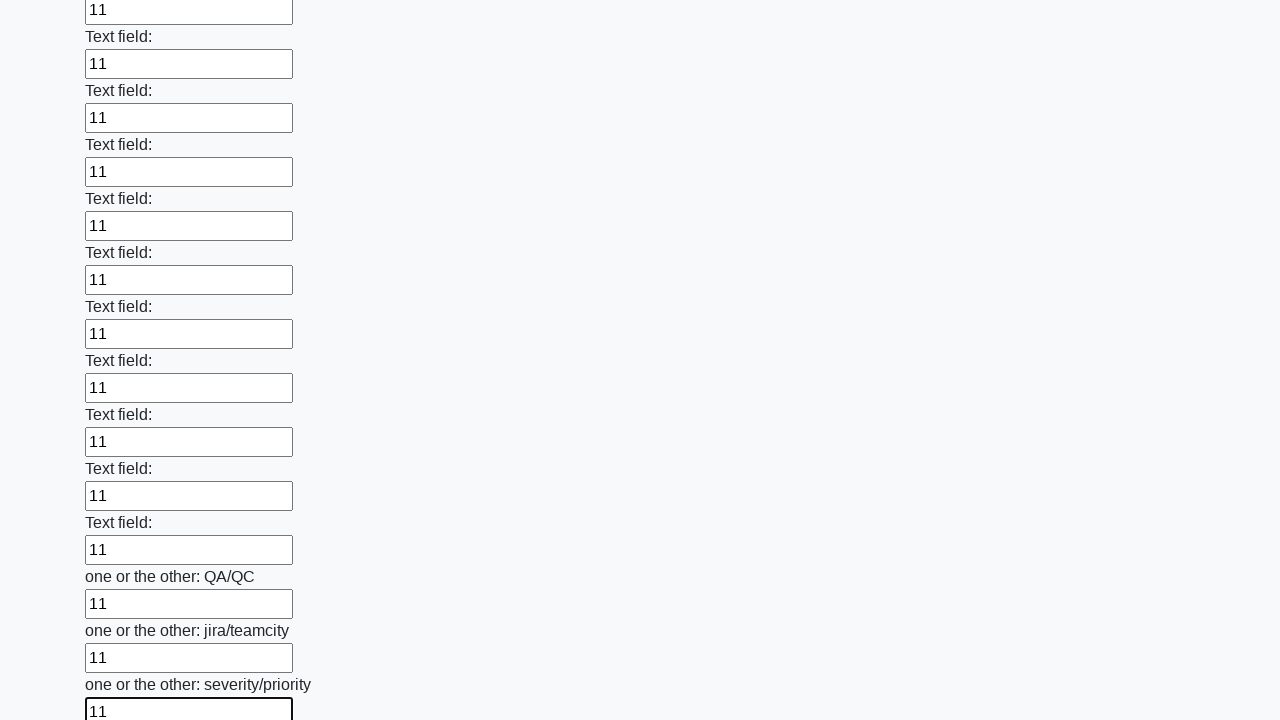

Filled an input field with '11' on input >> nth=90
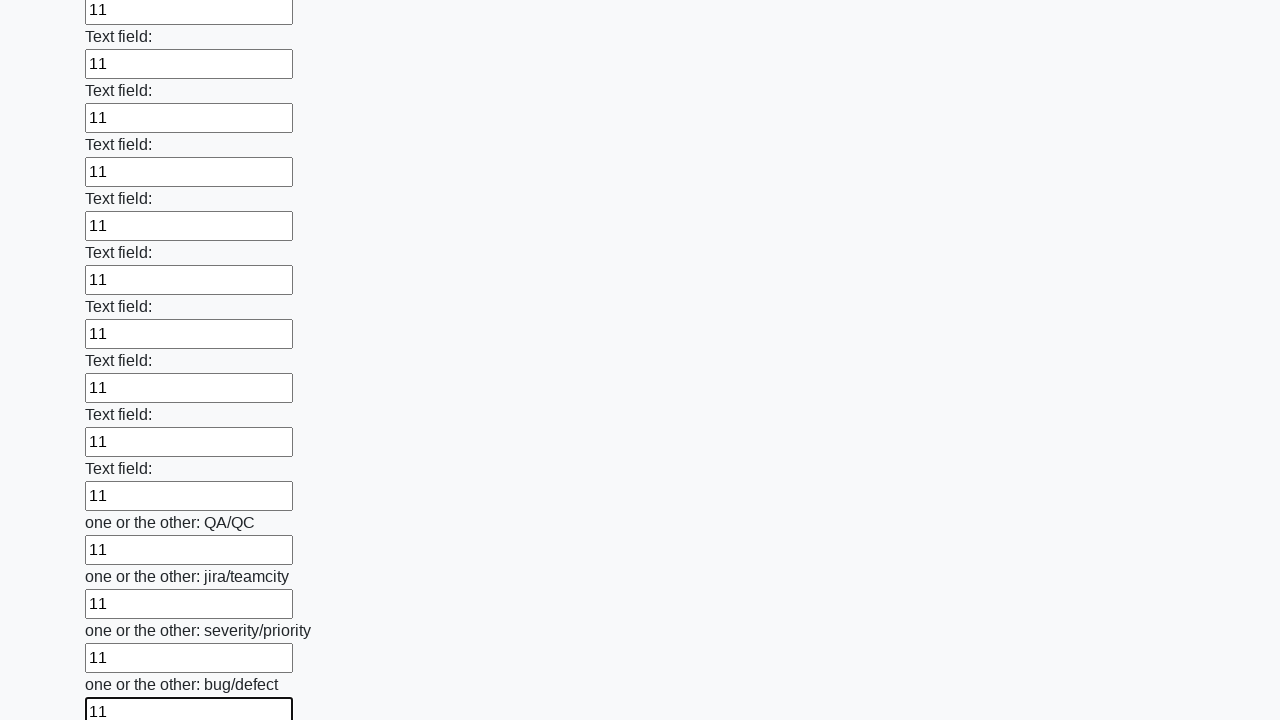

Filled an input field with '11' on input >> nth=91
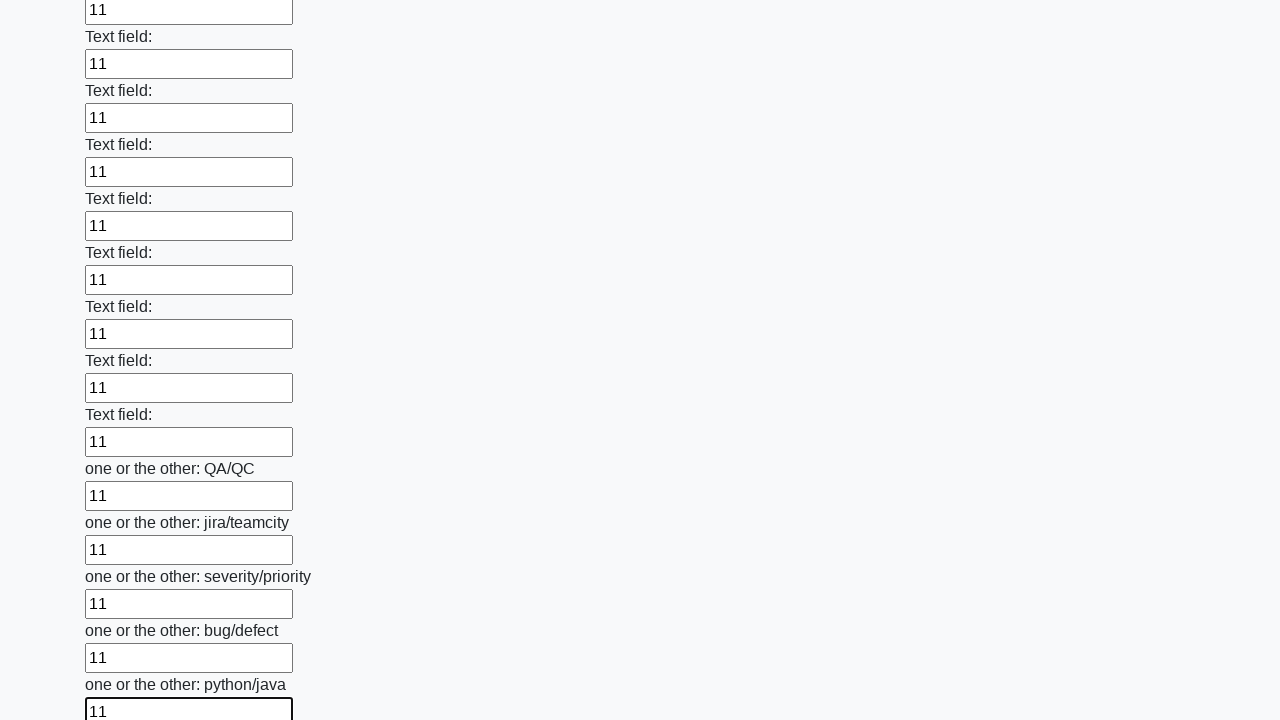

Filled an input field with '11' on input >> nth=92
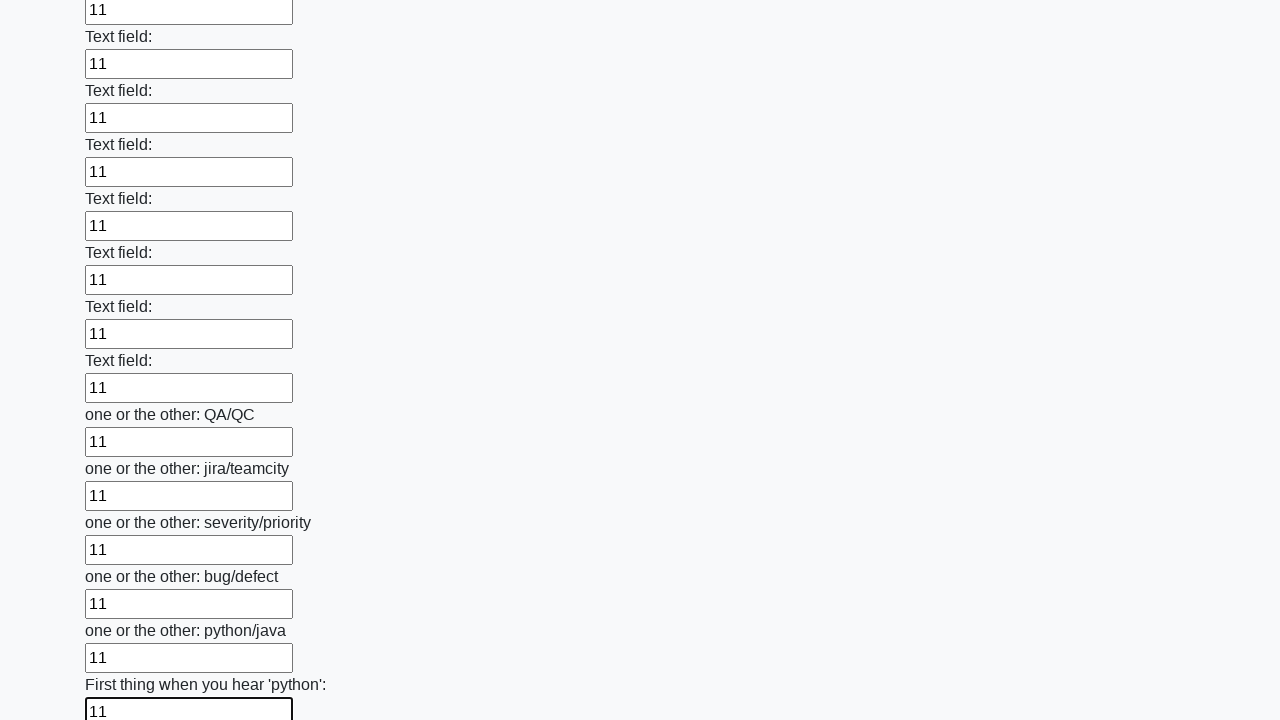

Filled an input field with '11' on input >> nth=93
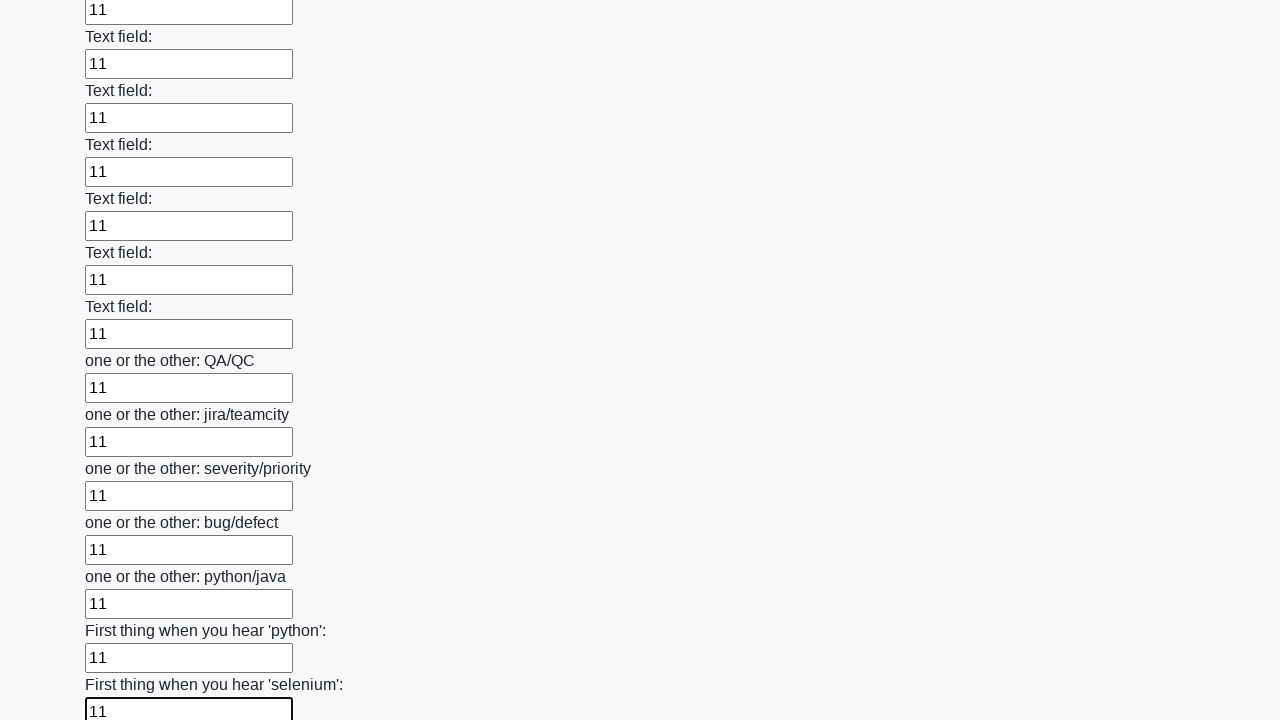

Filled an input field with '11' on input >> nth=94
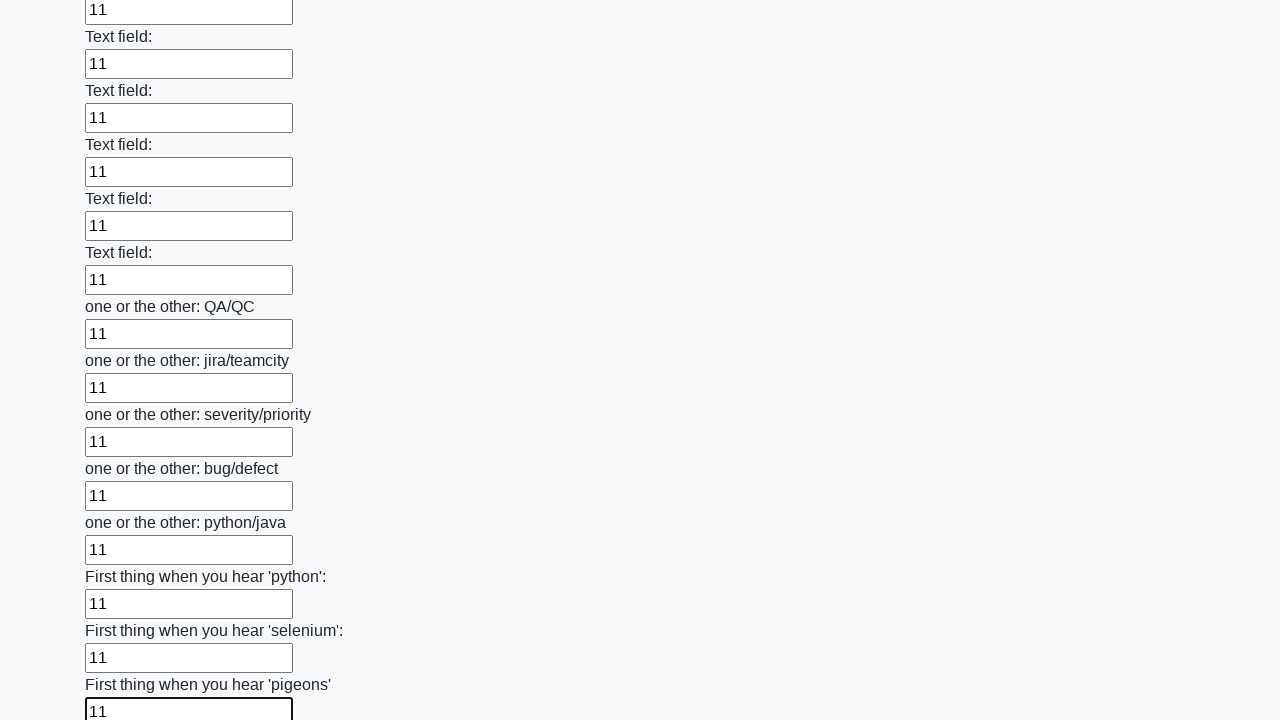

Filled an input field with '11' on input >> nth=95
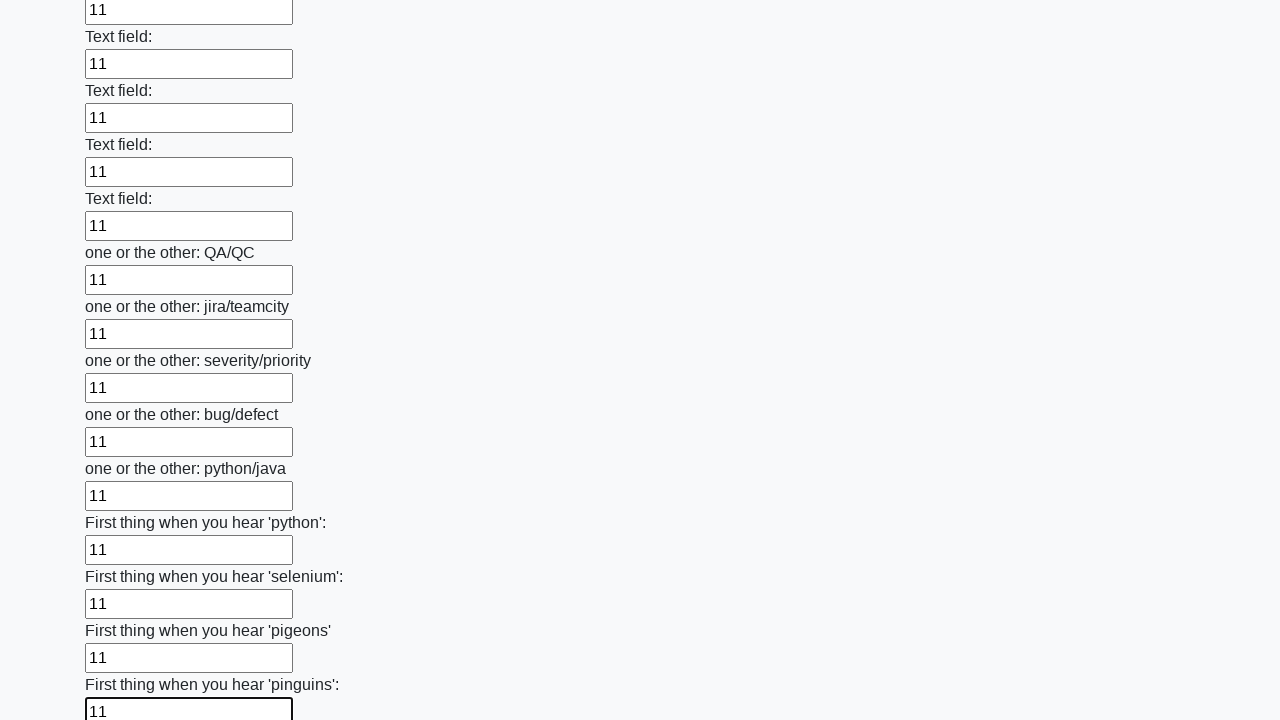

Filled an input field with '11' on input >> nth=96
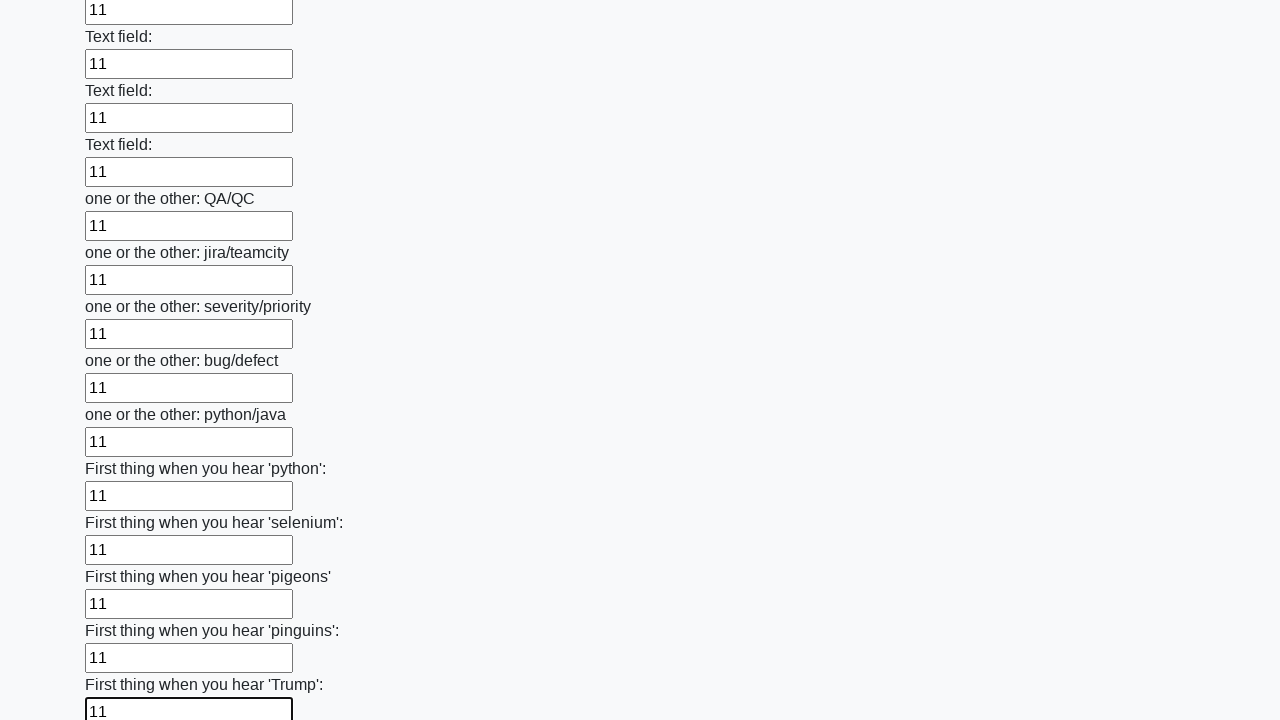

Filled an input field with '11' on input >> nth=97
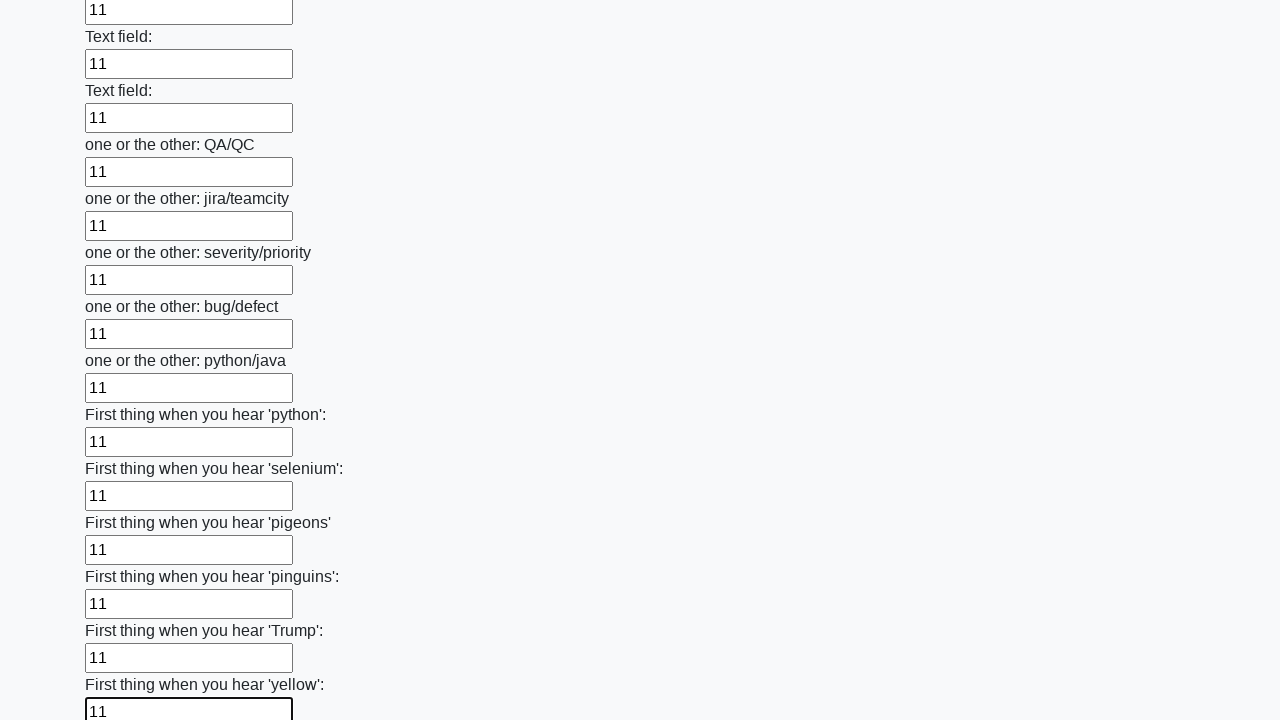

Filled an input field with '11' on input >> nth=98
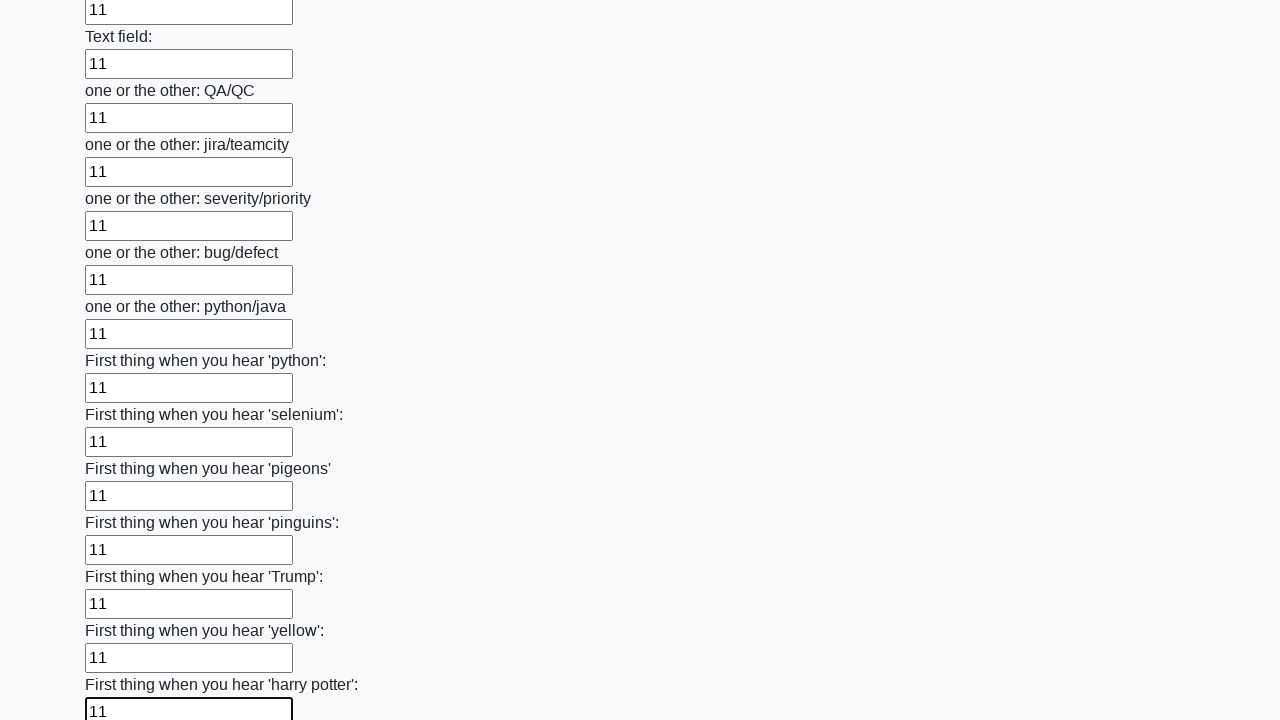

Filled an input field with '11' on input >> nth=99
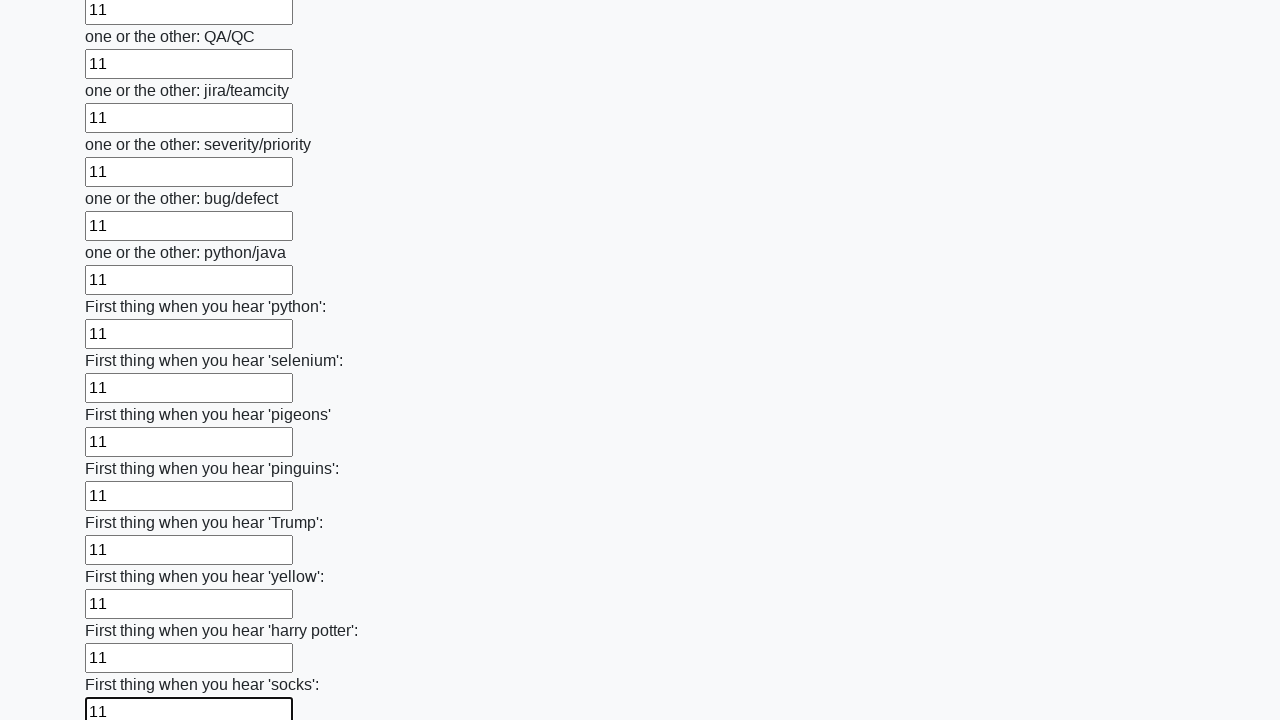

Clicked the submit button to submit the form at (123, 611) on button.btn
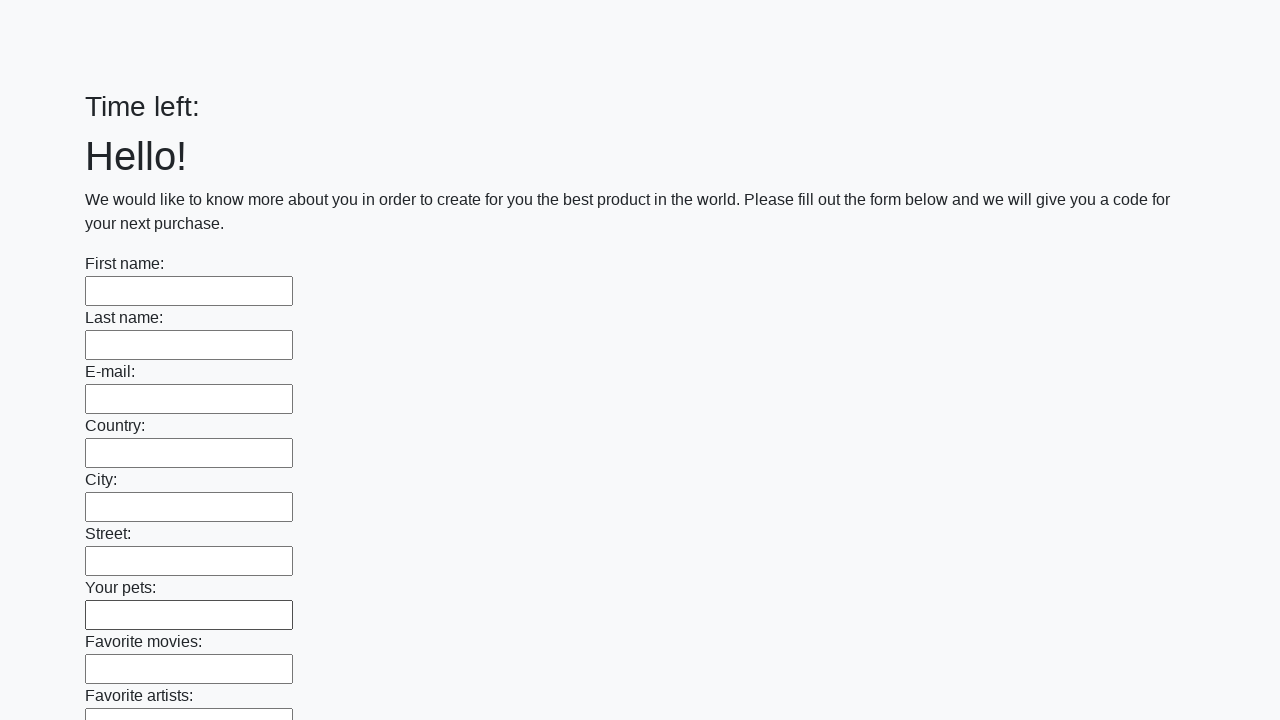

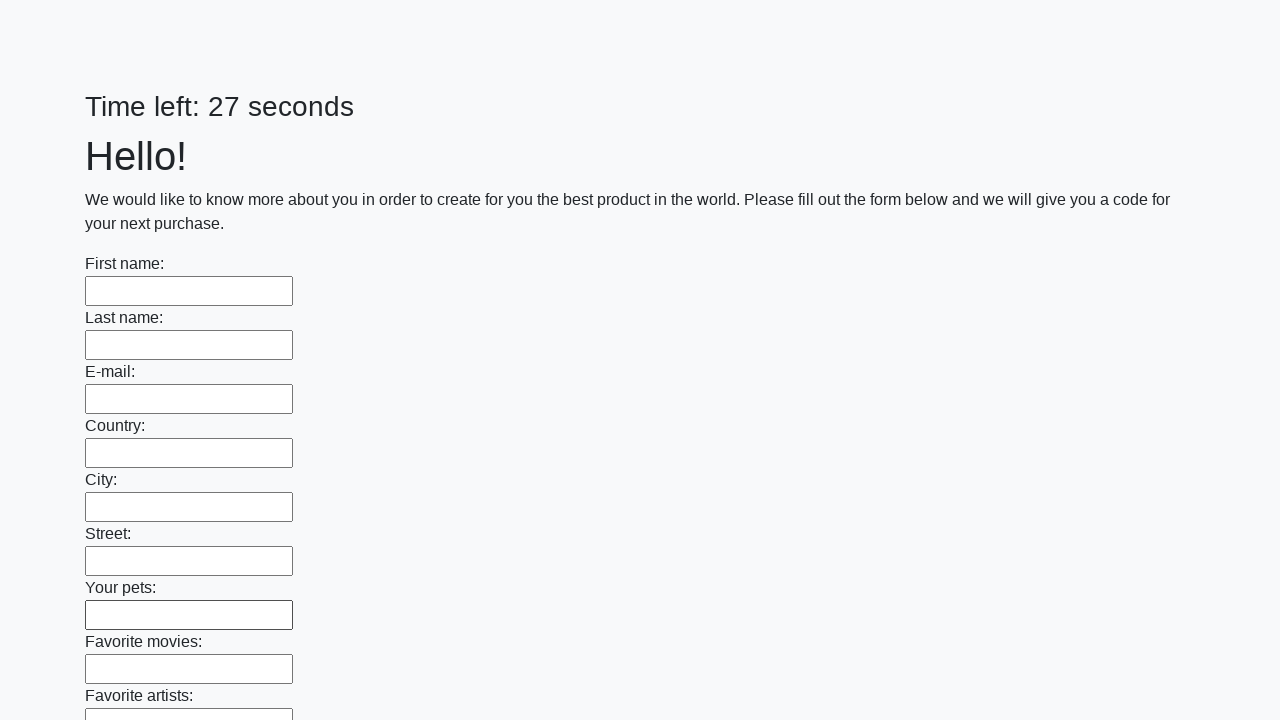